Tests jQuery UI datepicker functionality by navigating through months/years and selecting a specific date from the calendar

Starting URL: https://jqueryui.com/datepicker/

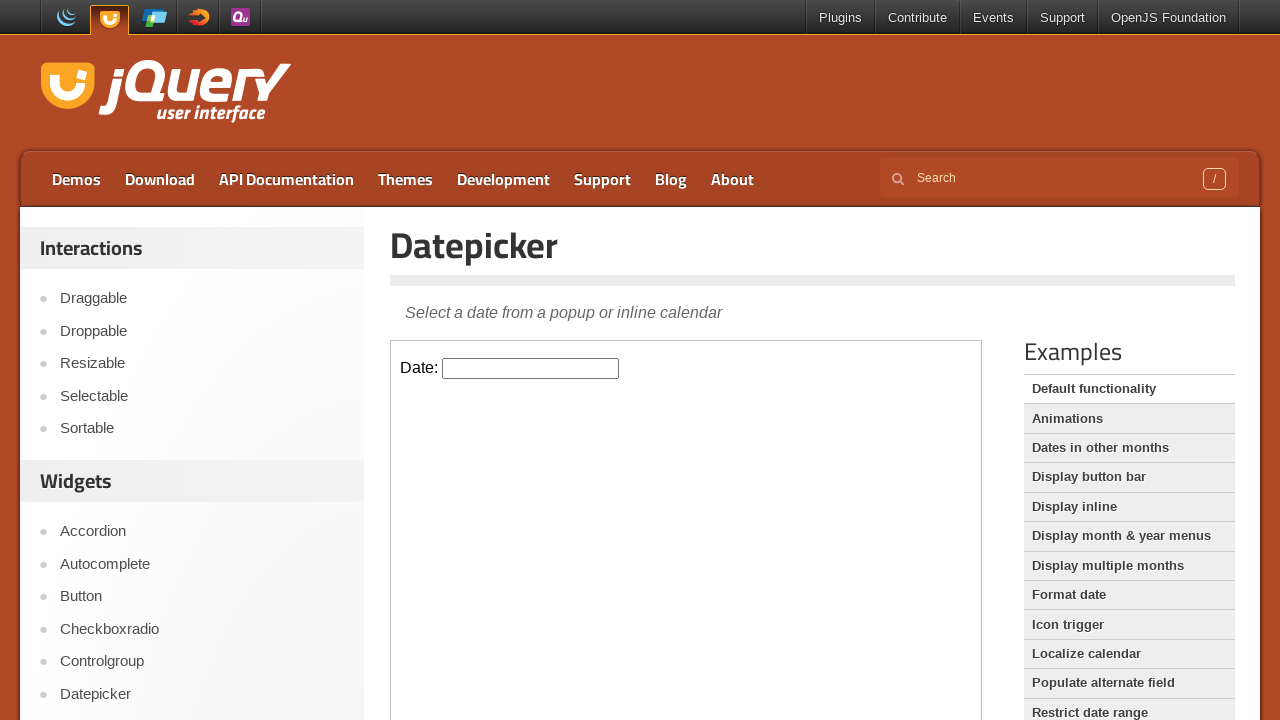

Located datepicker input within iframe
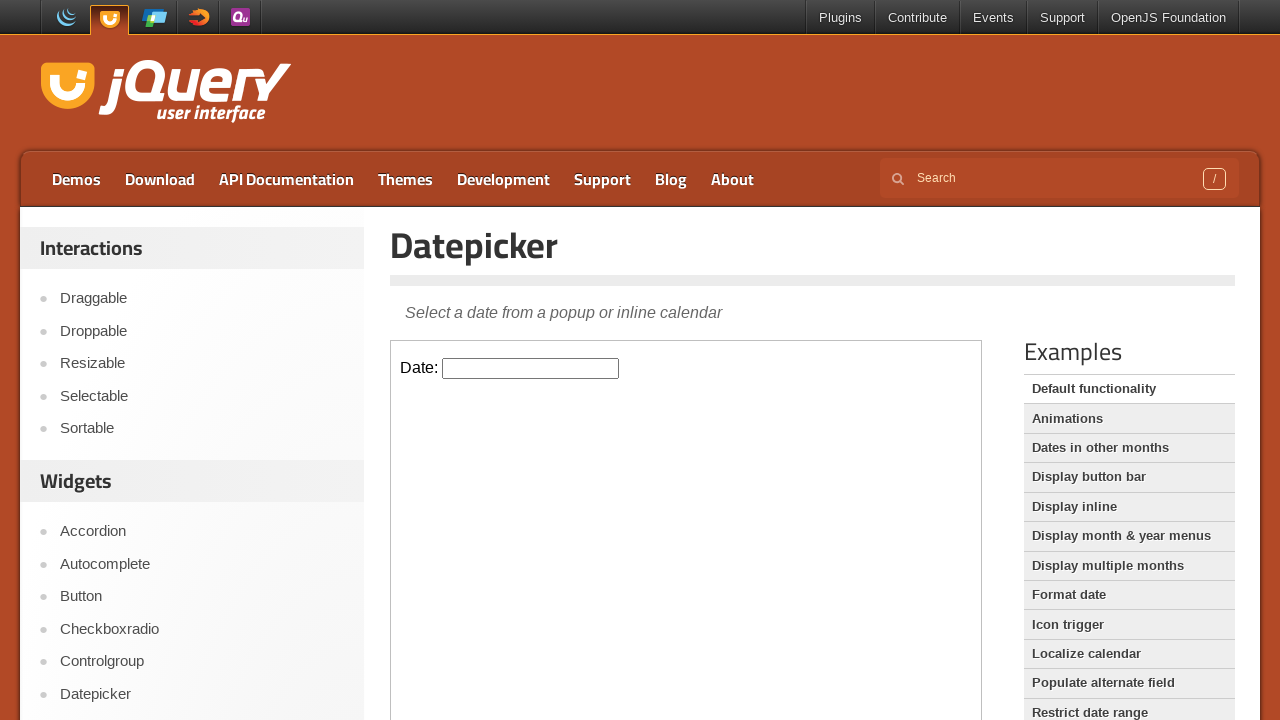

Clicked datepicker input to open calendar at (531, 368) on iframe >> nth=0 >> internal:control=enter-frame >> #datepicker
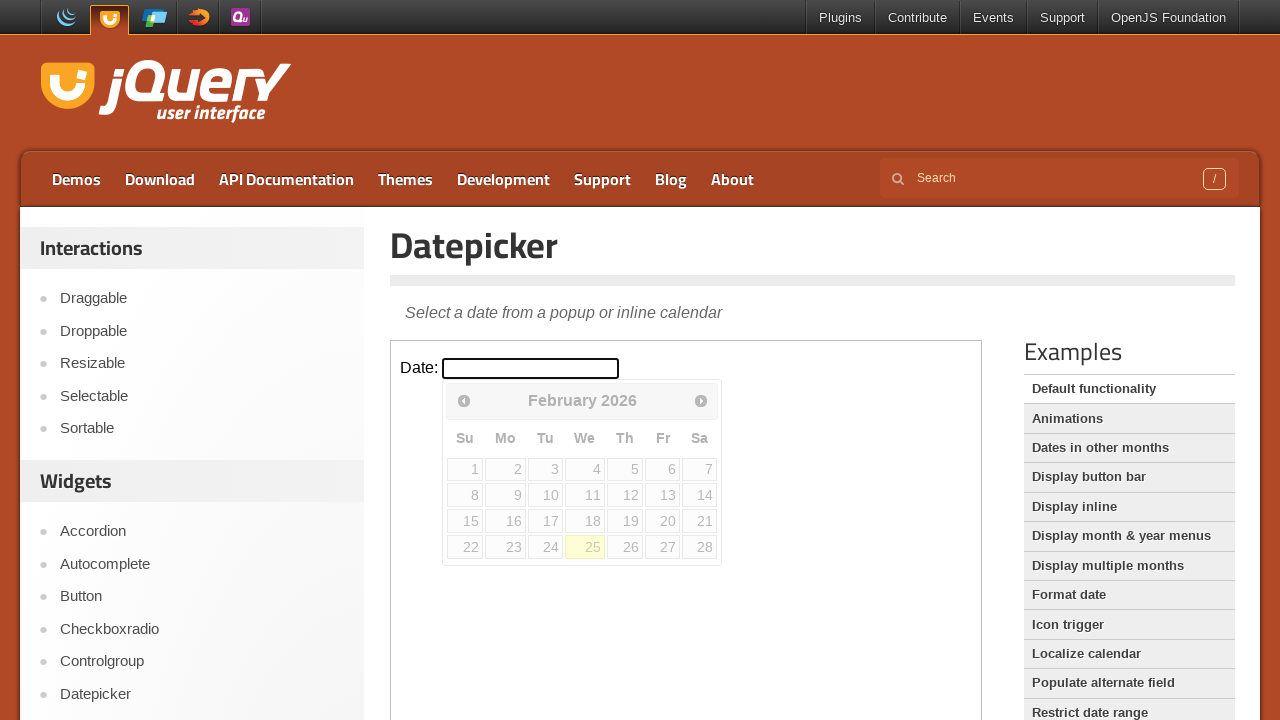

Clicked previous month button, currently viewing February 2026 at (464, 400) on iframe >> nth=0 >> internal:control=enter-frame >> .ui-icon.ui-icon-circle-trian
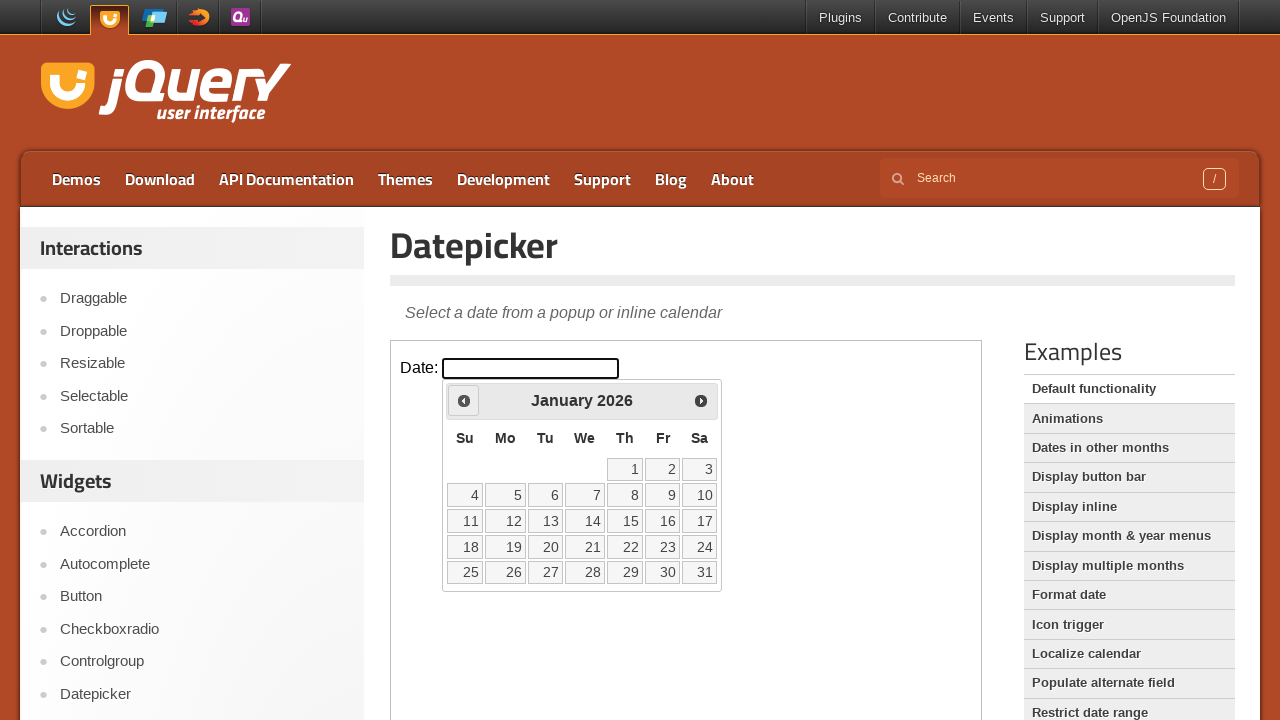

Clicked previous month button, currently viewing January 2026 at (464, 400) on iframe >> nth=0 >> internal:control=enter-frame >> .ui-icon.ui-icon-circle-trian
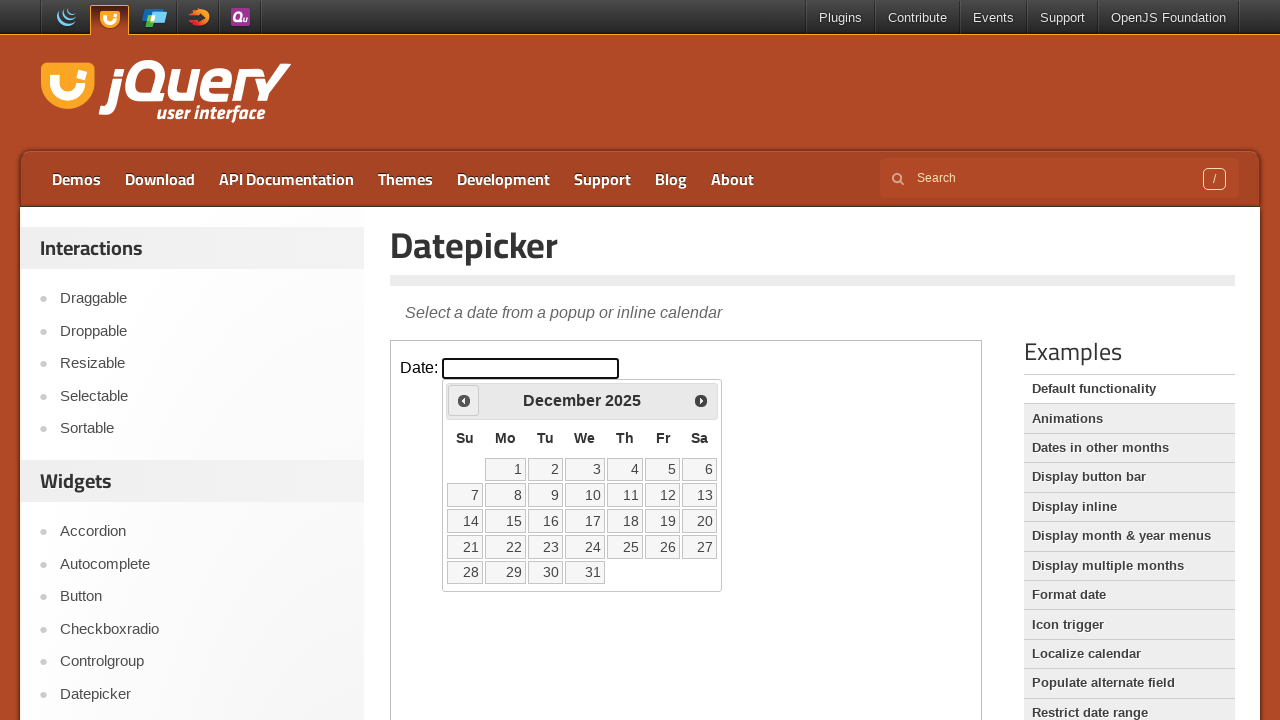

Clicked previous month button, currently viewing December 2025 at (464, 400) on iframe >> nth=0 >> internal:control=enter-frame >> .ui-icon.ui-icon-circle-trian
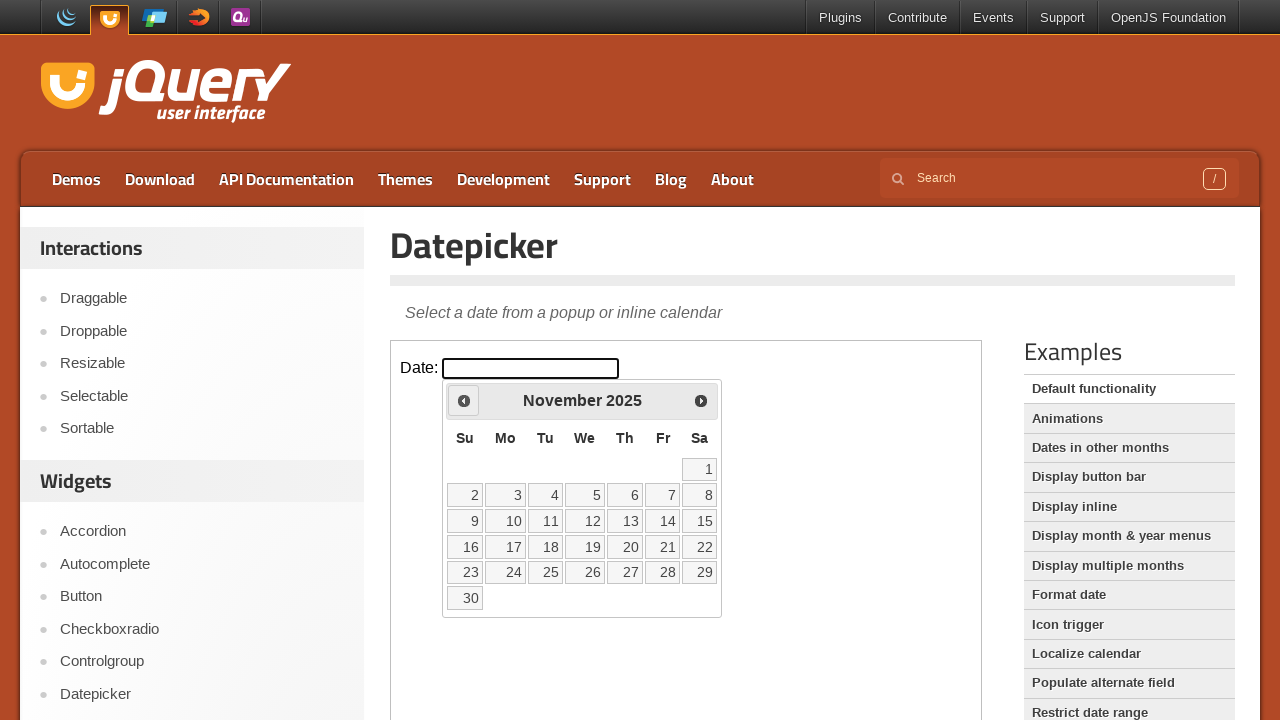

Clicked previous month button, currently viewing November 2025 at (464, 400) on iframe >> nth=0 >> internal:control=enter-frame >> .ui-icon.ui-icon-circle-trian
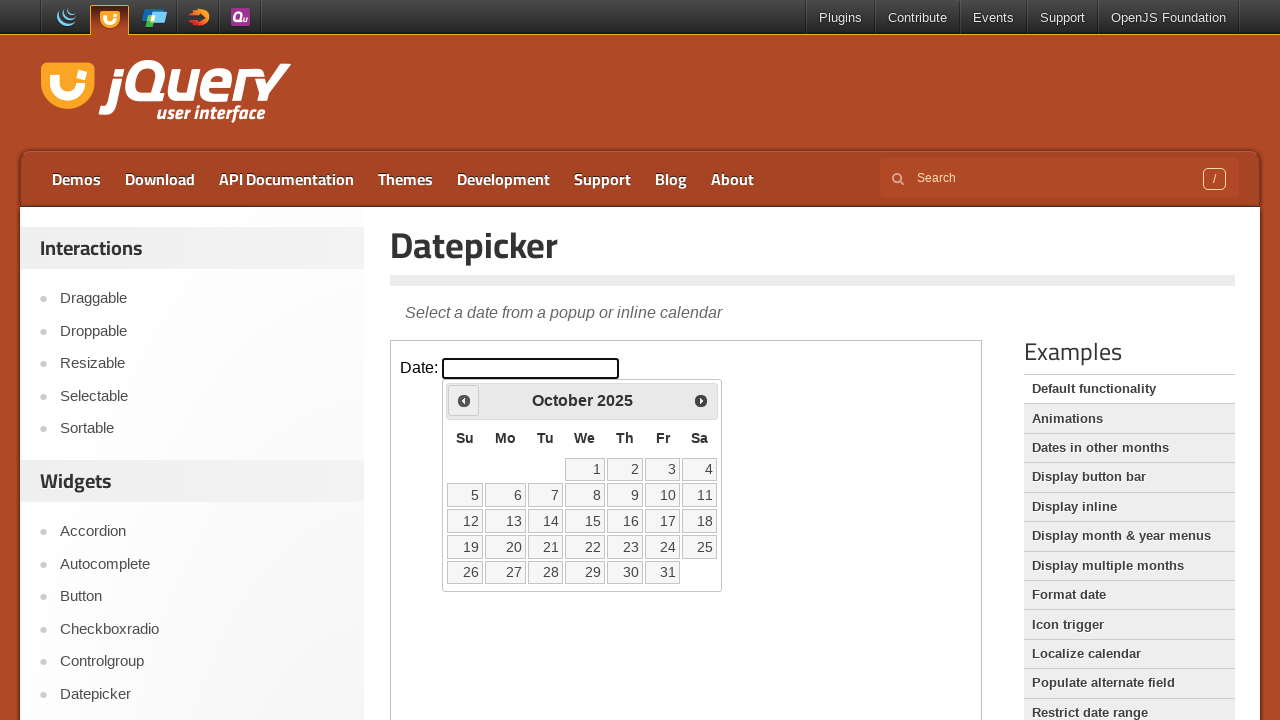

Clicked previous month button, currently viewing October 2025 at (464, 400) on iframe >> nth=0 >> internal:control=enter-frame >> .ui-icon.ui-icon-circle-trian
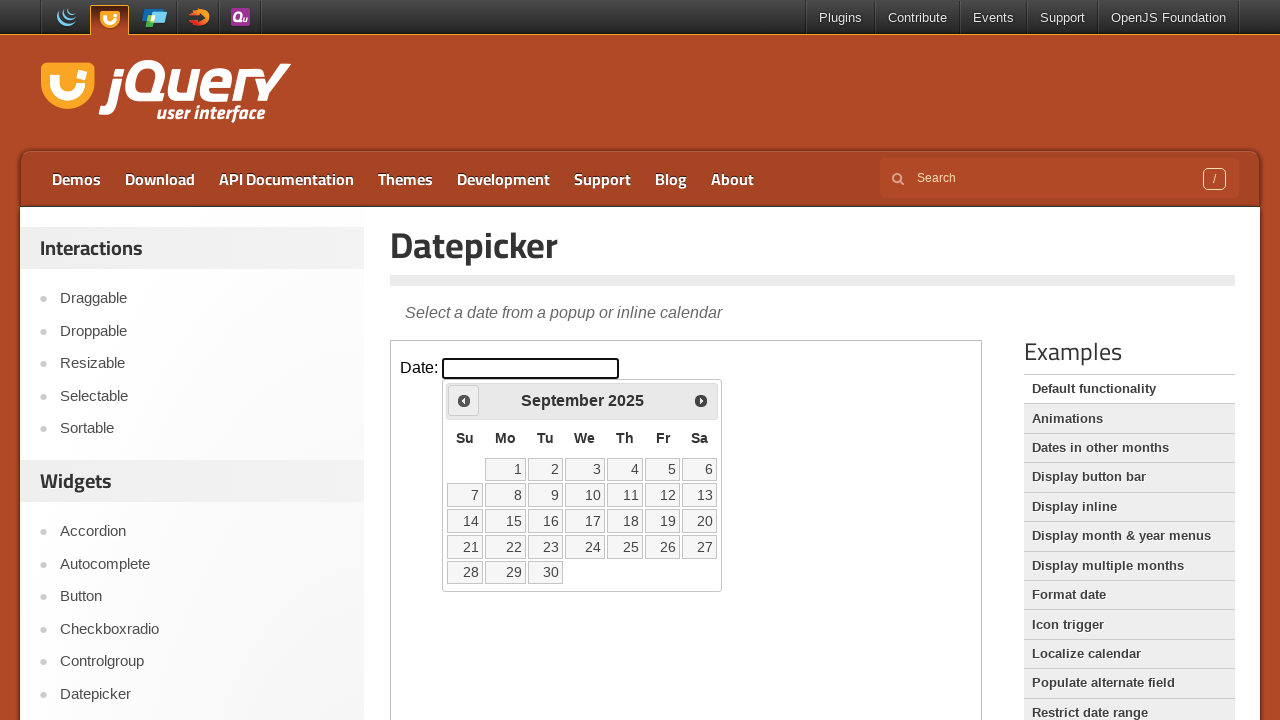

Clicked previous month button, currently viewing September 2025 at (464, 400) on iframe >> nth=0 >> internal:control=enter-frame >> .ui-icon.ui-icon-circle-trian
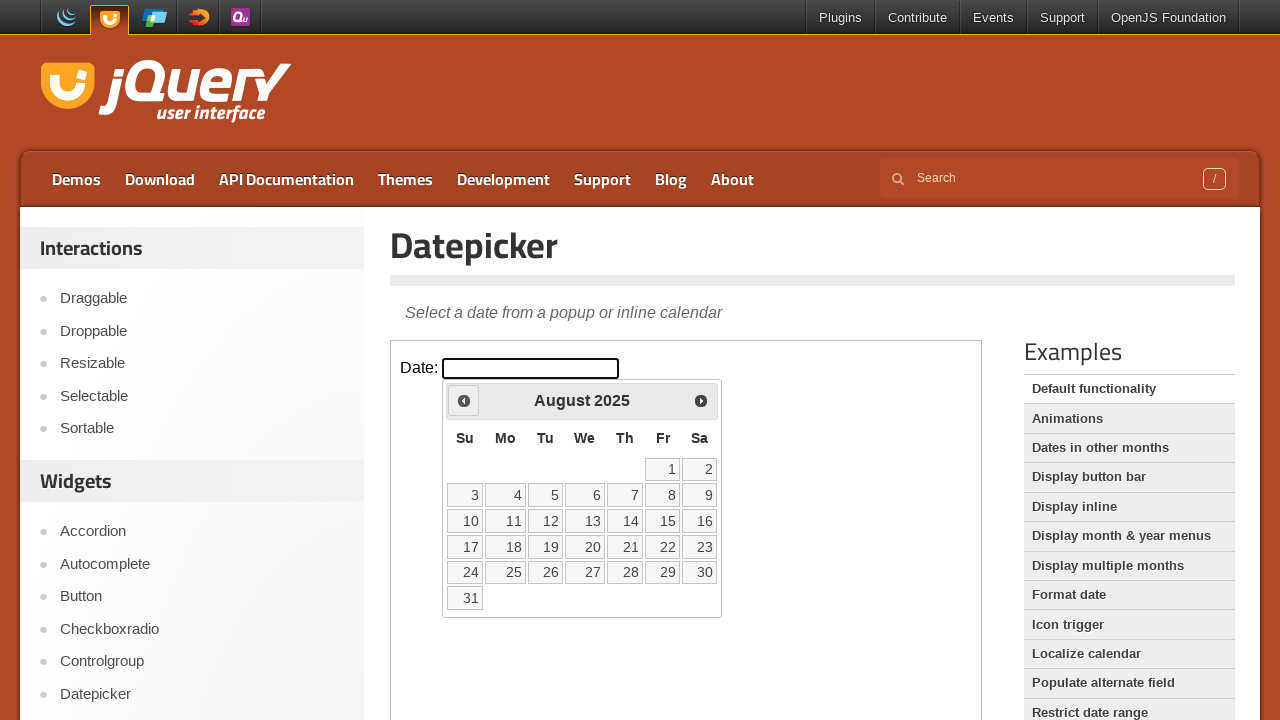

Clicked previous month button, currently viewing August 2025 at (464, 400) on iframe >> nth=0 >> internal:control=enter-frame >> .ui-icon.ui-icon-circle-trian
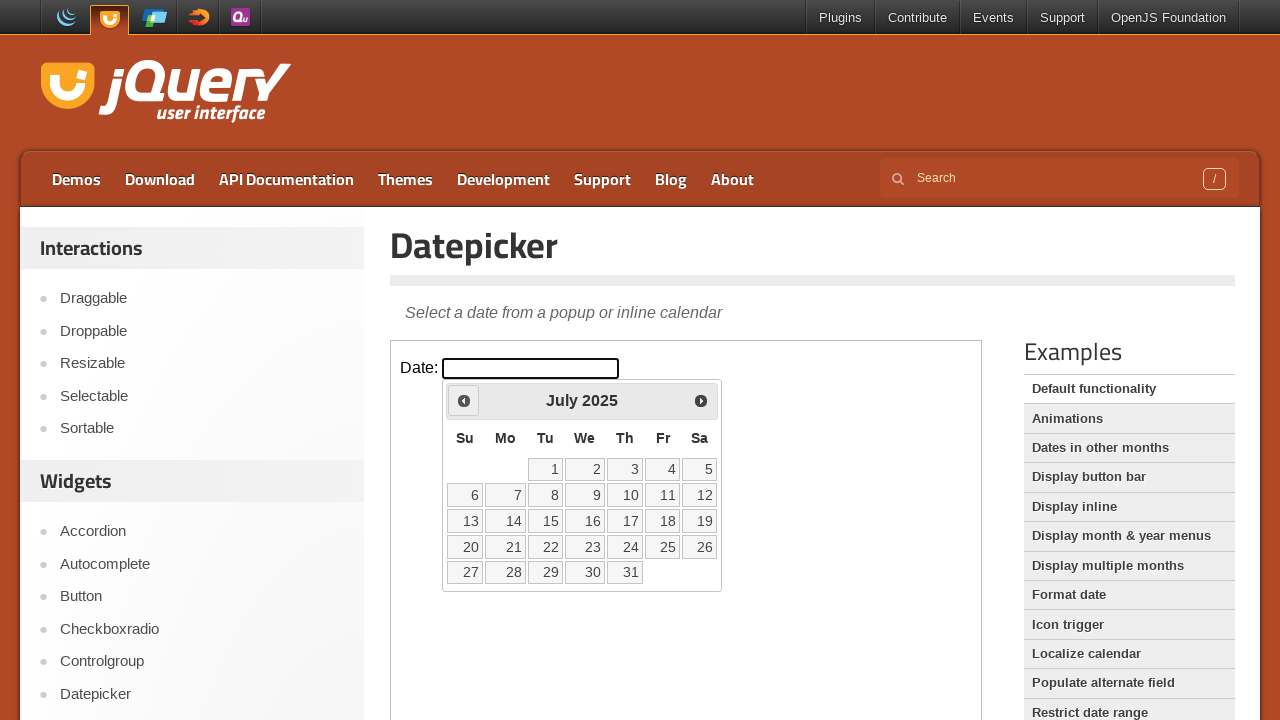

Clicked previous month button, currently viewing July 2025 at (464, 400) on iframe >> nth=0 >> internal:control=enter-frame >> .ui-icon.ui-icon-circle-trian
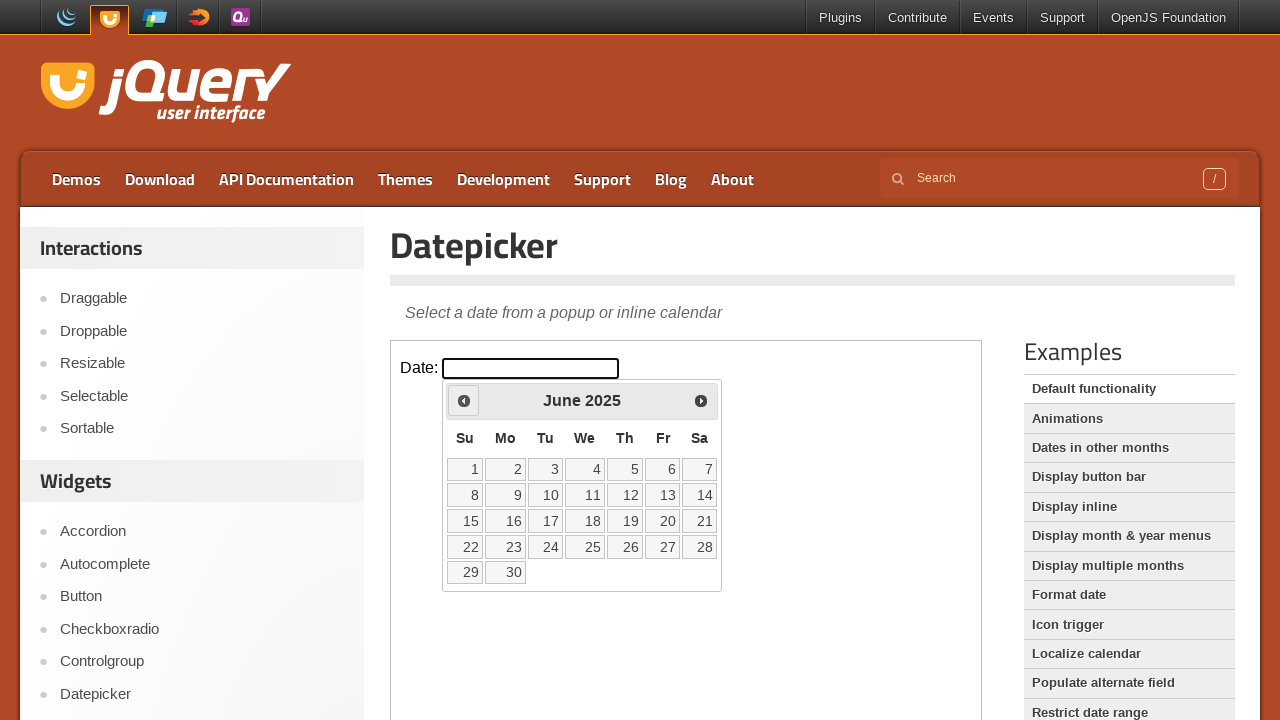

Clicked previous month button, currently viewing June 2025 at (464, 400) on iframe >> nth=0 >> internal:control=enter-frame >> .ui-icon.ui-icon-circle-trian
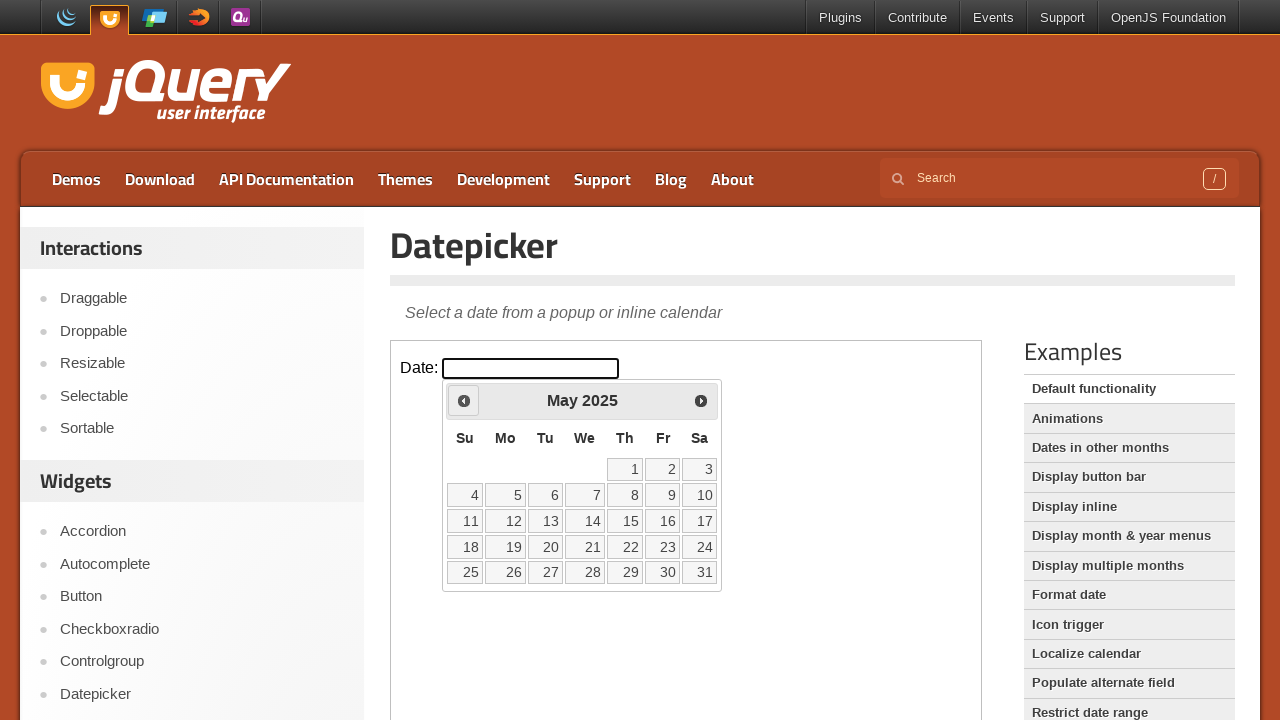

Clicked previous month button, currently viewing May 2025 at (464, 400) on iframe >> nth=0 >> internal:control=enter-frame >> .ui-icon.ui-icon-circle-trian
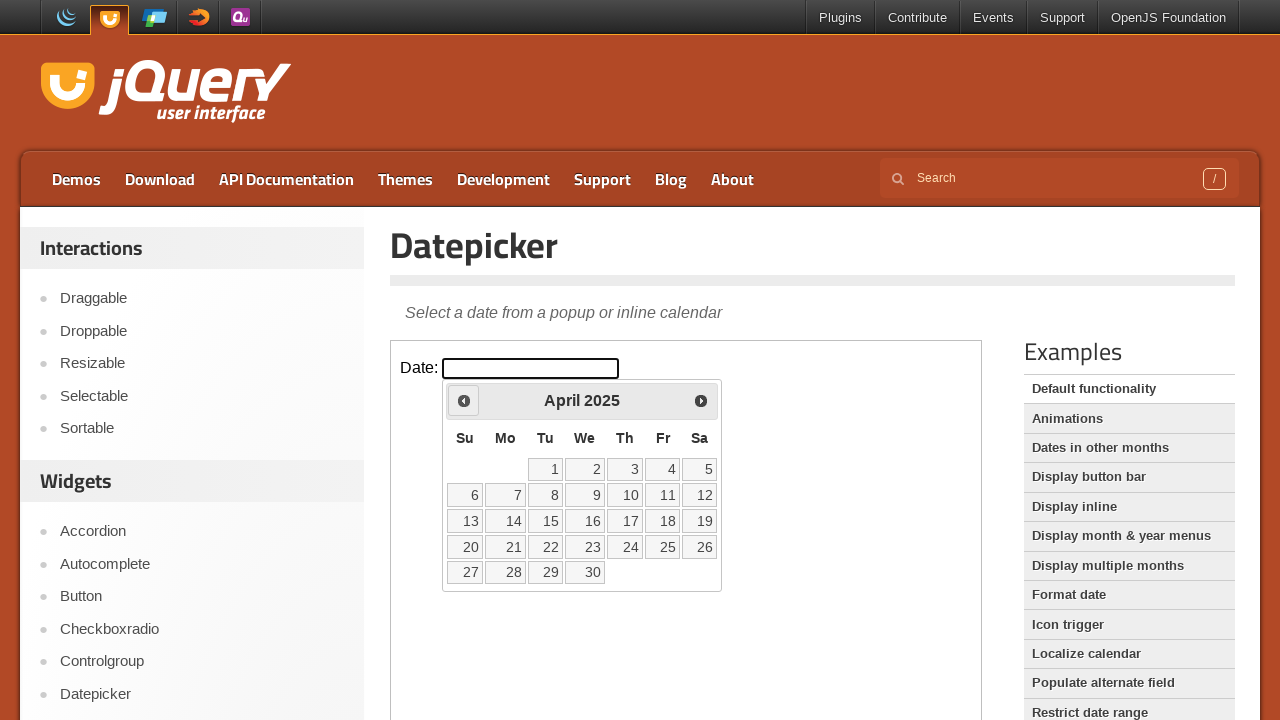

Clicked previous month button, currently viewing April 2025 at (464, 400) on iframe >> nth=0 >> internal:control=enter-frame >> .ui-icon.ui-icon-circle-trian
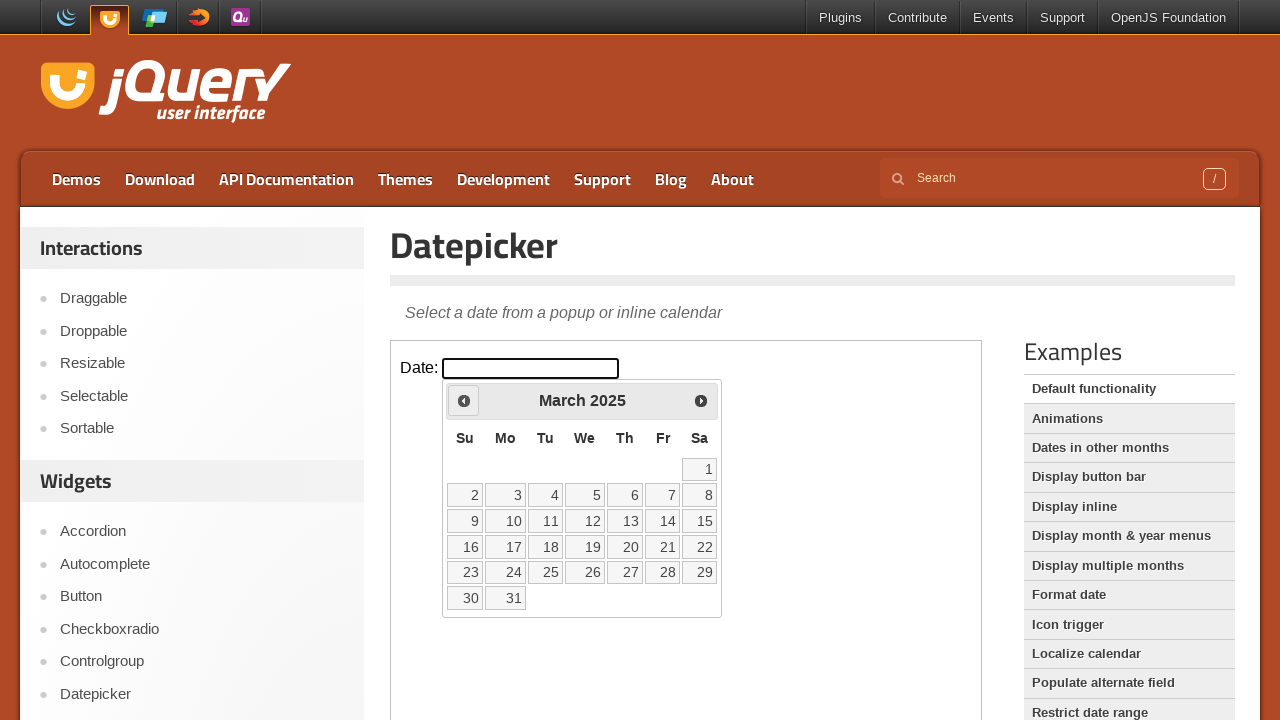

Clicked previous month button, currently viewing March 2025 at (464, 400) on iframe >> nth=0 >> internal:control=enter-frame >> .ui-icon.ui-icon-circle-trian
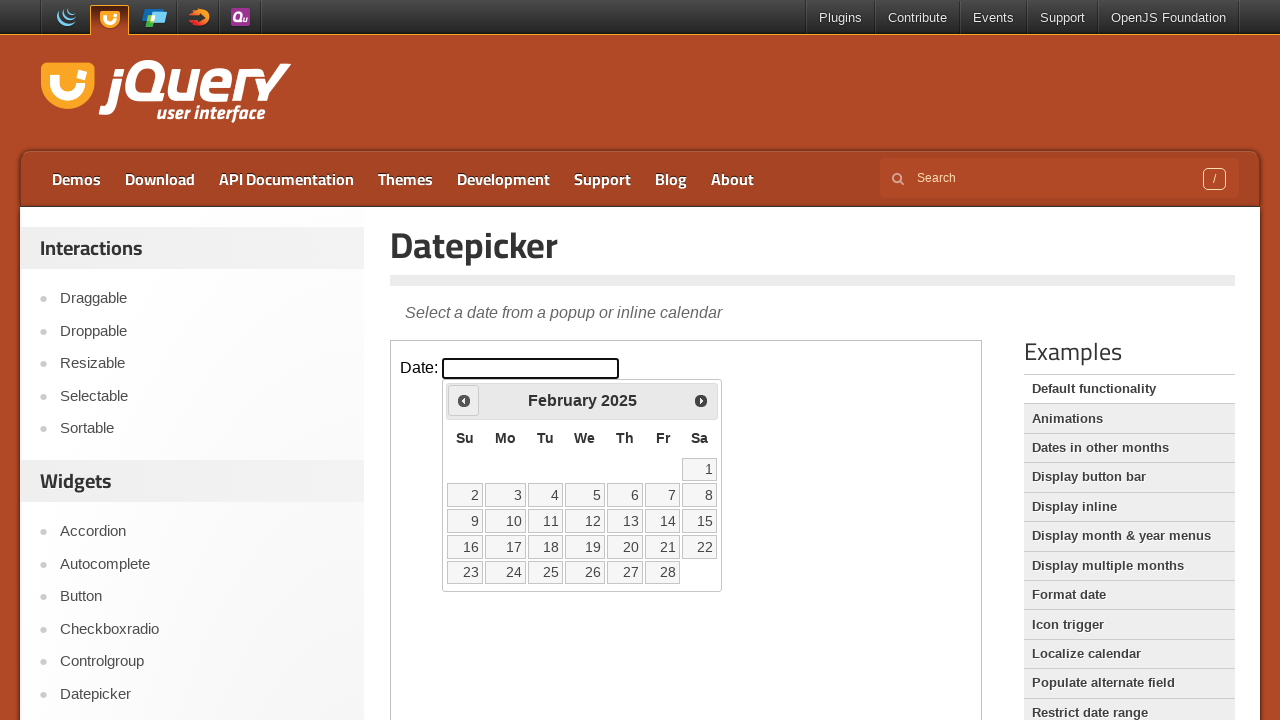

Clicked previous month button, currently viewing February 2025 at (464, 400) on iframe >> nth=0 >> internal:control=enter-frame >> .ui-icon.ui-icon-circle-trian
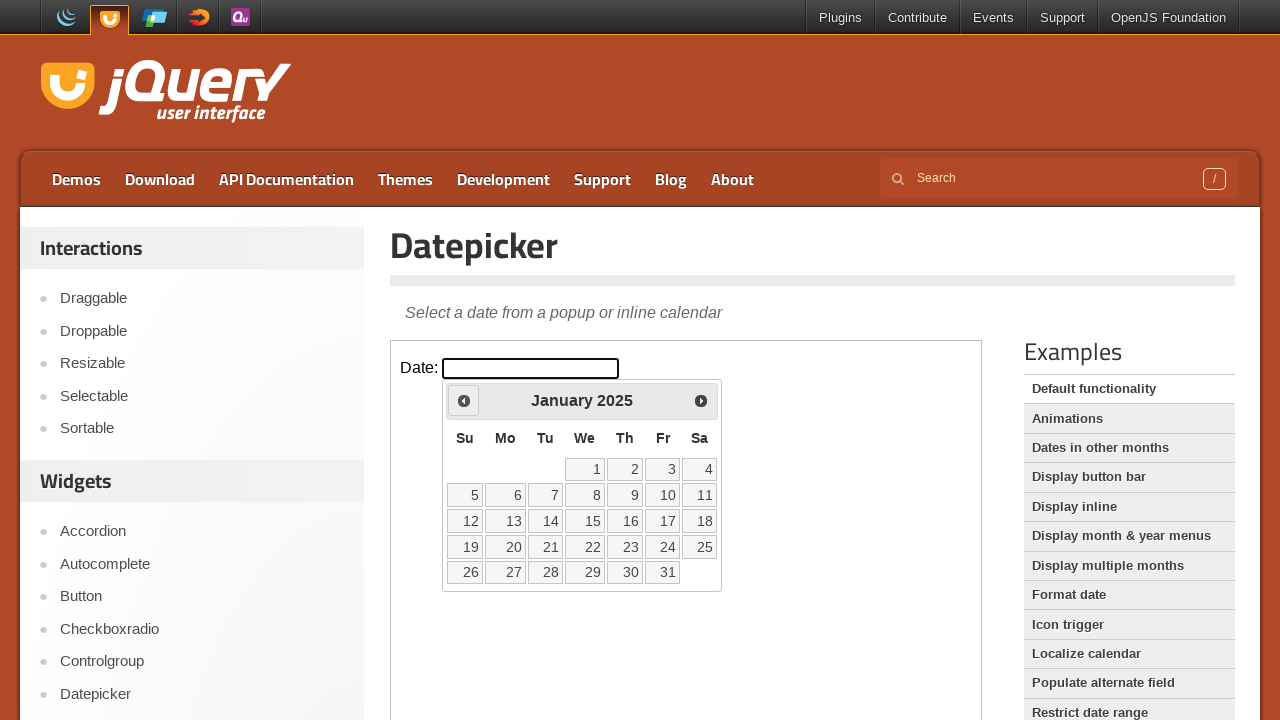

Clicked previous month button, currently viewing January 2025 at (464, 400) on iframe >> nth=0 >> internal:control=enter-frame >> .ui-icon.ui-icon-circle-trian
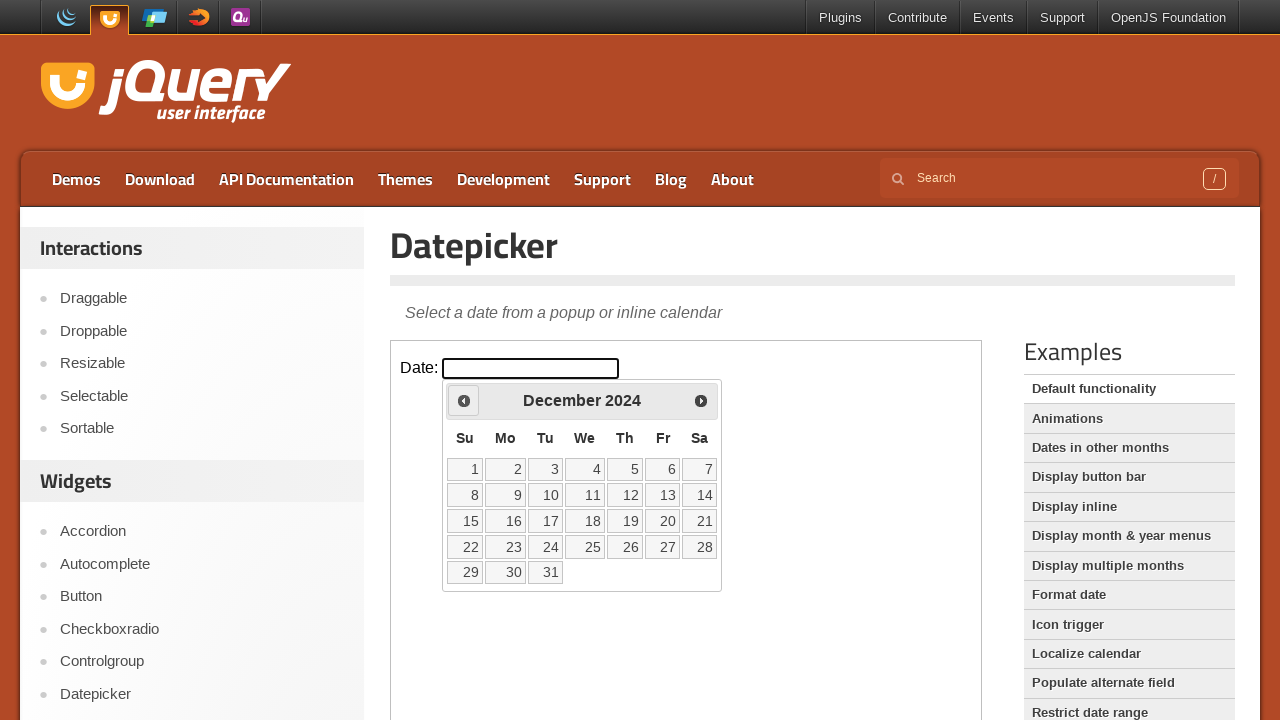

Clicked previous month button, currently viewing December 2024 at (464, 400) on iframe >> nth=0 >> internal:control=enter-frame >> .ui-icon.ui-icon-circle-trian
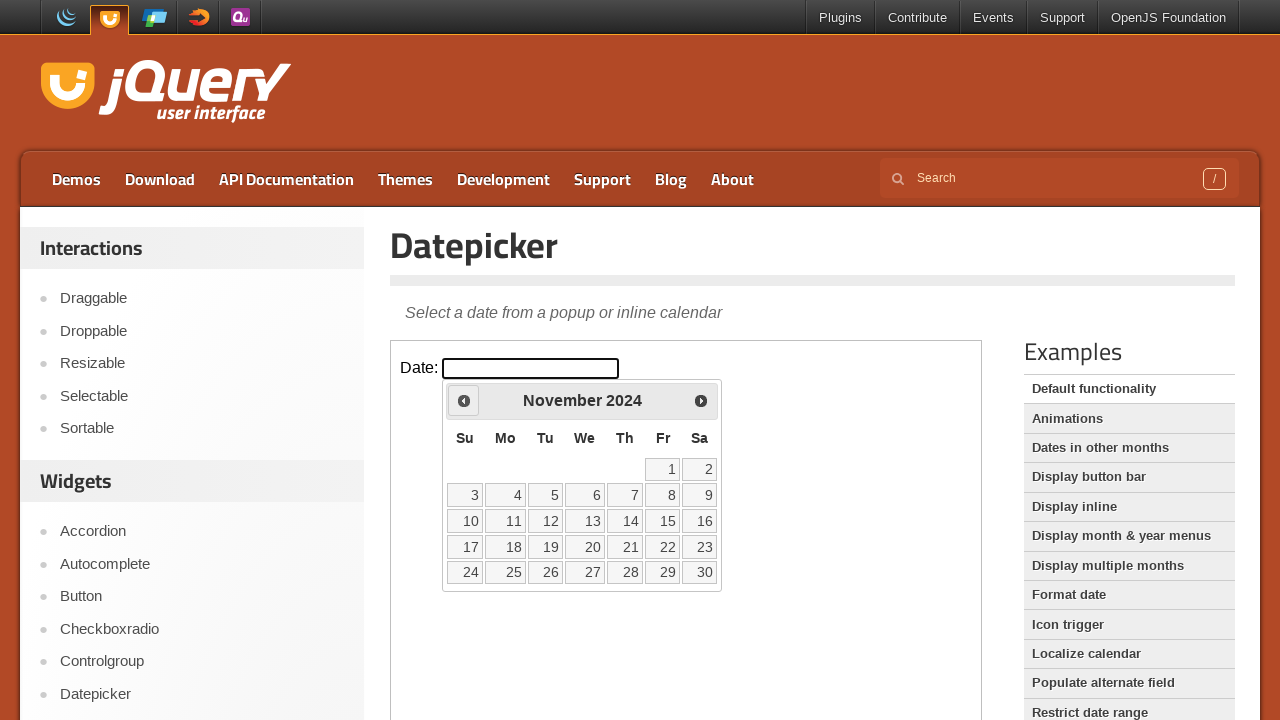

Clicked previous month button, currently viewing November 2024 at (464, 400) on iframe >> nth=0 >> internal:control=enter-frame >> .ui-icon.ui-icon-circle-trian
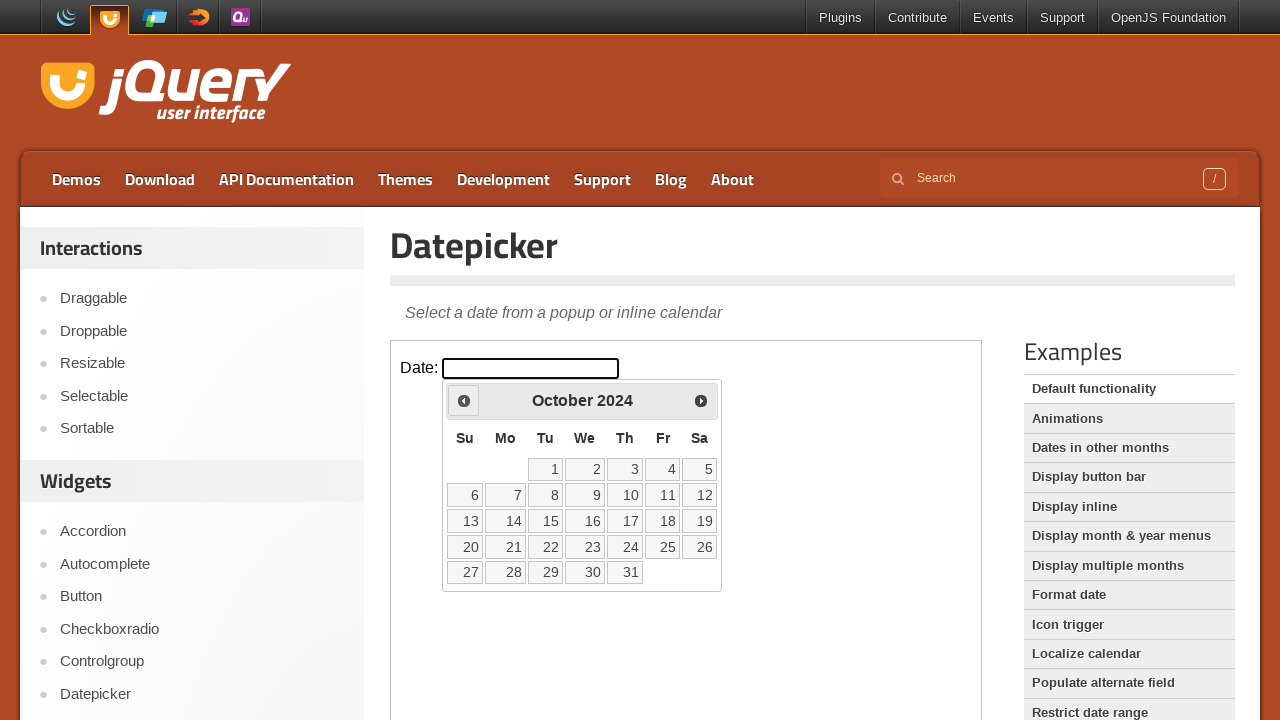

Clicked previous month button, currently viewing October 2024 at (464, 400) on iframe >> nth=0 >> internal:control=enter-frame >> .ui-icon.ui-icon-circle-trian
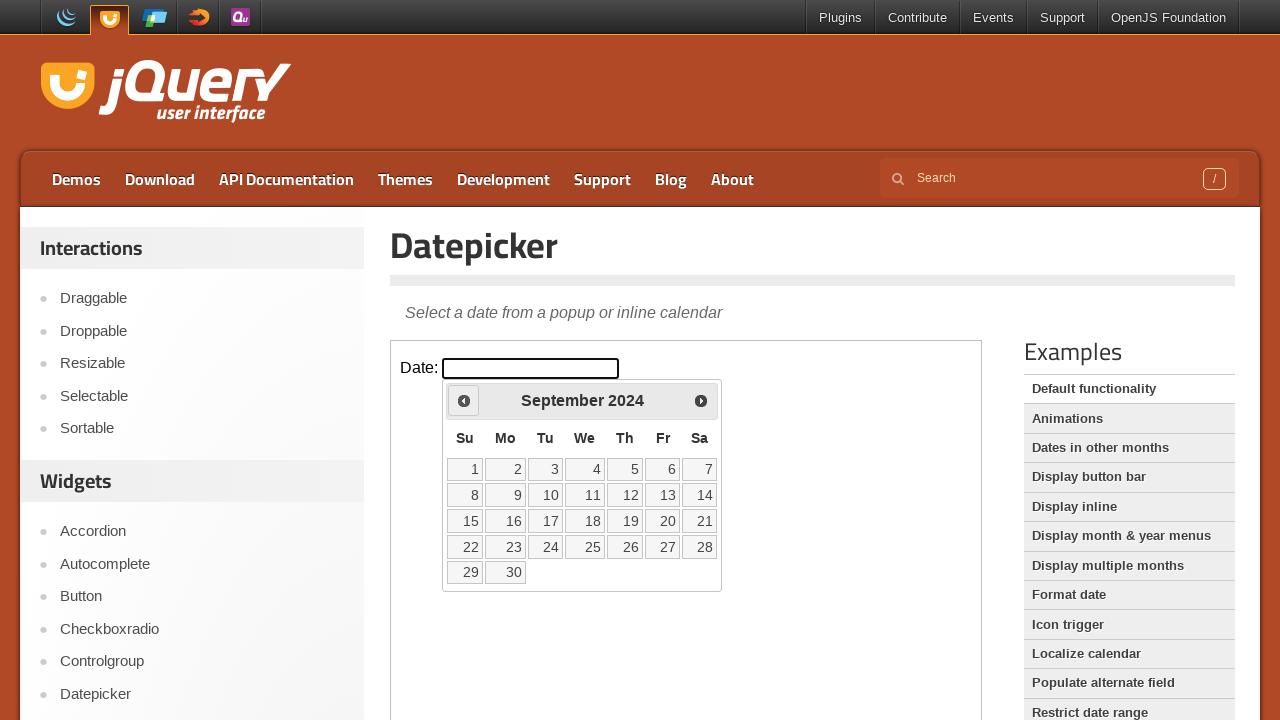

Clicked previous month button, currently viewing September 2024 at (464, 400) on iframe >> nth=0 >> internal:control=enter-frame >> .ui-icon.ui-icon-circle-trian
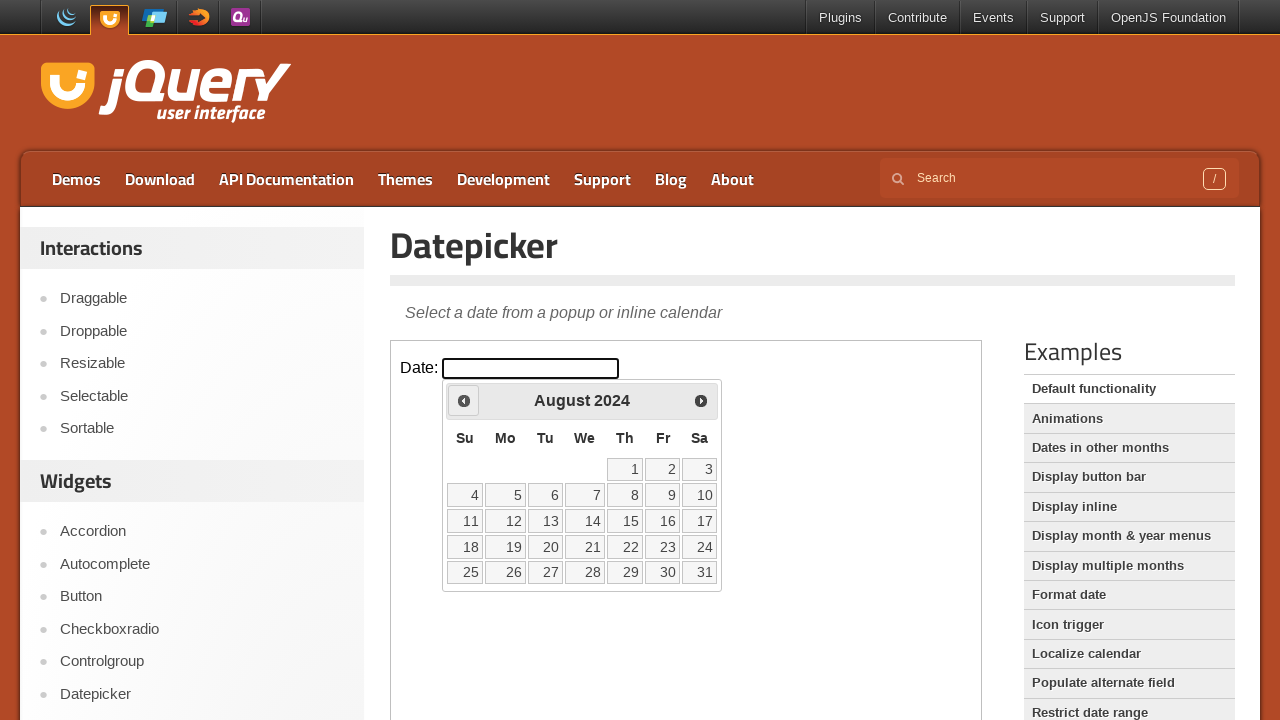

Clicked previous month button, currently viewing August 2024 at (464, 400) on iframe >> nth=0 >> internal:control=enter-frame >> .ui-icon.ui-icon-circle-trian
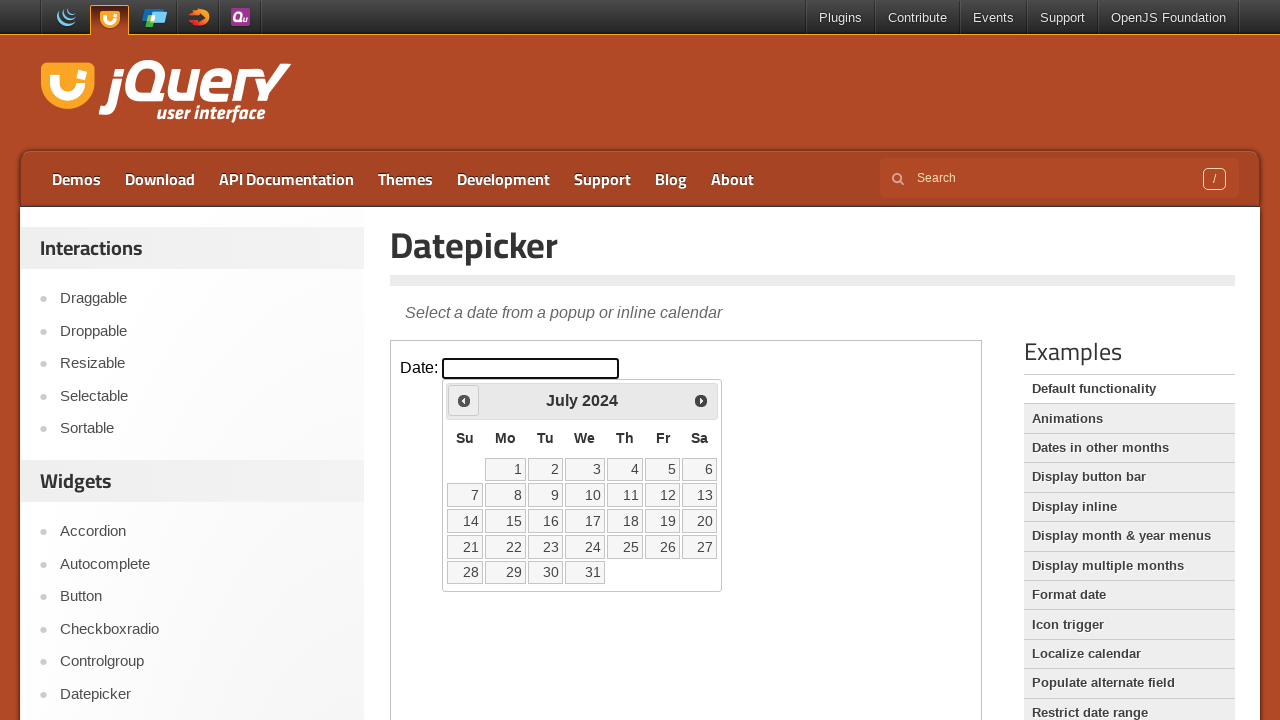

Clicked previous month button, currently viewing July 2024 at (464, 400) on iframe >> nth=0 >> internal:control=enter-frame >> .ui-icon.ui-icon-circle-trian
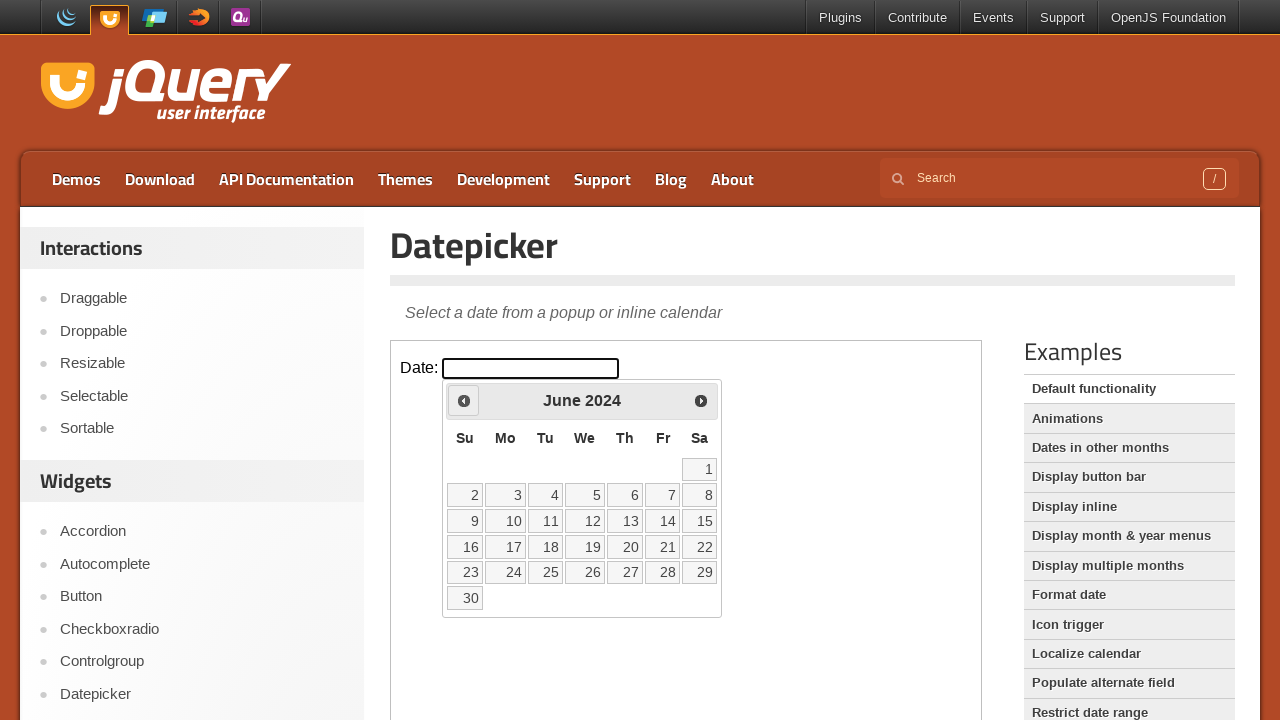

Clicked previous month button, currently viewing June 2024 at (464, 400) on iframe >> nth=0 >> internal:control=enter-frame >> .ui-icon.ui-icon-circle-trian
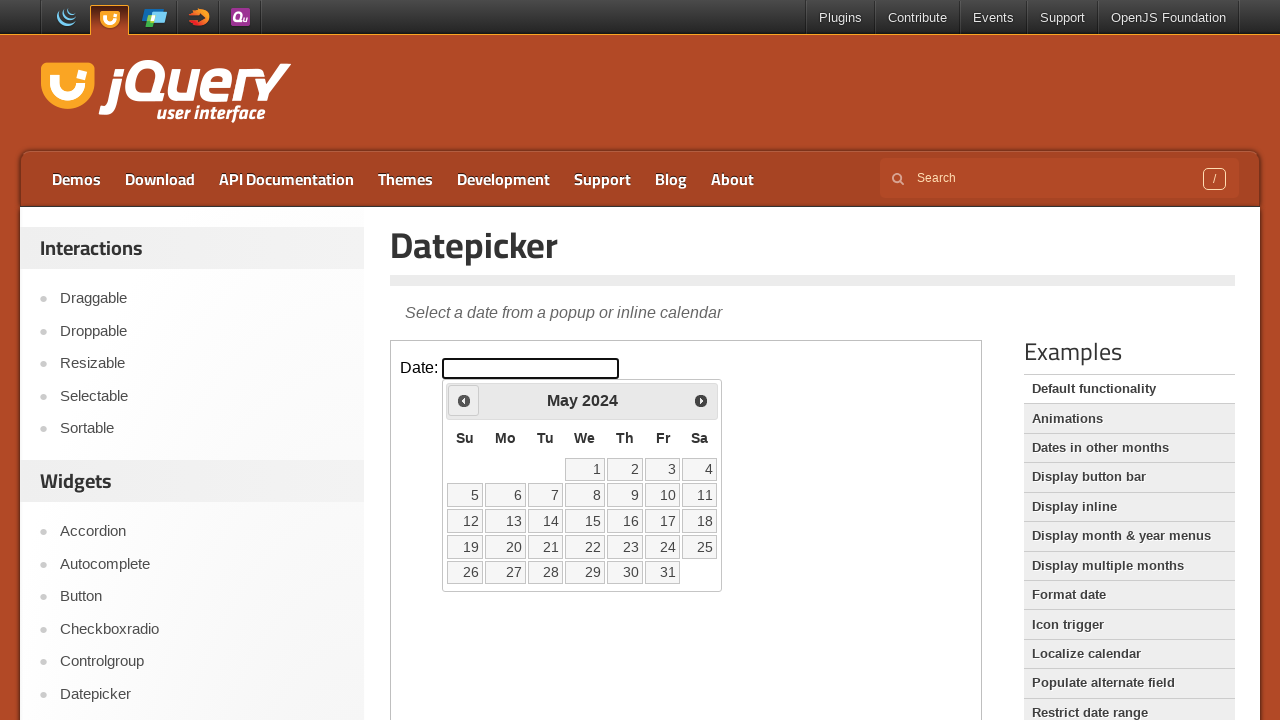

Clicked previous month button, currently viewing May 2024 at (464, 400) on iframe >> nth=0 >> internal:control=enter-frame >> .ui-icon.ui-icon-circle-trian
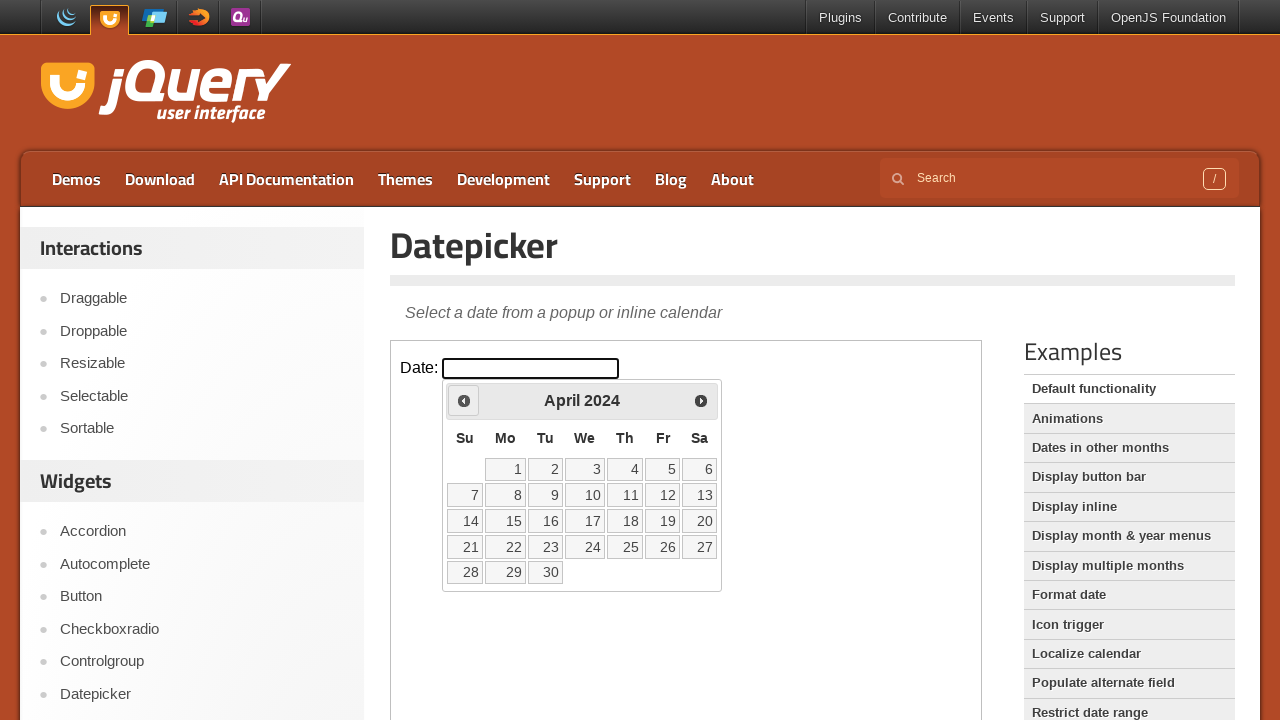

Clicked previous month button, currently viewing April 2024 at (464, 400) on iframe >> nth=0 >> internal:control=enter-frame >> .ui-icon.ui-icon-circle-trian
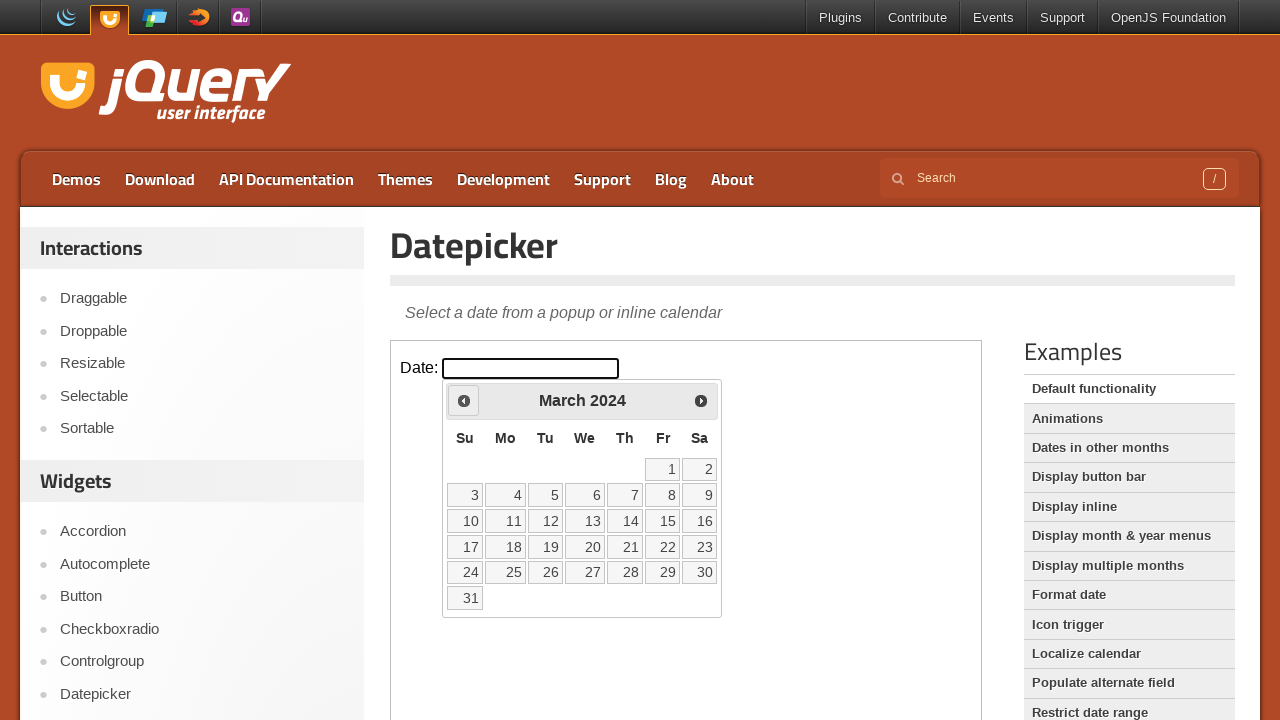

Clicked previous month button, currently viewing March 2024 at (464, 400) on iframe >> nth=0 >> internal:control=enter-frame >> .ui-icon.ui-icon-circle-trian
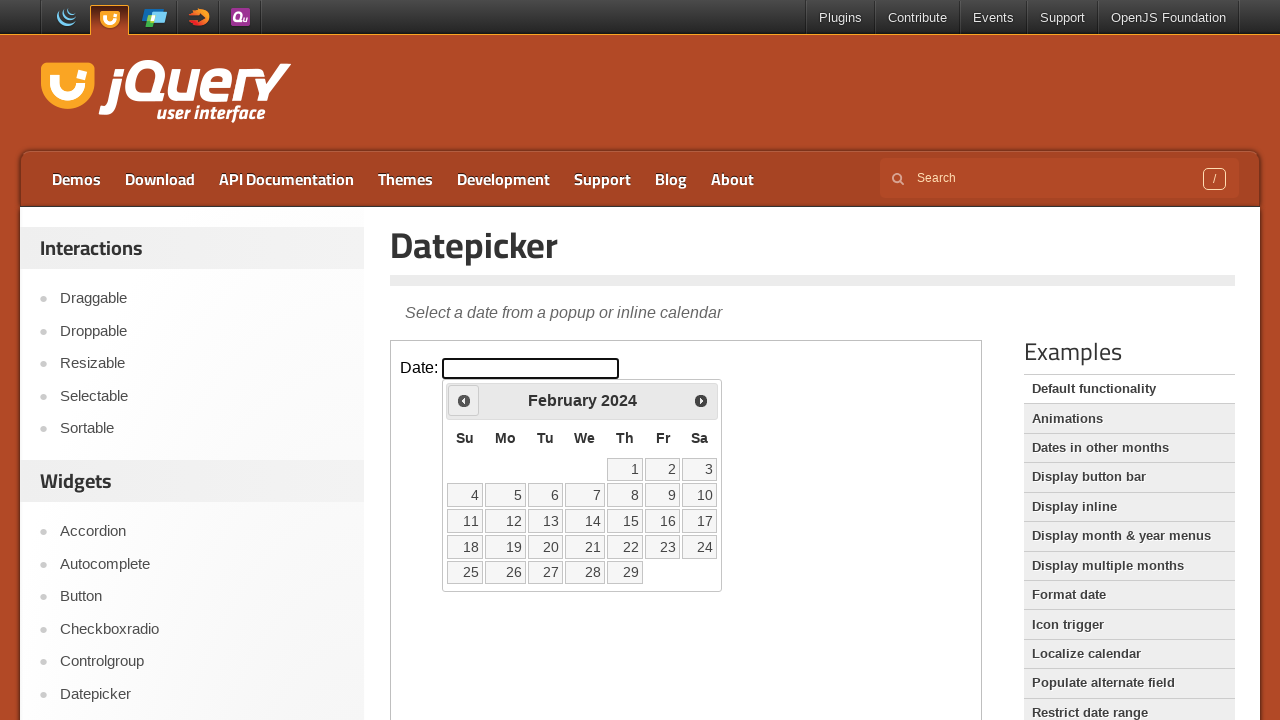

Clicked previous month button, currently viewing February 2024 at (464, 400) on iframe >> nth=0 >> internal:control=enter-frame >> .ui-icon.ui-icon-circle-trian
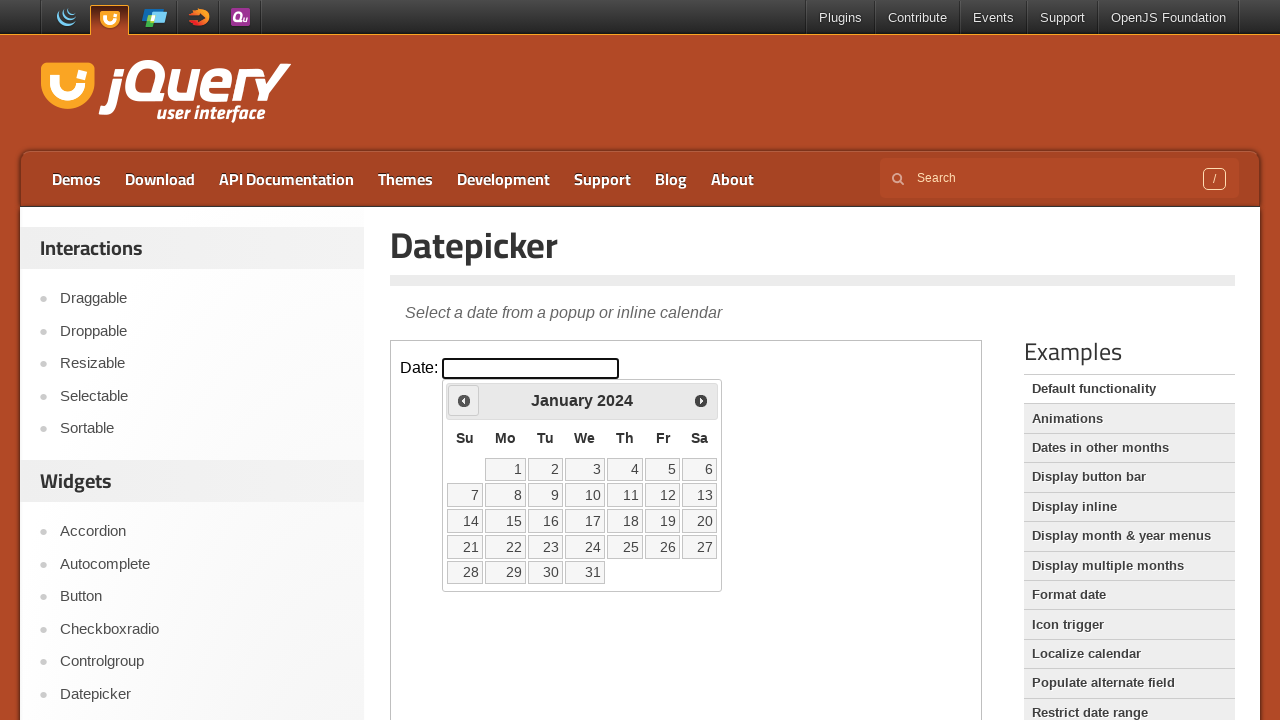

Clicked previous month button, currently viewing January 2024 at (464, 400) on iframe >> nth=0 >> internal:control=enter-frame >> .ui-icon.ui-icon-circle-trian
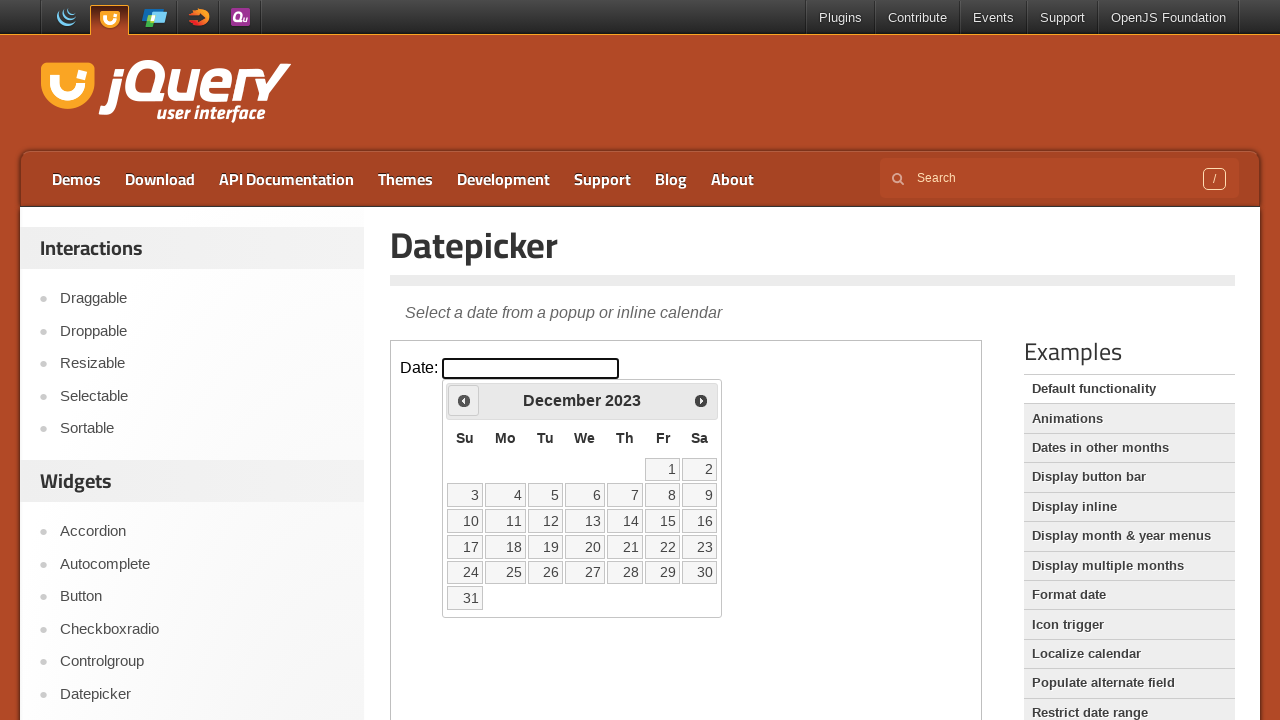

Clicked previous month button, currently viewing December 2023 at (464, 400) on iframe >> nth=0 >> internal:control=enter-frame >> .ui-icon.ui-icon-circle-trian
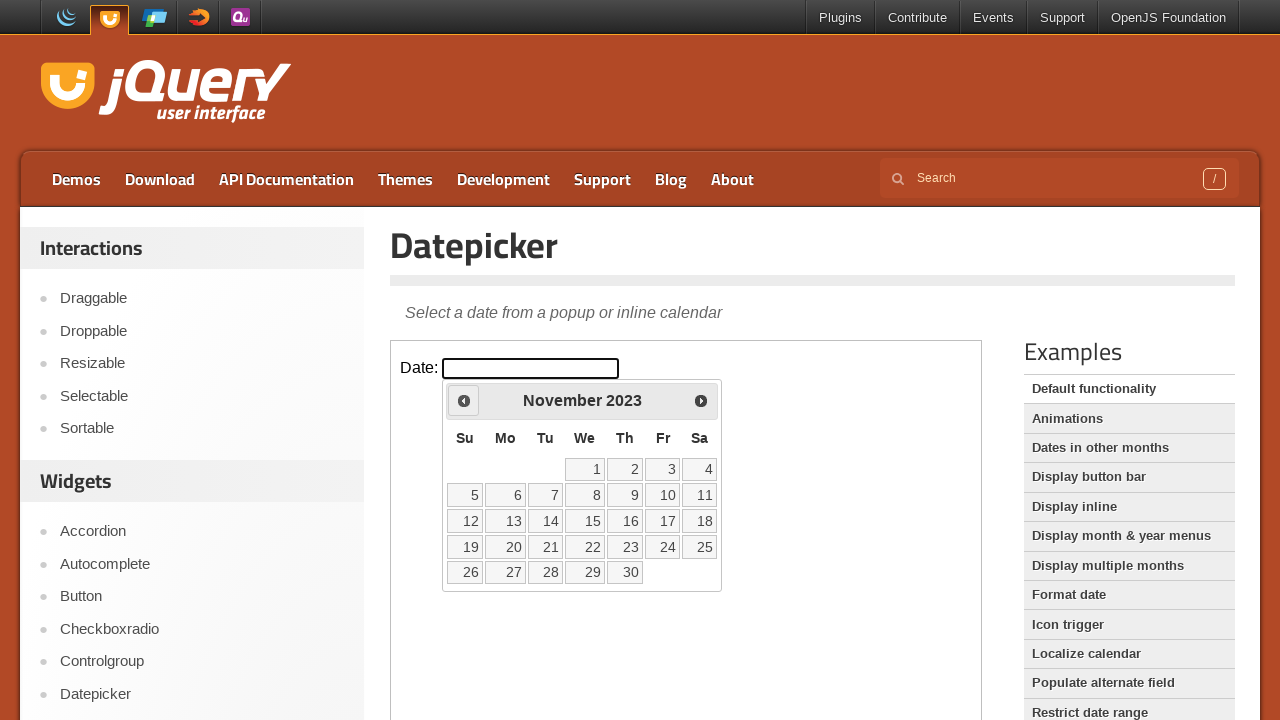

Clicked previous month button, currently viewing November 2023 at (464, 400) on iframe >> nth=0 >> internal:control=enter-frame >> .ui-icon.ui-icon-circle-trian
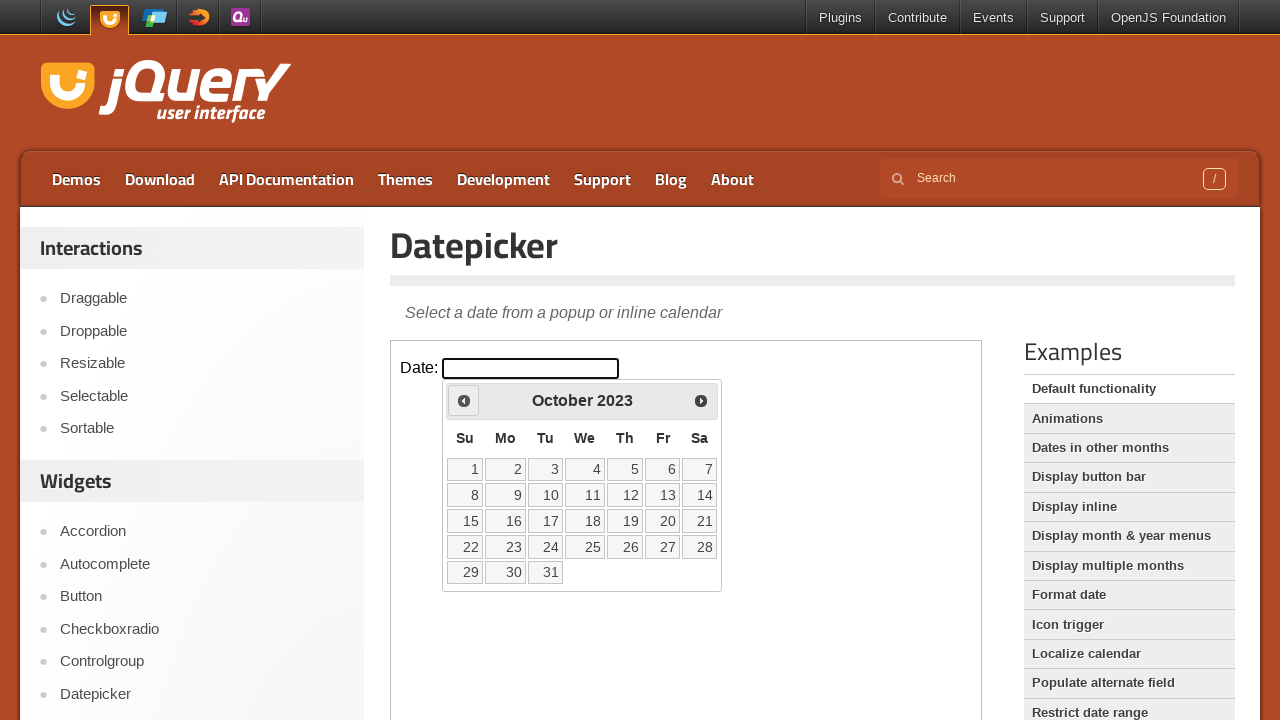

Clicked previous month button, currently viewing October 2023 at (464, 400) on iframe >> nth=0 >> internal:control=enter-frame >> .ui-icon.ui-icon-circle-trian
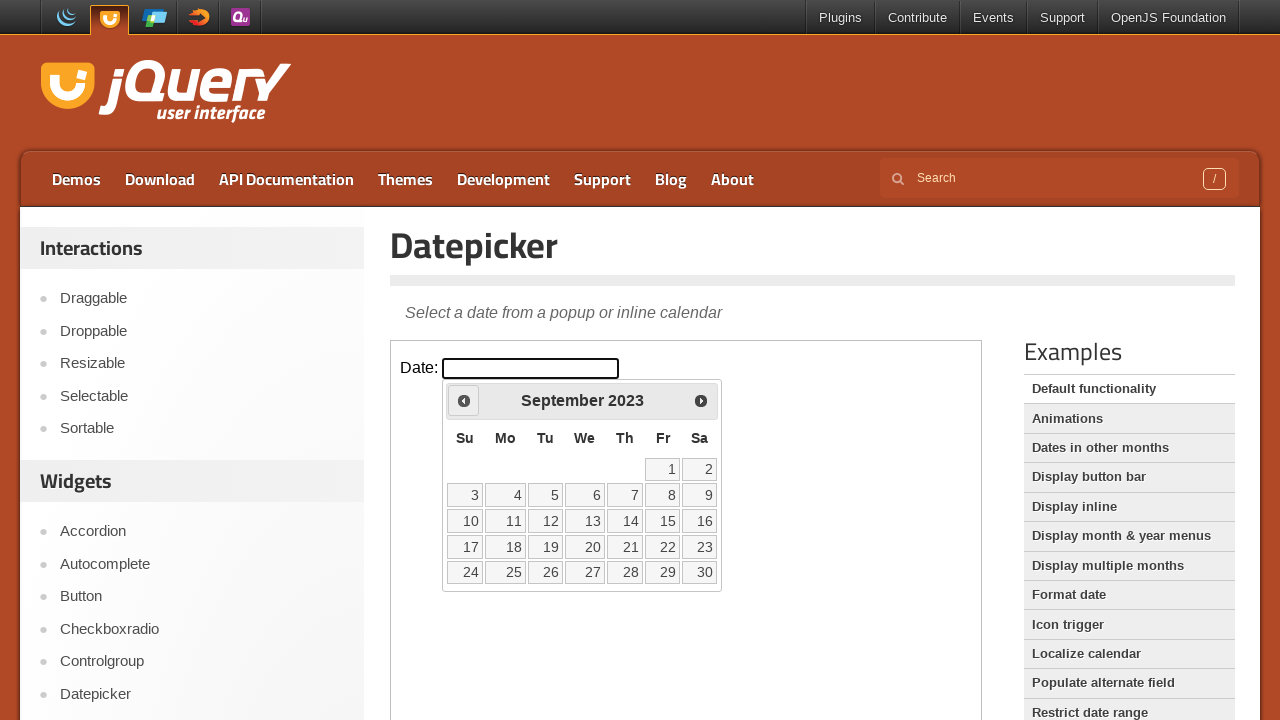

Clicked previous month button, currently viewing September 2023 at (464, 400) on iframe >> nth=0 >> internal:control=enter-frame >> .ui-icon.ui-icon-circle-trian
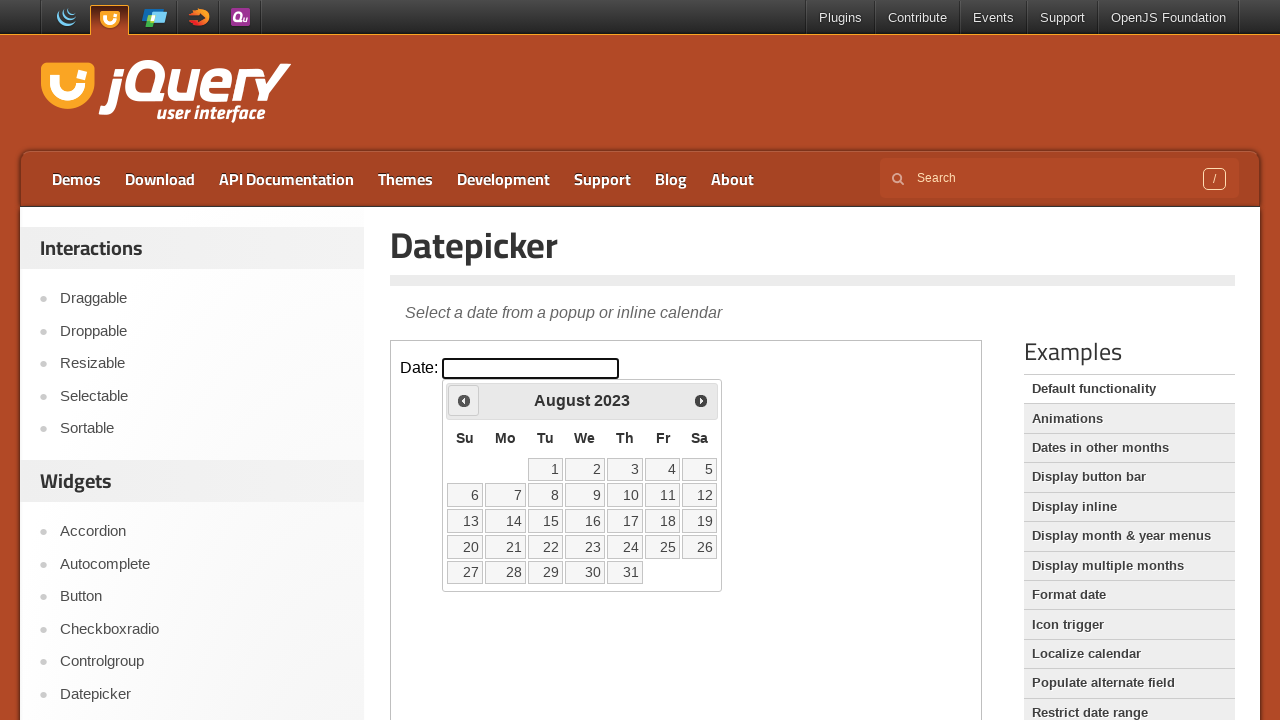

Clicked previous month button, currently viewing August 2023 at (464, 400) on iframe >> nth=0 >> internal:control=enter-frame >> .ui-icon.ui-icon-circle-trian
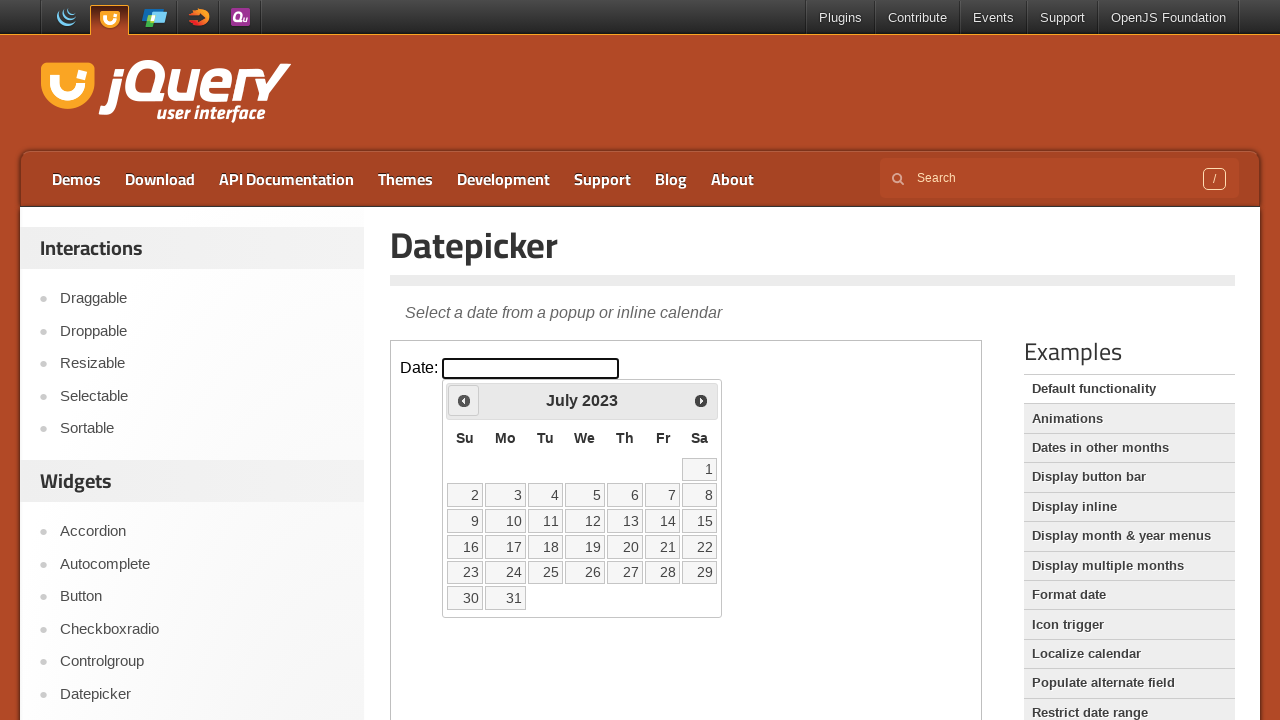

Clicked previous month button, currently viewing July 2023 at (464, 400) on iframe >> nth=0 >> internal:control=enter-frame >> .ui-icon.ui-icon-circle-trian
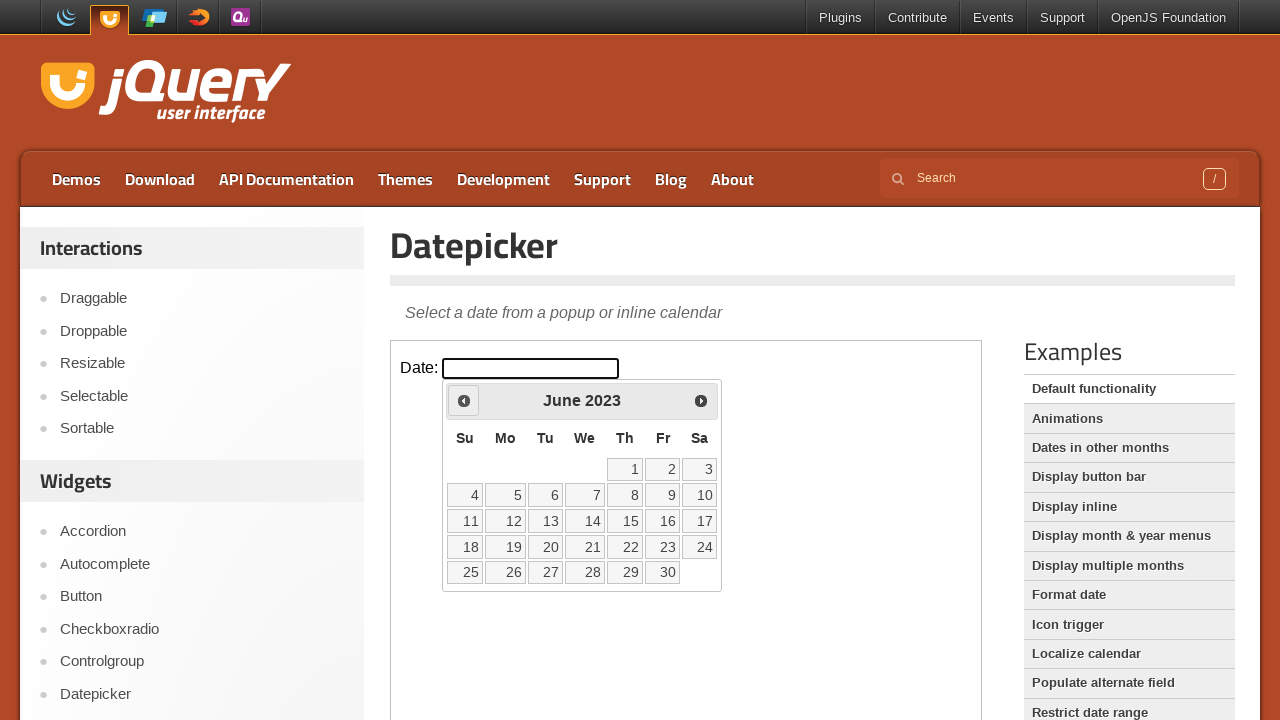

Clicked previous month button, currently viewing June 2023 at (464, 400) on iframe >> nth=0 >> internal:control=enter-frame >> .ui-icon.ui-icon-circle-trian
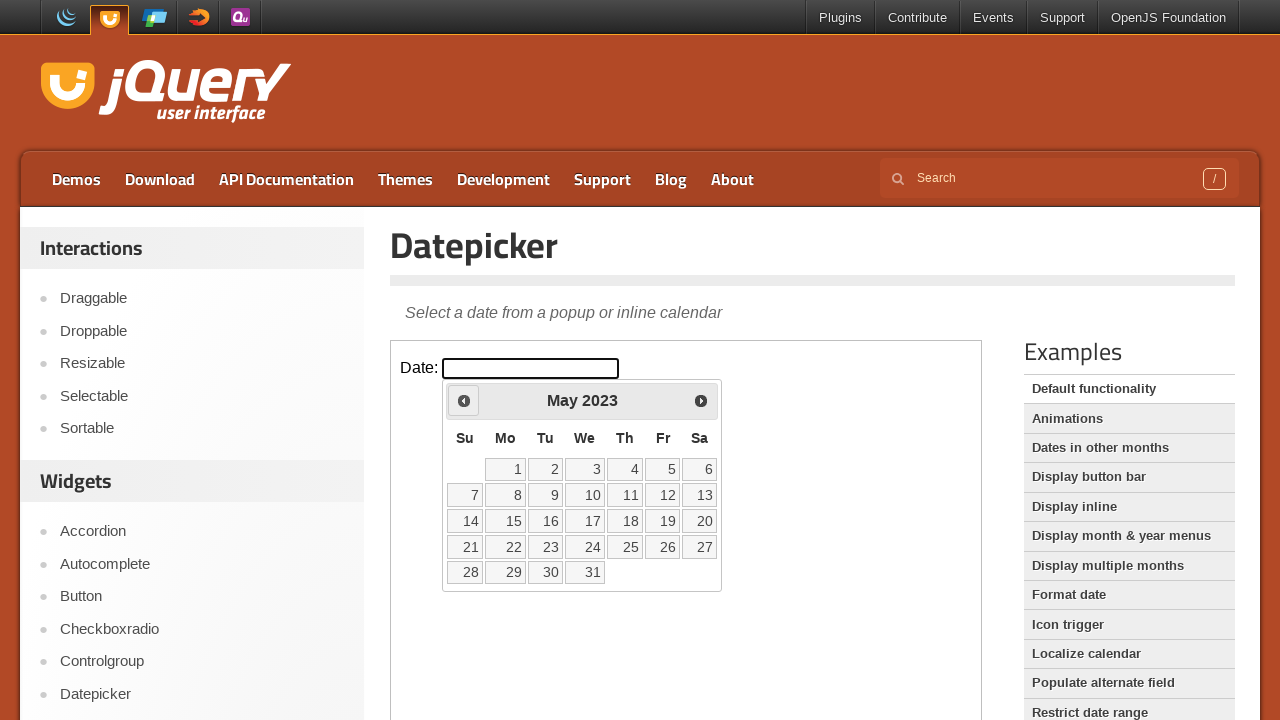

Clicked previous month button, currently viewing May 2023 at (464, 400) on iframe >> nth=0 >> internal:control=enter-frame >> .ui-icon.ui-icon-circle-trian
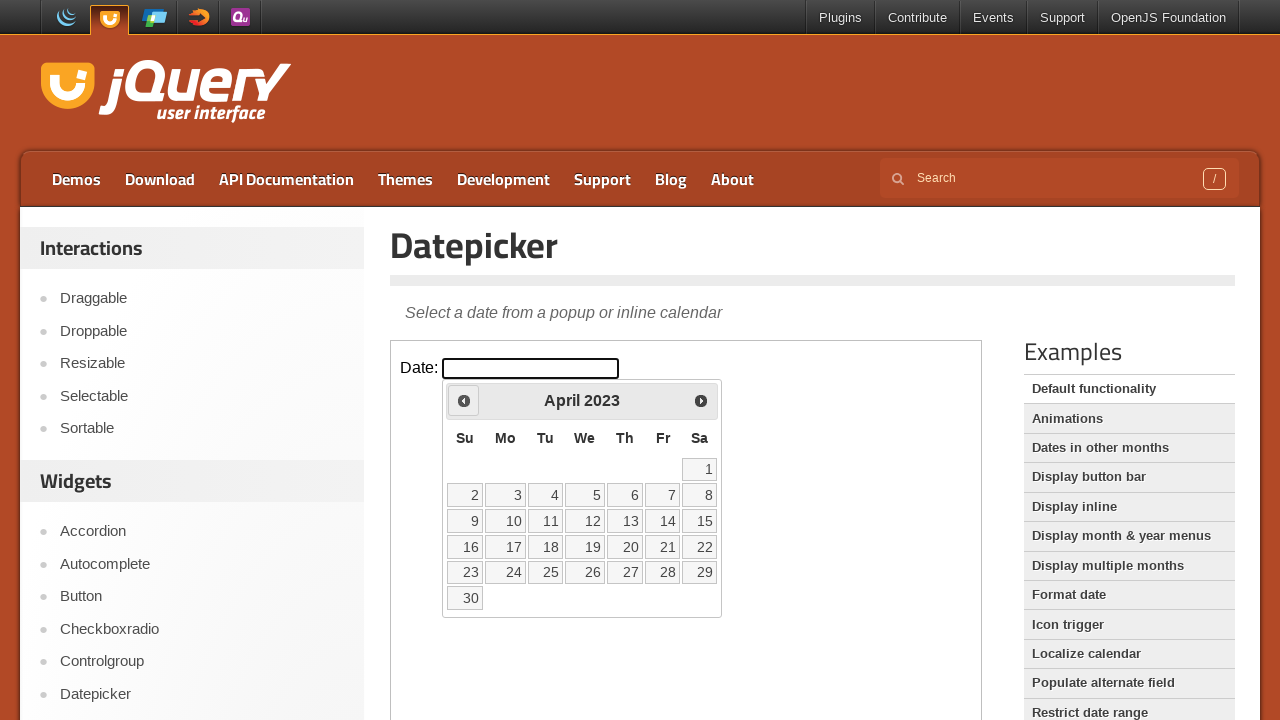

Clicked previous month button, currently viewing April 2023 at (464, 400) on iframe >> nth=0 >> internal:control=enter-frame >> .ui-icon.ui-icon-circle-trian
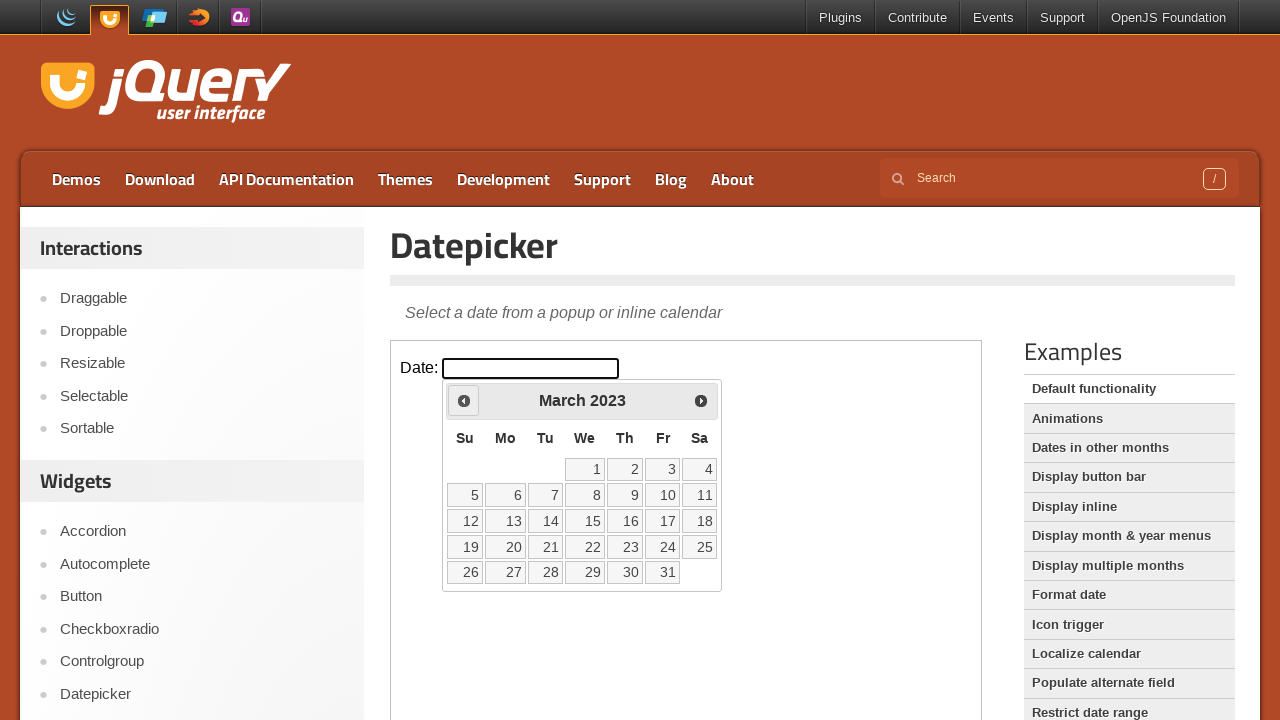

Clicked previous month button, currently viewing March 2023 at (464, 400) on iframe >> nth=0 >> internal:control=enter-frame >> .ui-icon.ui-icon-circle-trian
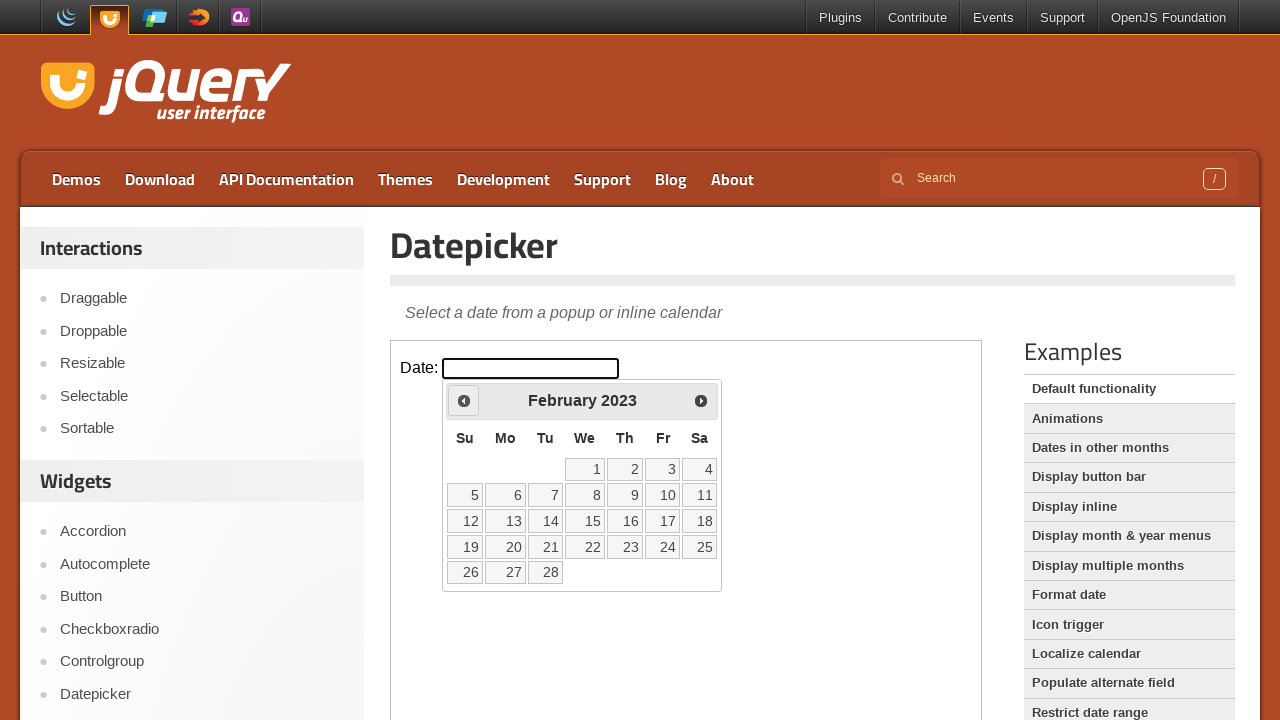

Clicked previous month button, currently viewing February 2023 at (464, 400) on iframe >> nth=0 >> internal:control=enter-frame >> .ui-icon.ui-icon-circle-trian
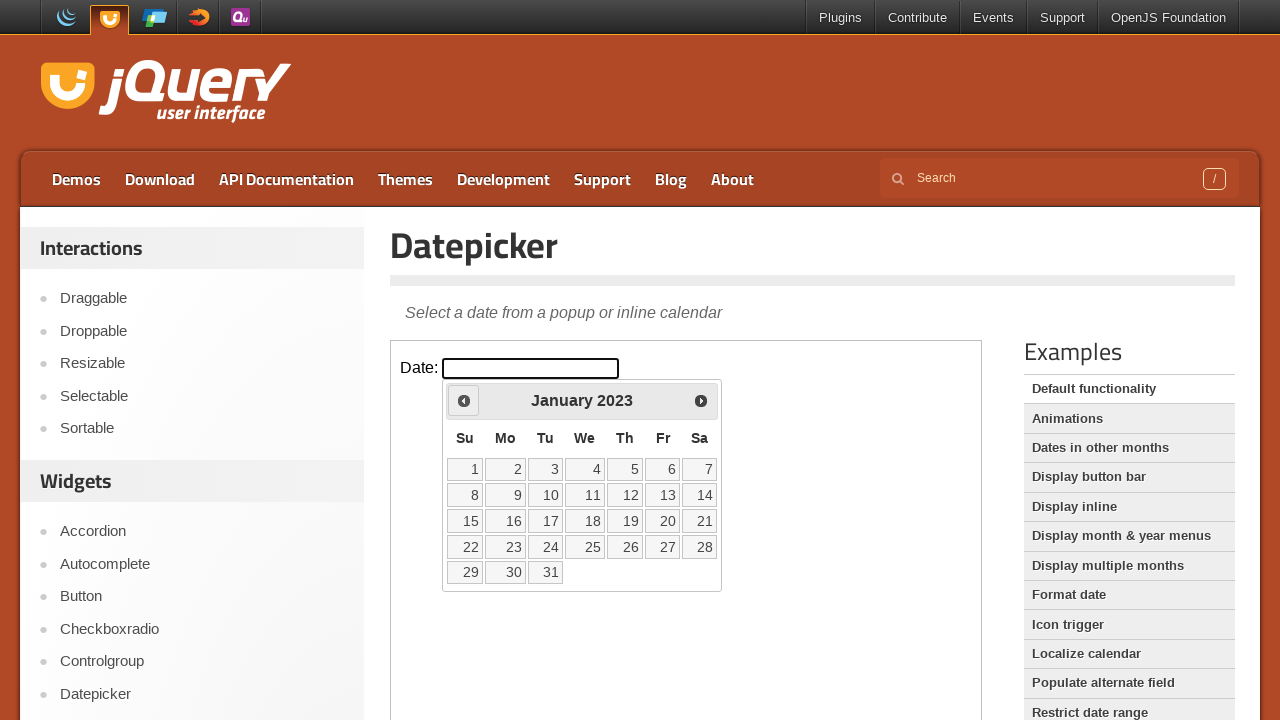

Clicked previous month button, currently viewing January 2023 at (464, 400) on iframe >> nth=0 >> internal:control=enter-frame >> .ui-icon.ui-icon-circle-trian
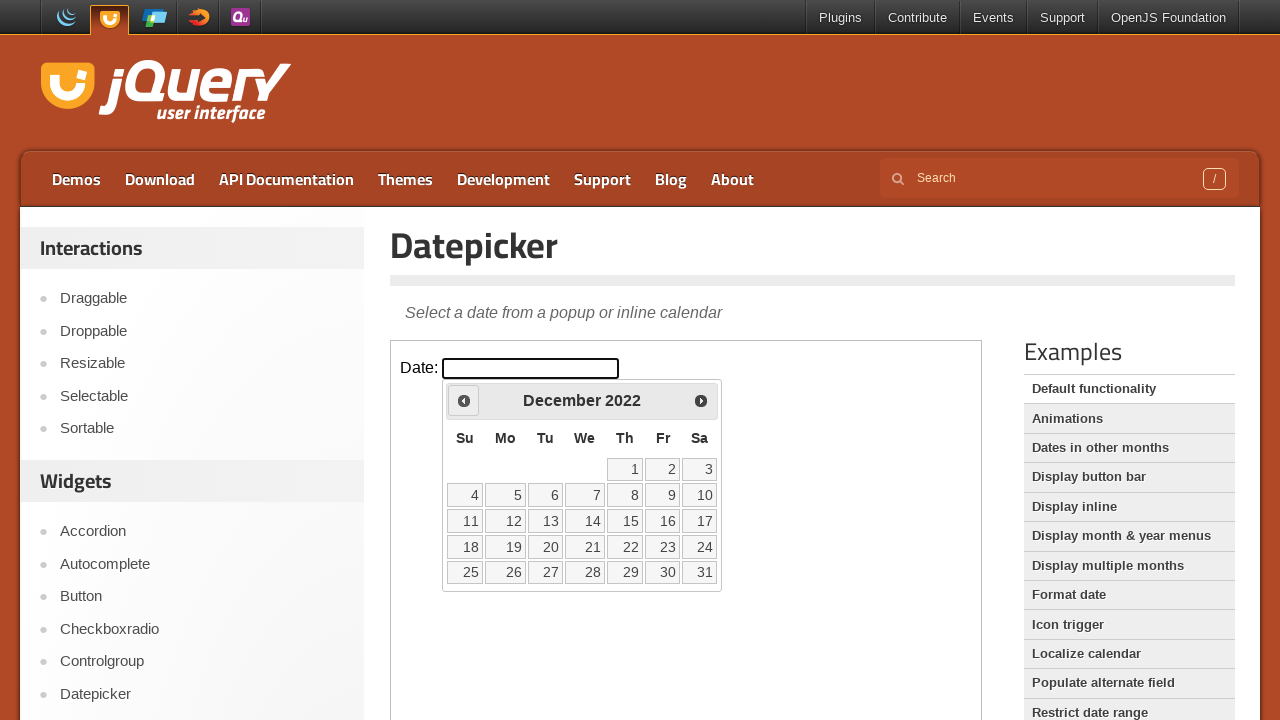

Clicked previous month button, currently viewing December 2022 at (464, 400) on iframe >> nth=0 >> internal:control=enter-frame >> .ui-icon.ui-icon-circle-trian
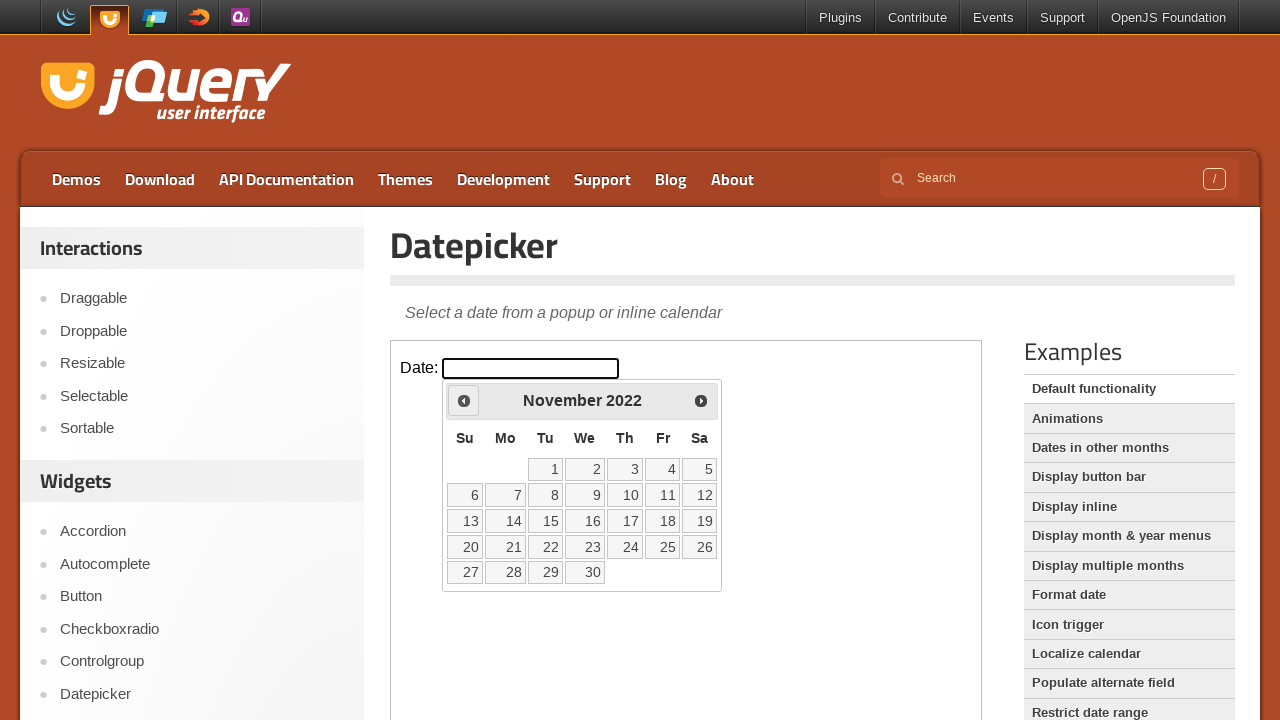

Clicked previous month button, currently viewing November 2022 at (464, 400) on iframe >> nth=0 >> internal:control=enter-frame >> .ui-icon.ui-icon-circle-trian
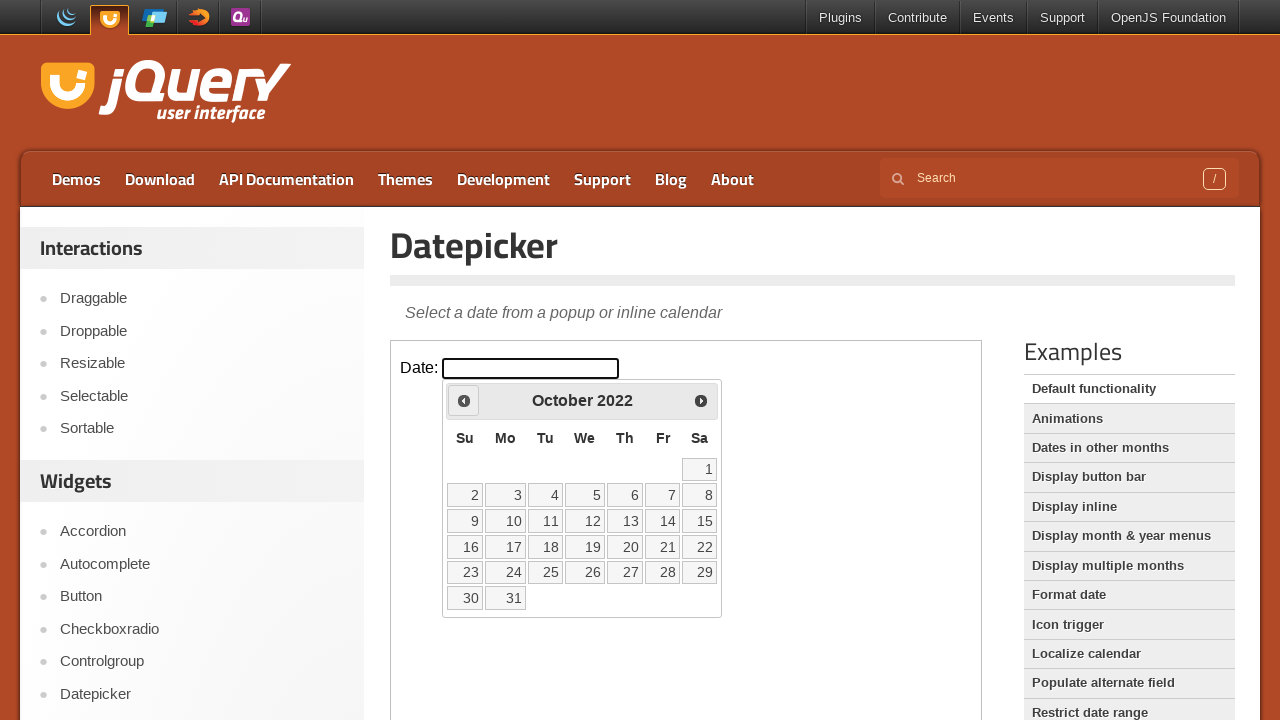

Clicked previous month button, currently viewing October 2022 at (464, 400) on iframe >> nth=0 >> internal:control=enter-frame >> .ui-icon.ui-icon-circle-trian
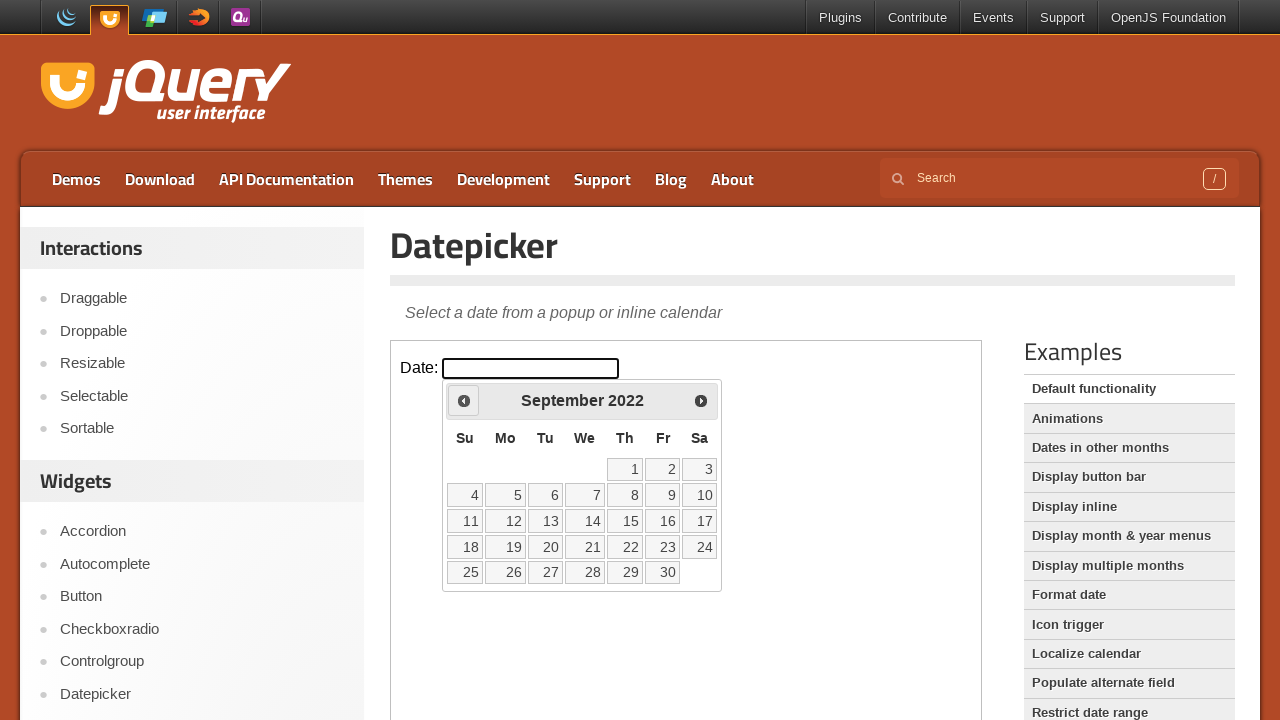

Clicked previous month button, currently viewing September 2022 at (464, 400) on iframe >> nth=0 >> internal:control=enter-frame >> .ui-icon.ui-icon-circle-trian
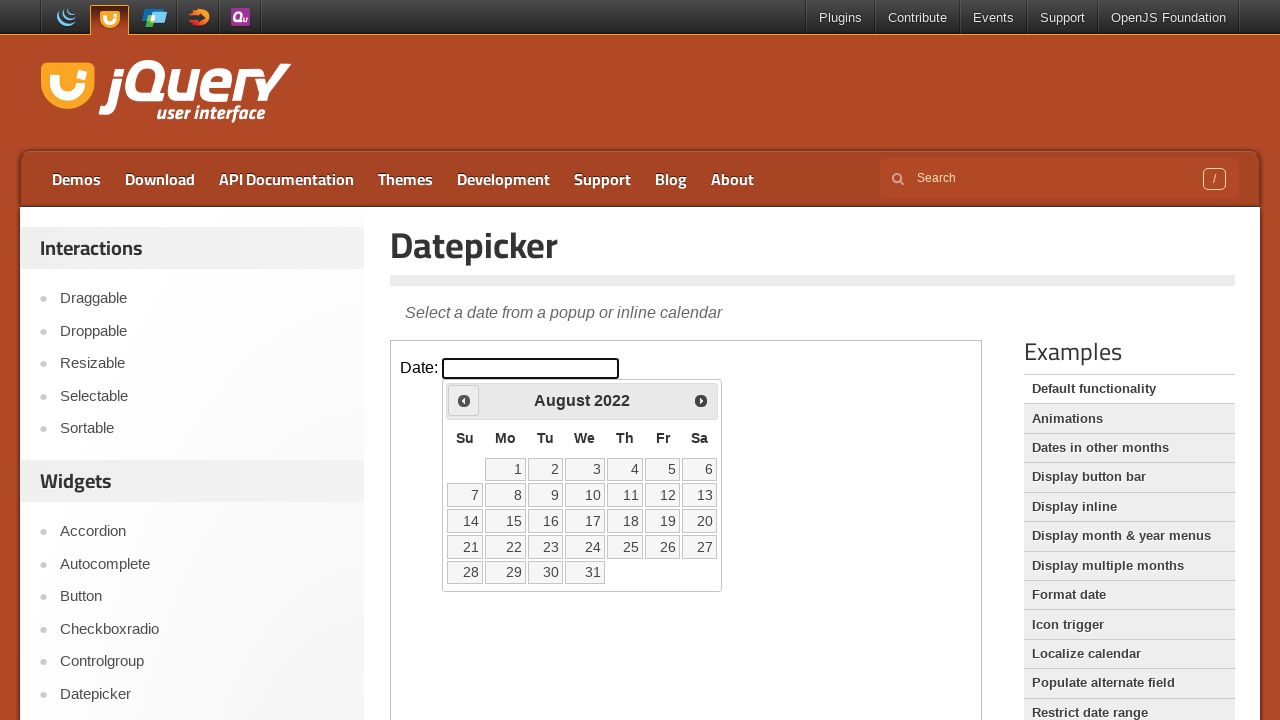

Clicked previous month button, currently viewing August 2022 at (464, 400) on iframe >> nth=0 >> internal:control=enter-frame >> .ui-icon.ui-icon-circle-trian
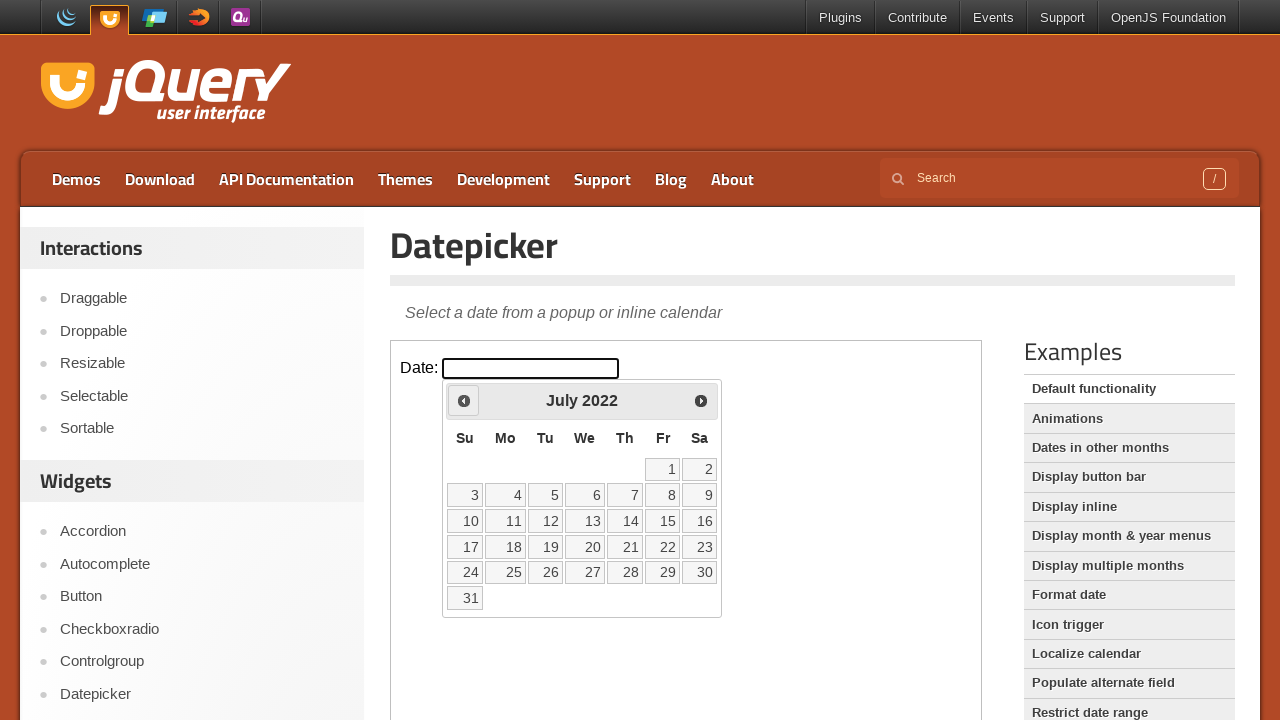

Clicked previous month button, currently viewing July 2022 at (464, 400) on iframe >> nth=0 >> internal:control=enter-frame >> .ui-icon.ui-icon-circle-trian
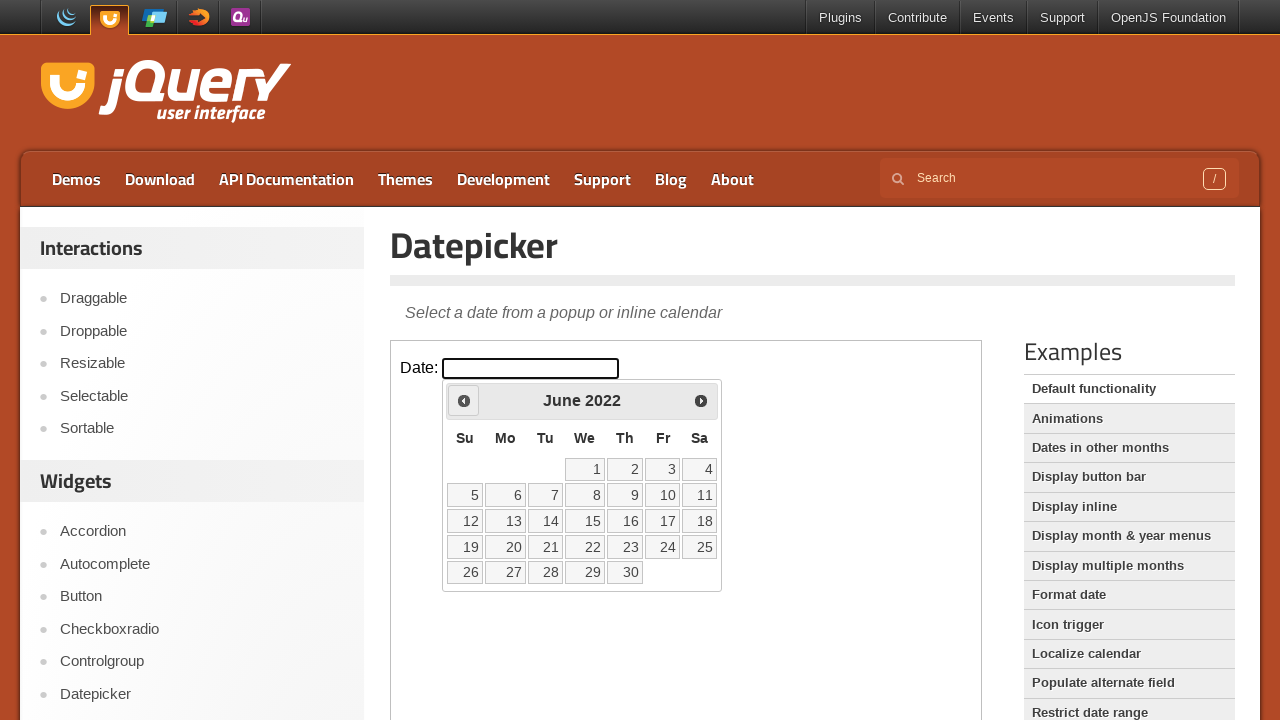

Clicked previous month button, currently viewing June 2022 at (464, 400) on iframe >> nth=0 >> internal:control=enter-frame >> .ui-icon.ui-icon-circle-trian
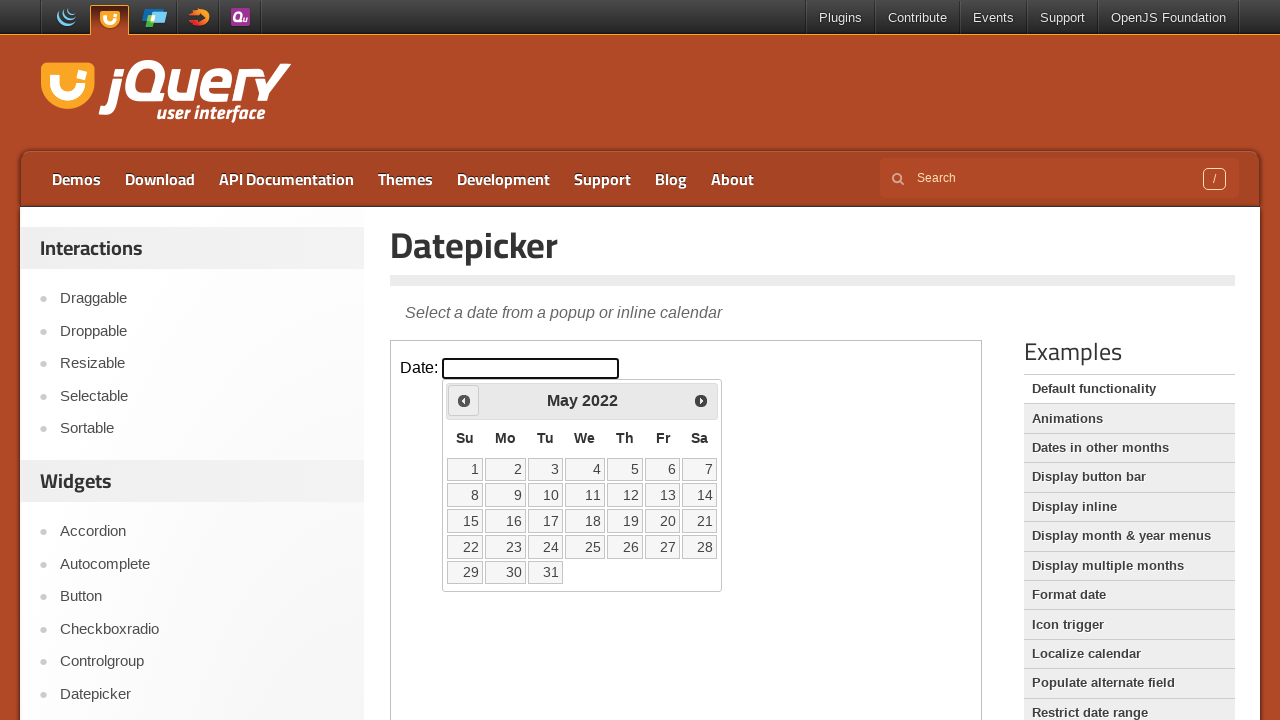

Clicked previous month button, currently viewing May 2022 at (464, 400) on iframe >> nth=0 >> internal:control=enter-frame >> .ui-icon.ui-icon-circle-trian
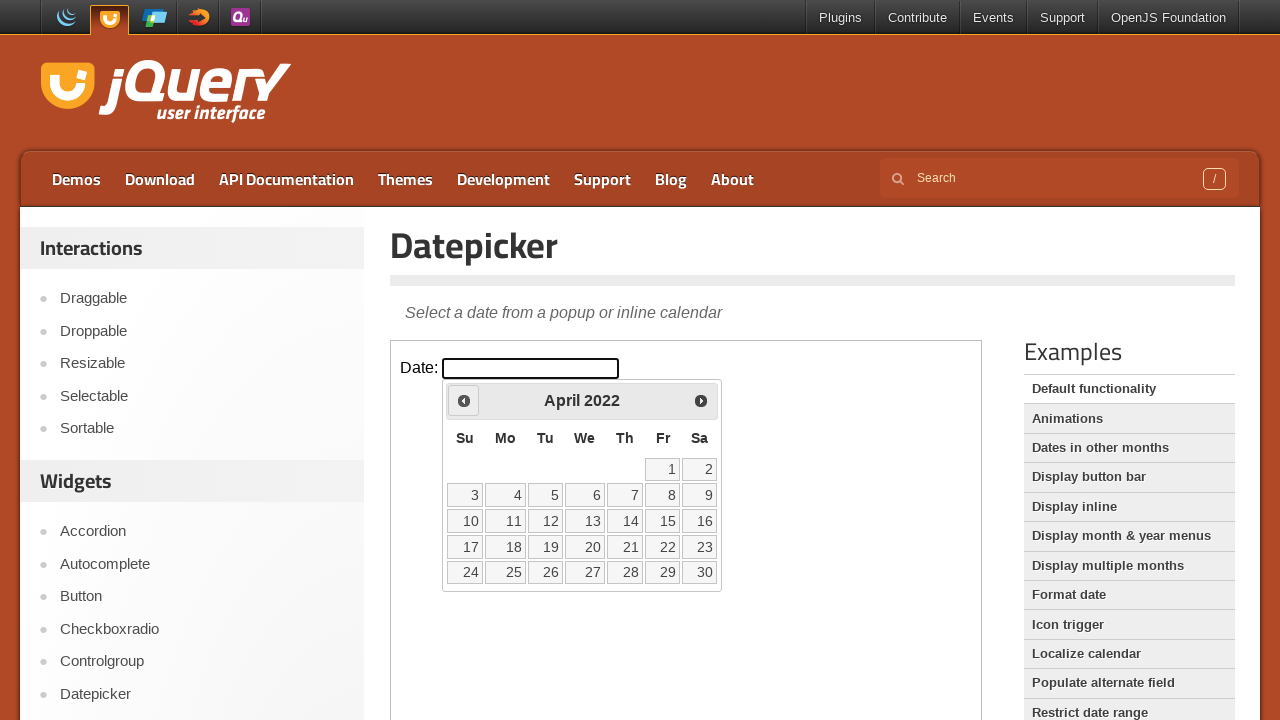

Clicked previous month button, currently viewing April 2022 at (464, 400) on iframe >> nth=0 >> internal:control=enter-frame >> .ui-icon.ui-icon-circle-trian
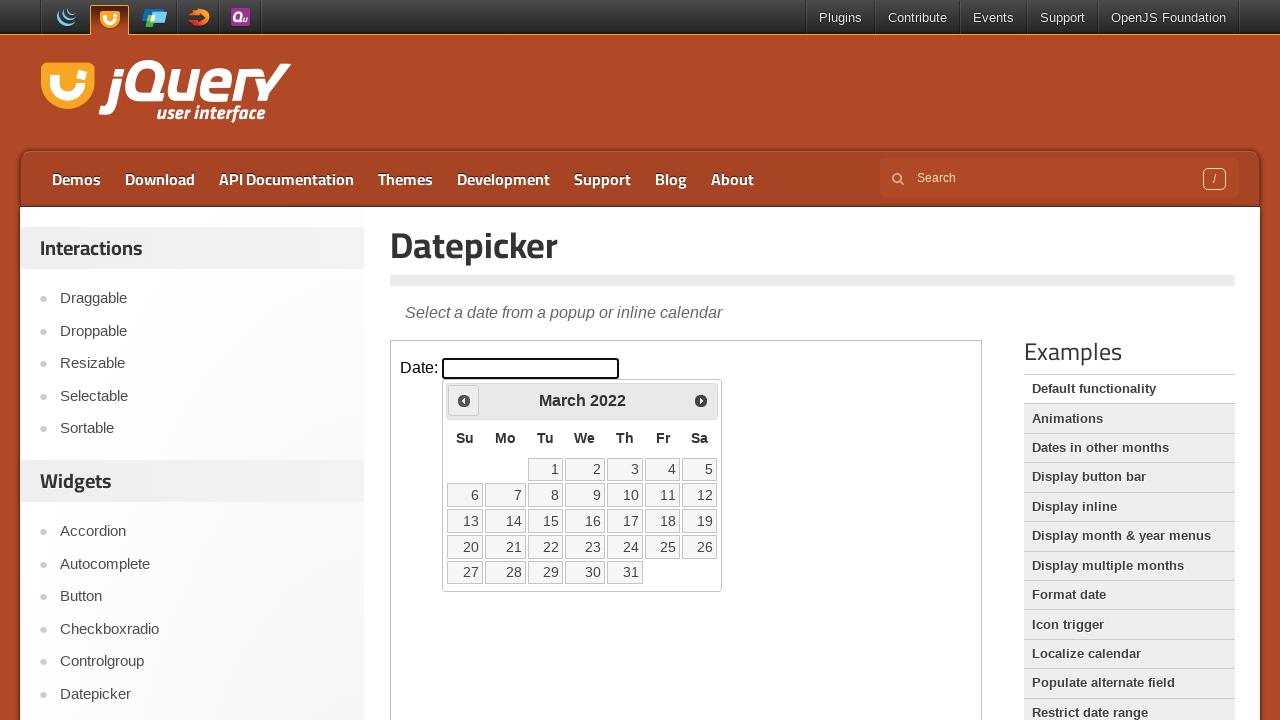

Clicked previous month button, currently viewing March 2022 at (464, 400) on iframe >> nth=0 >> internal:control=enter-frame >> .ui-icon.ui-icon-circle-trian
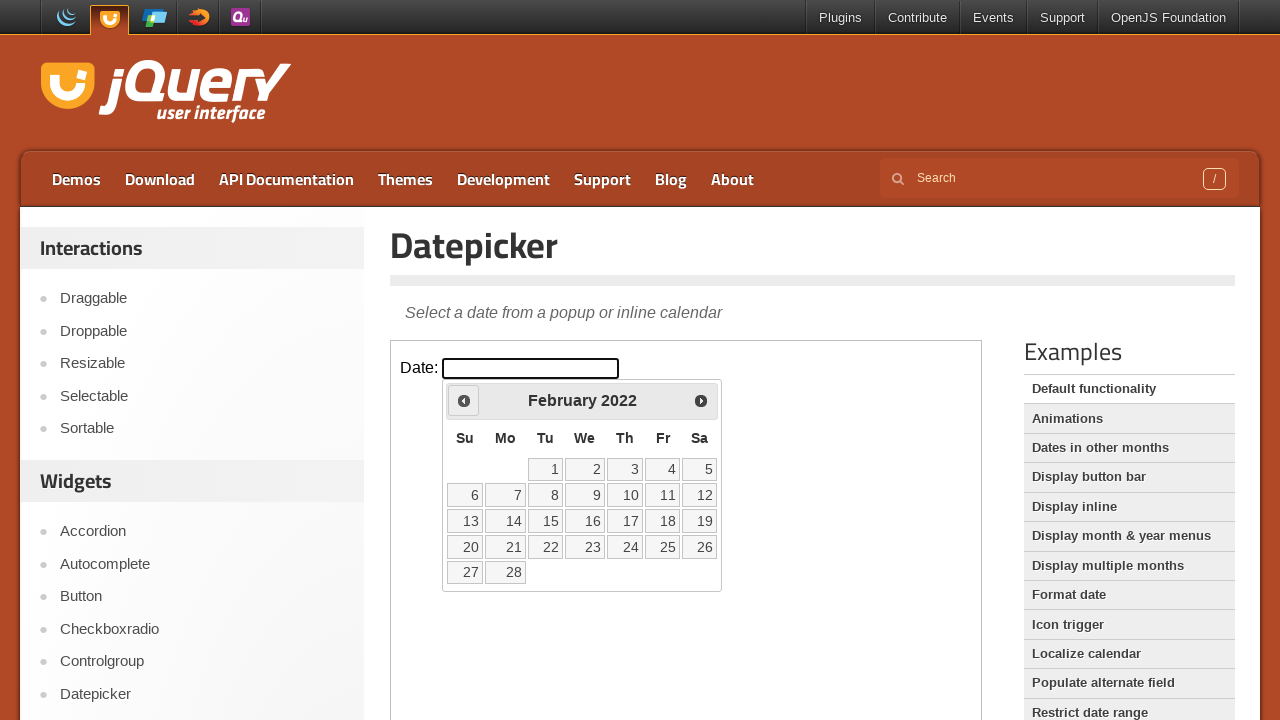

Clicked previous month button, currently viewing February 2022 at (464, 400) on iframe >> nth=0 >> internal:control=enter-frame >> .ui-icon.ui-icon-circle-trian
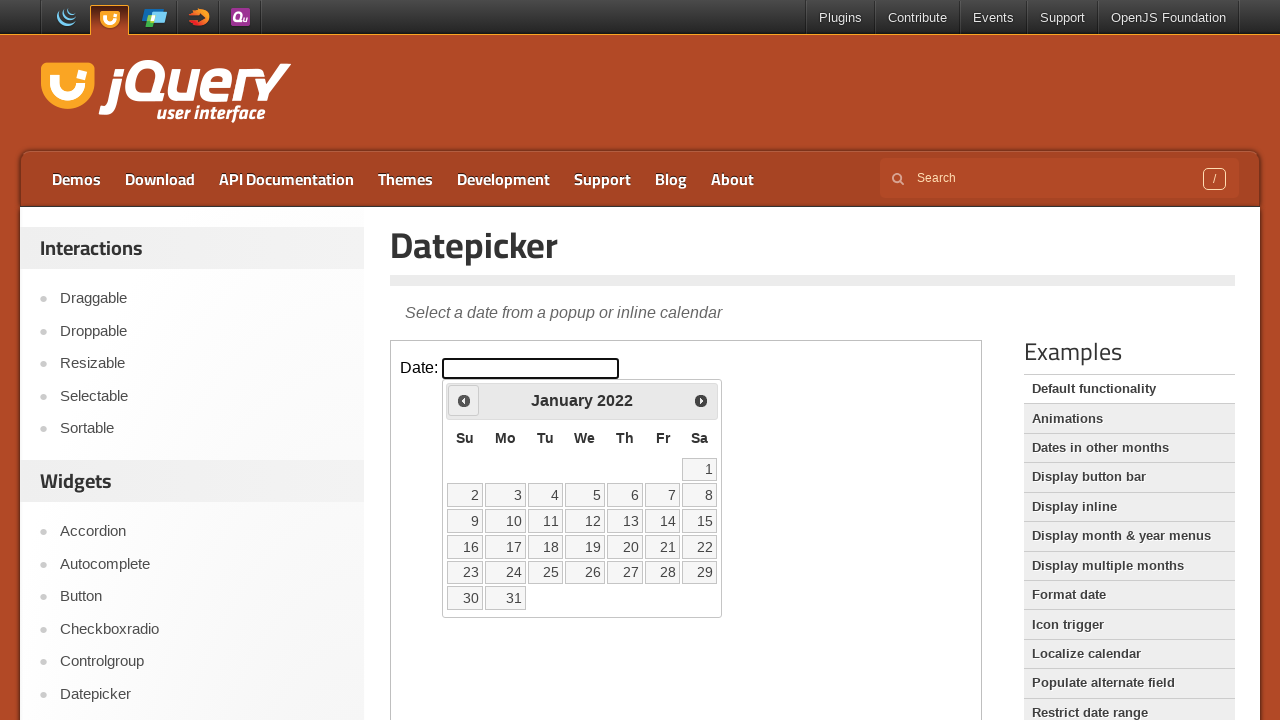

Clicked previous month button, currently viewing January 2022 at (464, 400) on iframe >> nth=0 >> internal:control=enter-frame >> .ui-icon.ui-icon-circle-trian
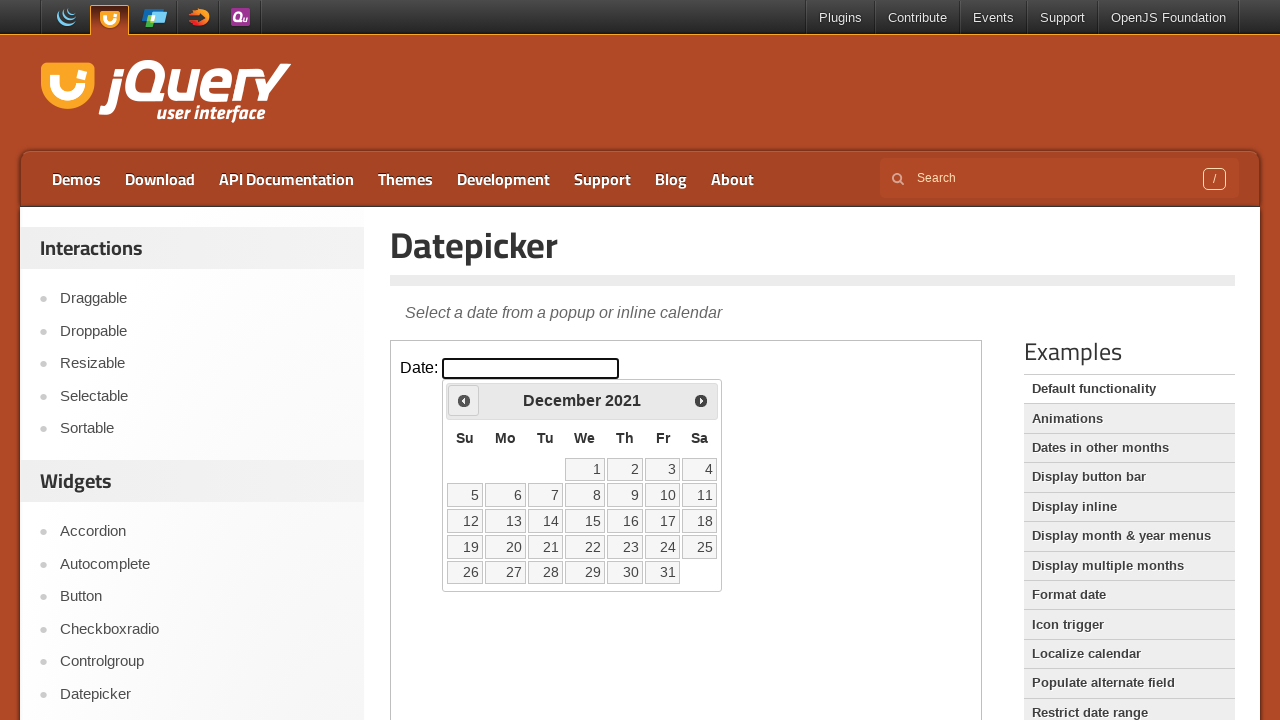

Clicked previous month button, currently viewing December 2021 at (464, 400) on iframe >> nth=0 >> internal:control=enter-frame >> .ui-icon.ui-icon-circle-trian
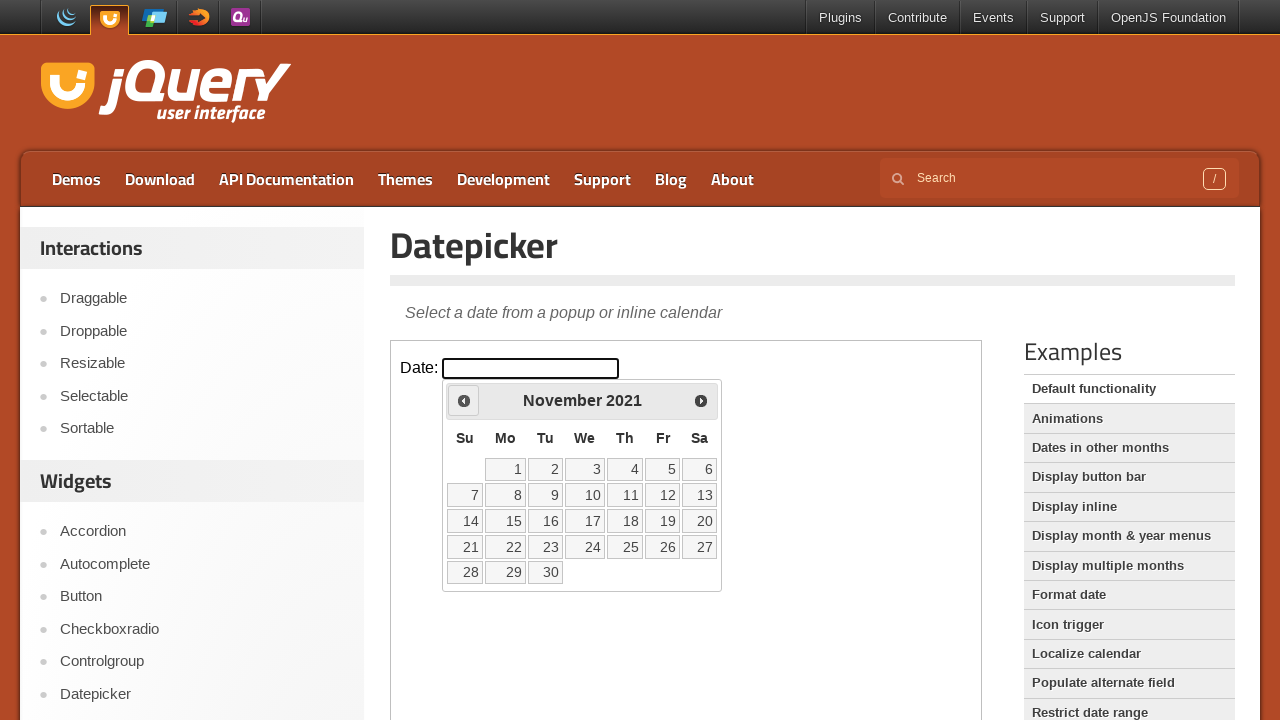

Clicked previous month button, currently viewing November 2021 at (464, 400) on iframe >> nth=0 >> internal:control=enter-frame >> .ui-icon.ui-icon-circle-trian
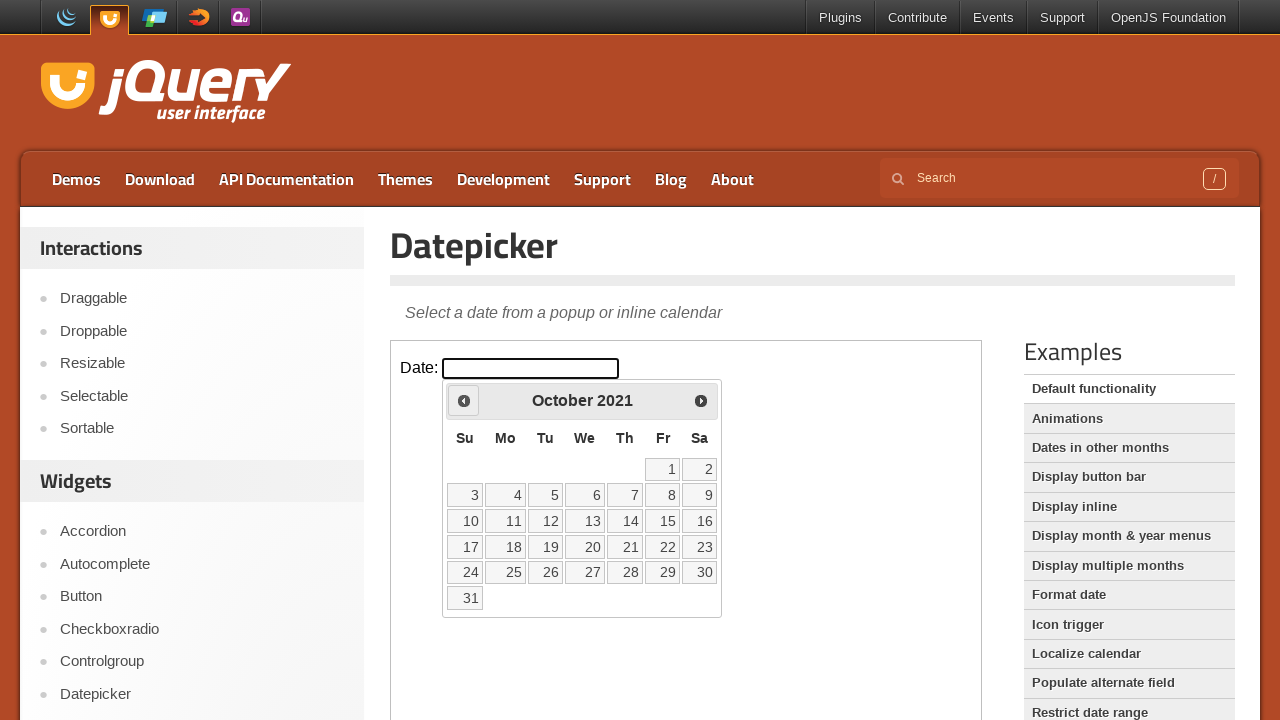

Clicked previous month button, currently viewing October 2021 at (464, 400) on iframe >> nth=0 >> internal:control=enter-frame >> .ui-icon.ui-icon-circle-trian
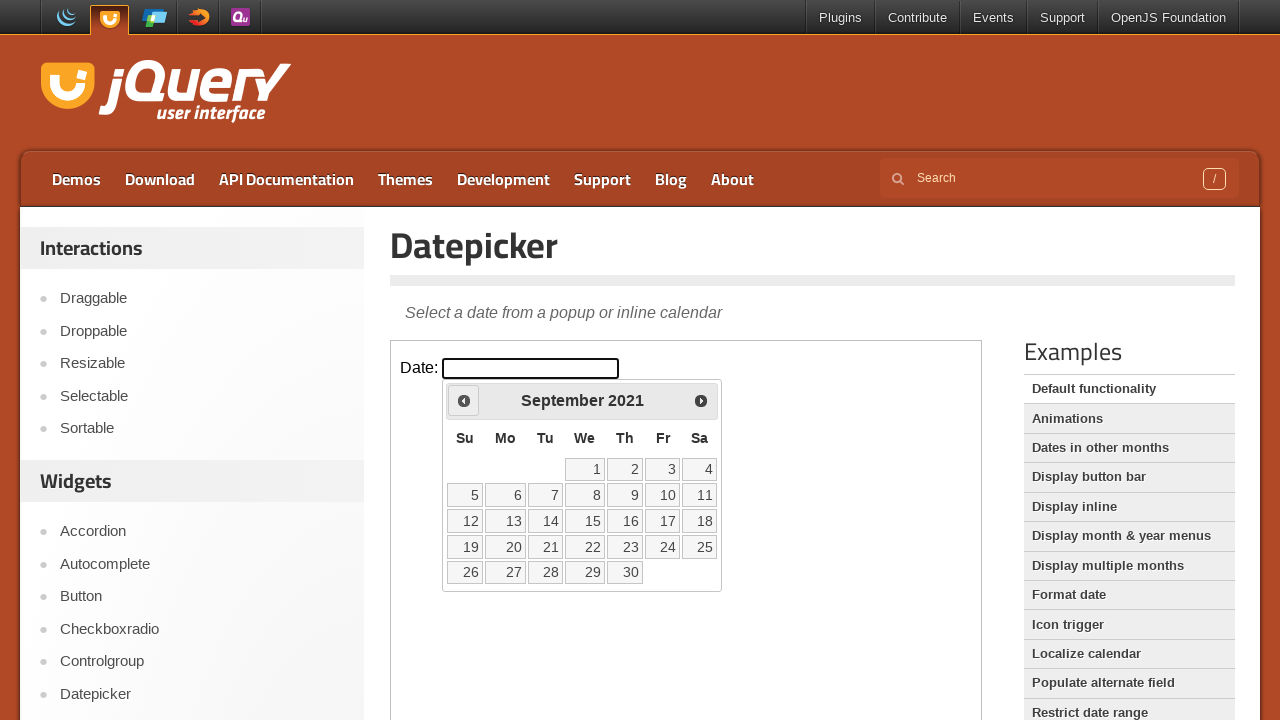

Clicked previous month button, currently viewing September 2021 at (464, 400) on iframe >> nth=0 >> internal:control=enter-frame >> .ui-icon.ui-icon-circle-trian
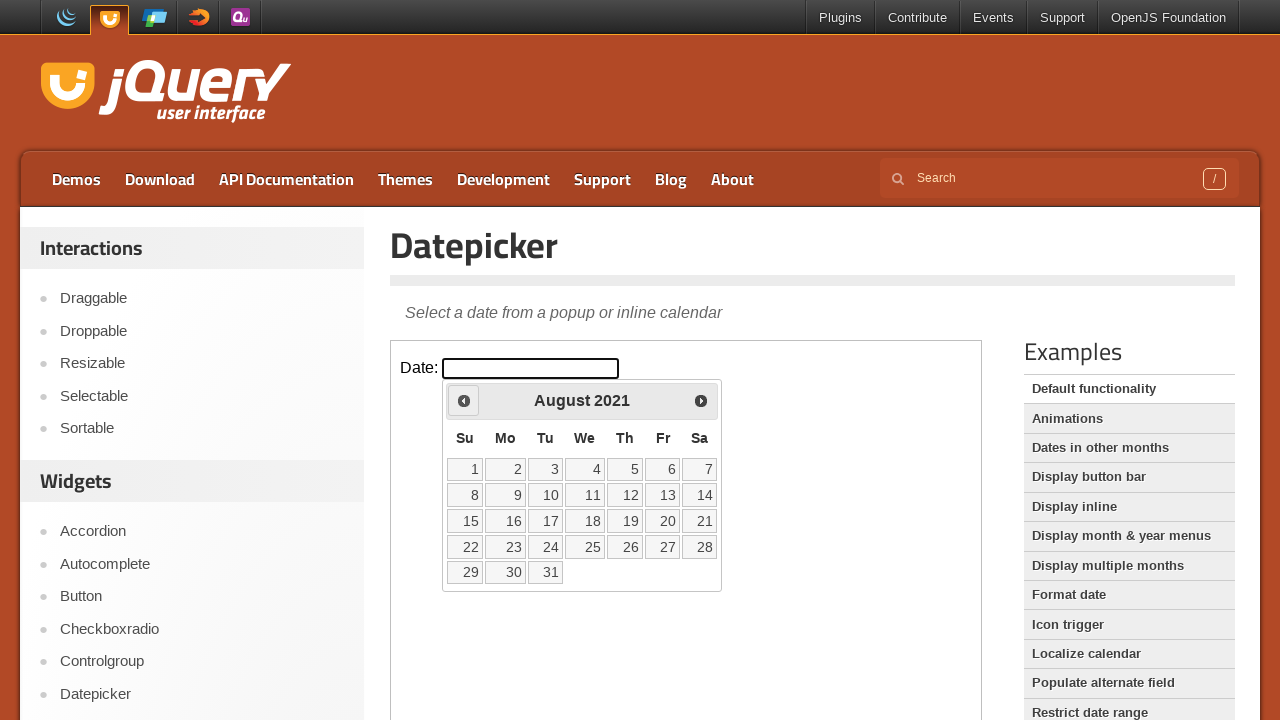

Clicked previous month button, currently viewing August 2021 at (464, 400) on iframe >> nth=0 >> internal:control=enter-frame >> .ui-icon.ui-icon-circle-trian
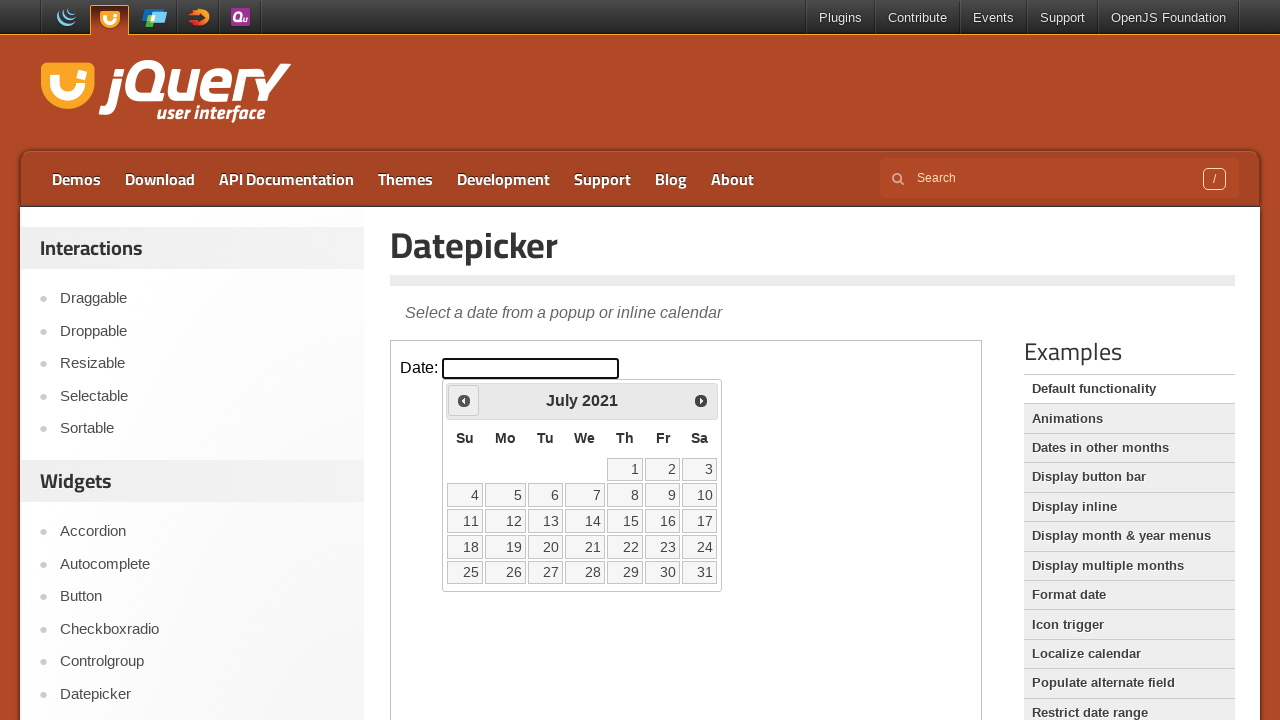

Clicked previous month button, currently viewing July 2021 at (464, 400) on iframe >> nth=0 >> internal:control=enter-frame >> .ui-icon.ui-icon-circle-trian
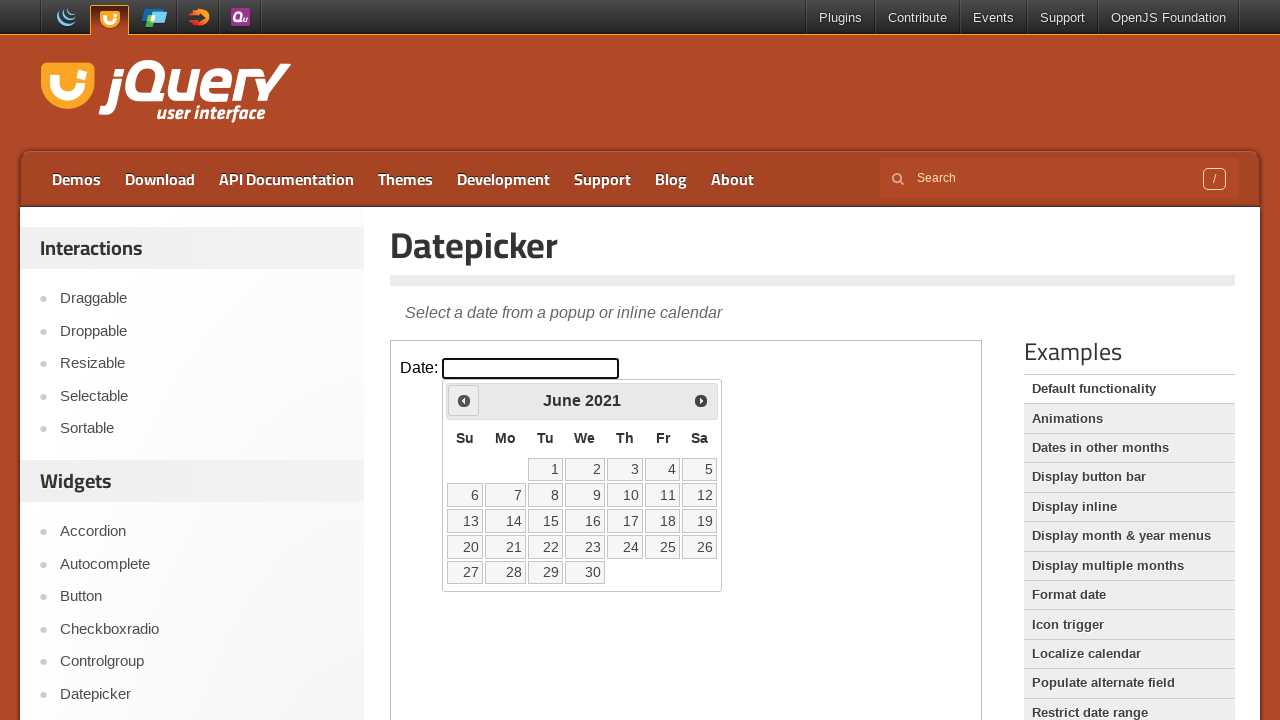

Clicked previous month button, currently viewing June 2021 at (464, 400) on iframe >> nth=0 >> internal:control=enter-frame >> .ui-icon.ui-icon-circle-trian
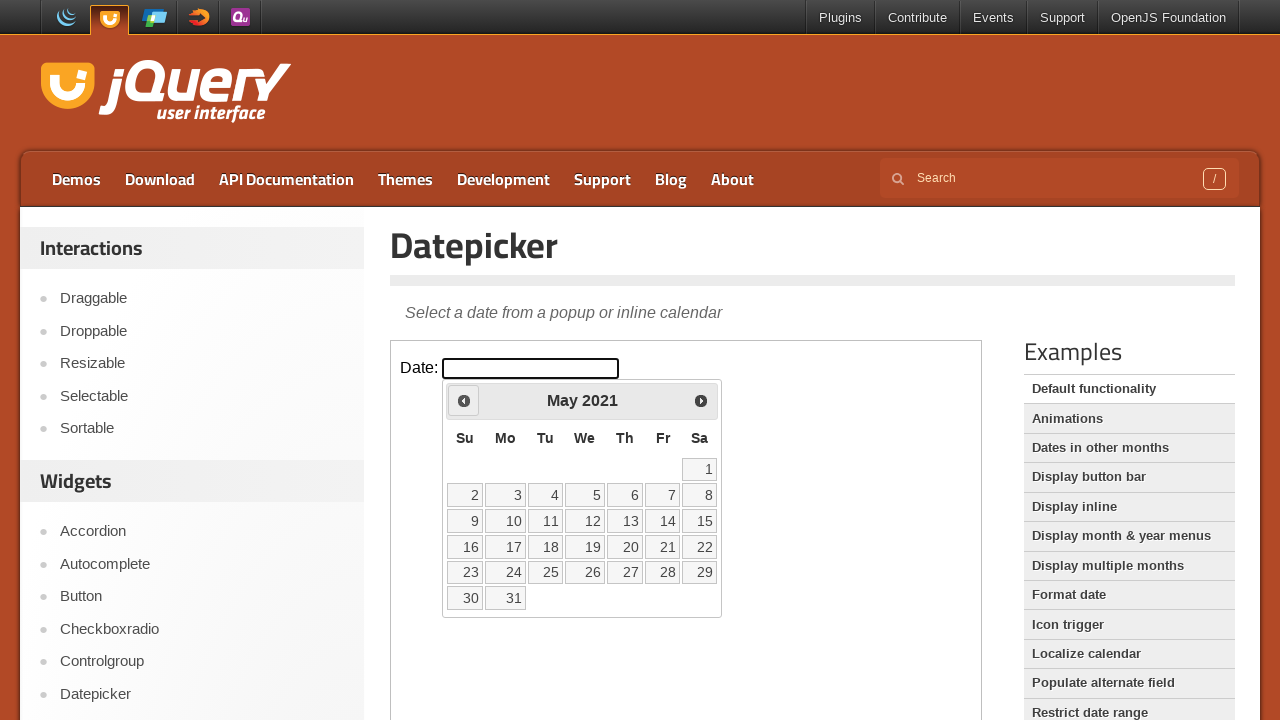

Clicked previous month button, currently viewing May 2021 at (464, 400) on iframe >> nth=0 >> internal:control=enter-frame >> .ui-icon.ui-icon-circle-trian
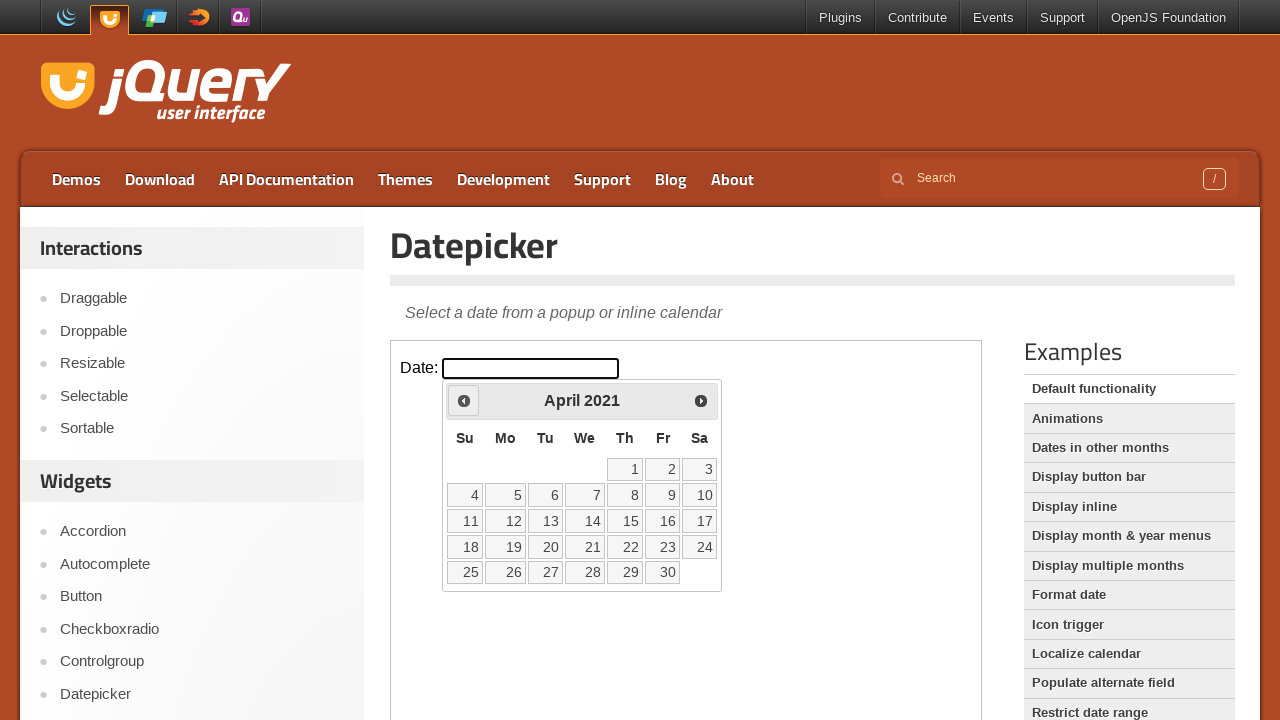

Clicked previous month button, currently viewing April 2021 at (464, 400) on iframe >> nth=0 >> internal:control=enter-frame >> .ui-icon.ui-icon-circle-trian
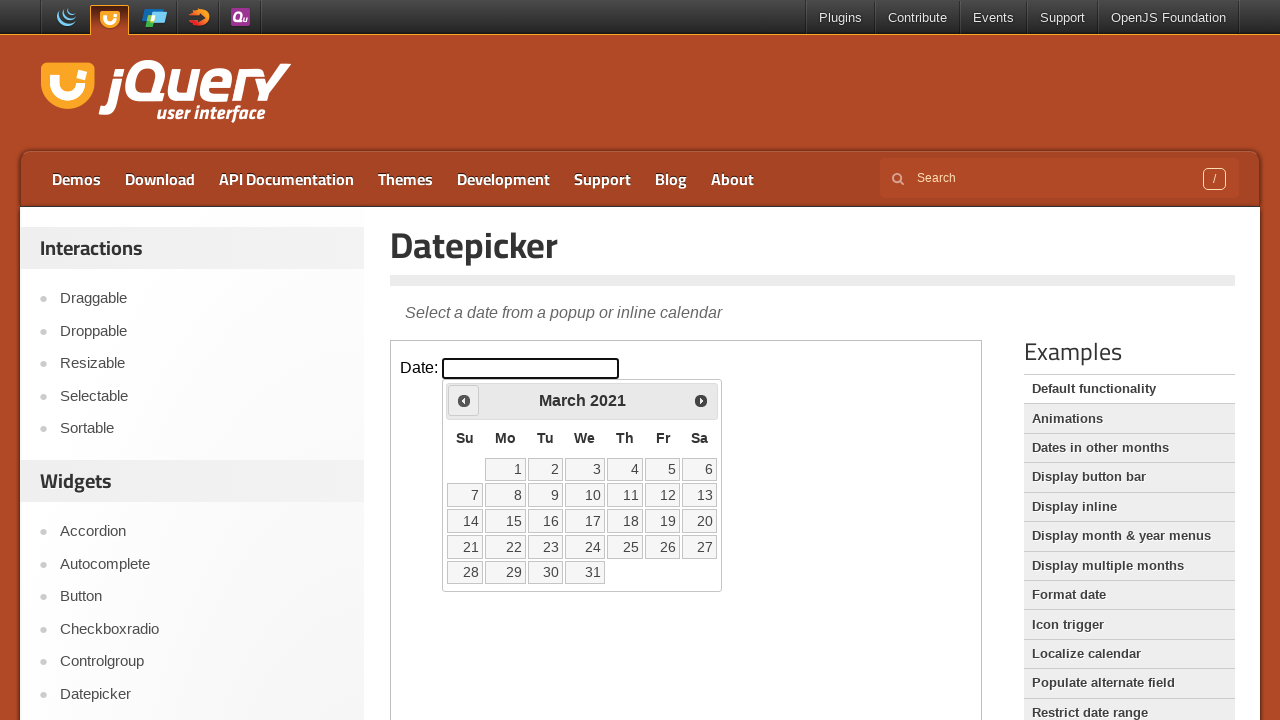

Clicked previous month button, currently viewing March 2021 at (464, 400) on iframe >> nth=0 >> internal:control=enter-frame >> .ui-icon.ui-icon-circle-trian
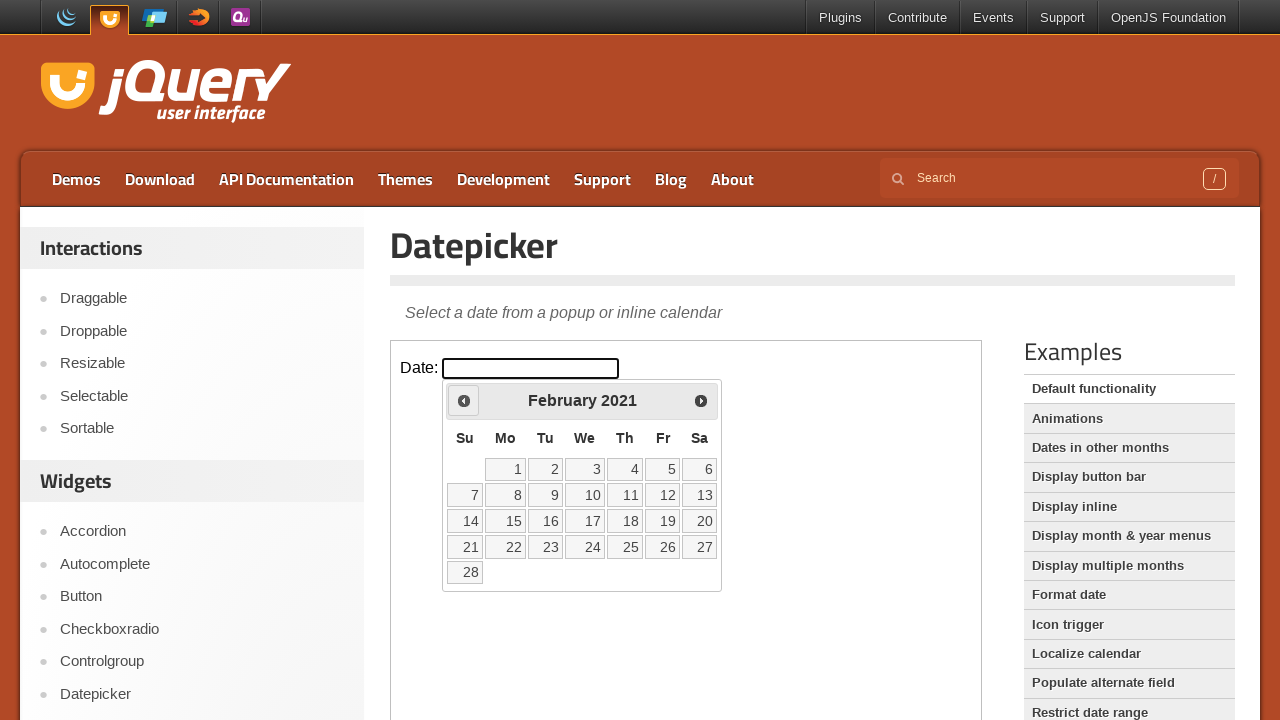

Clicked previous month button, currently viewing February 2021 at (464, 400) on iframe >> nth=0 >> internal:control=enter-frame >> .ui-icon.ui-icon-circle-trian
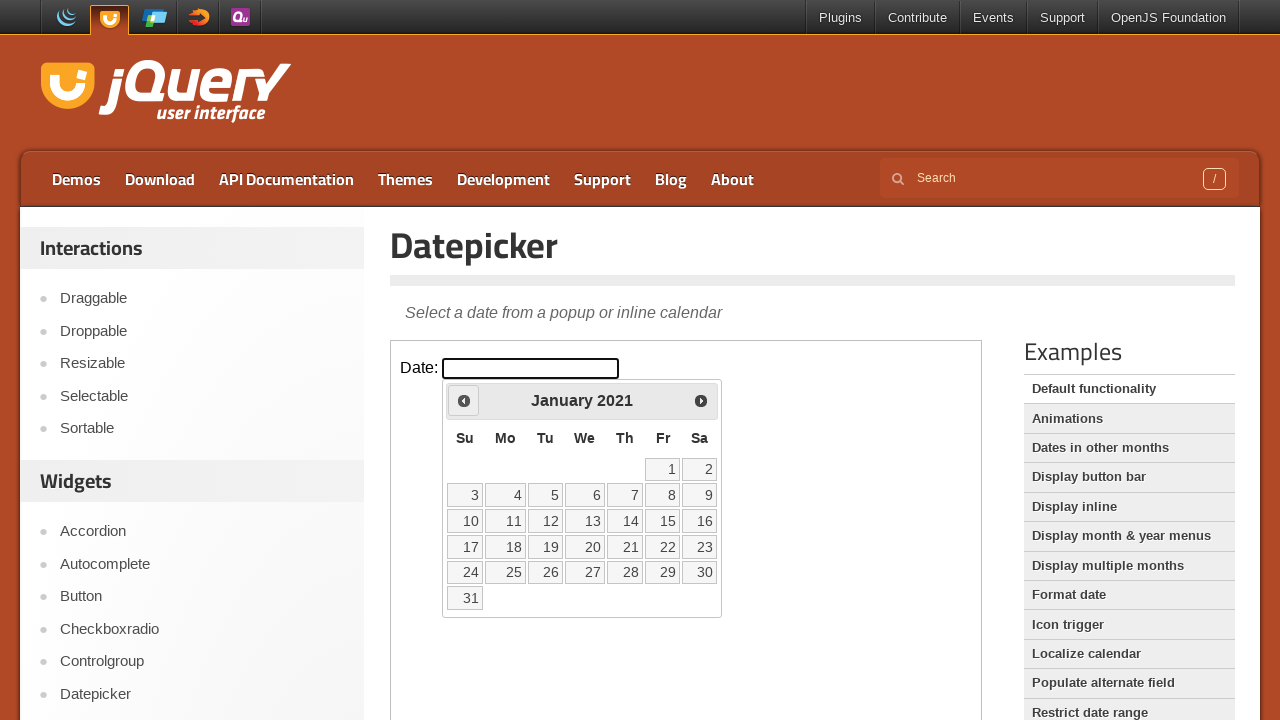

Clicked previous month button, currently viewing January 2021 at (464, 400) on iframe >> nth=0 >> internal:control=enter-frame >> .ui-icon.ui-icon-circle-trian
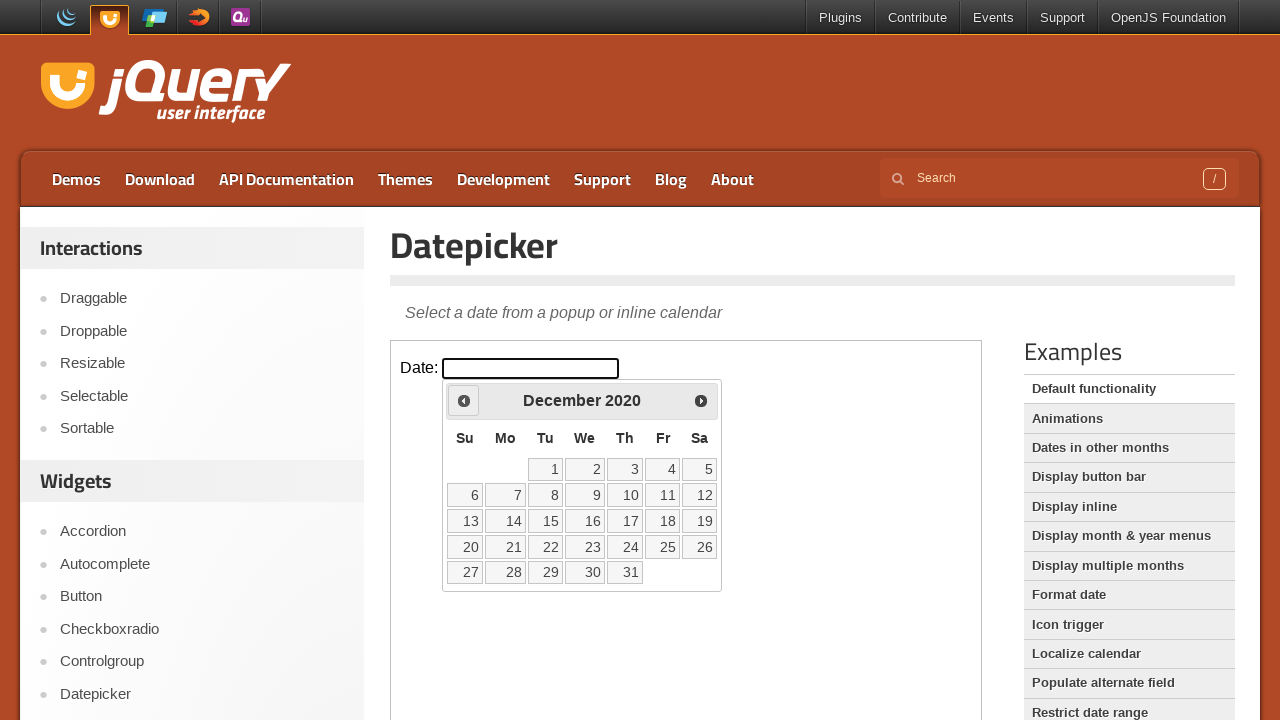

Clicked previous month button, currently viewing December 2020 at (464, 400) on iframe >> nth=0 >> internal:control=enter-frame >> .ui-icon.ui-icon-circle-trian
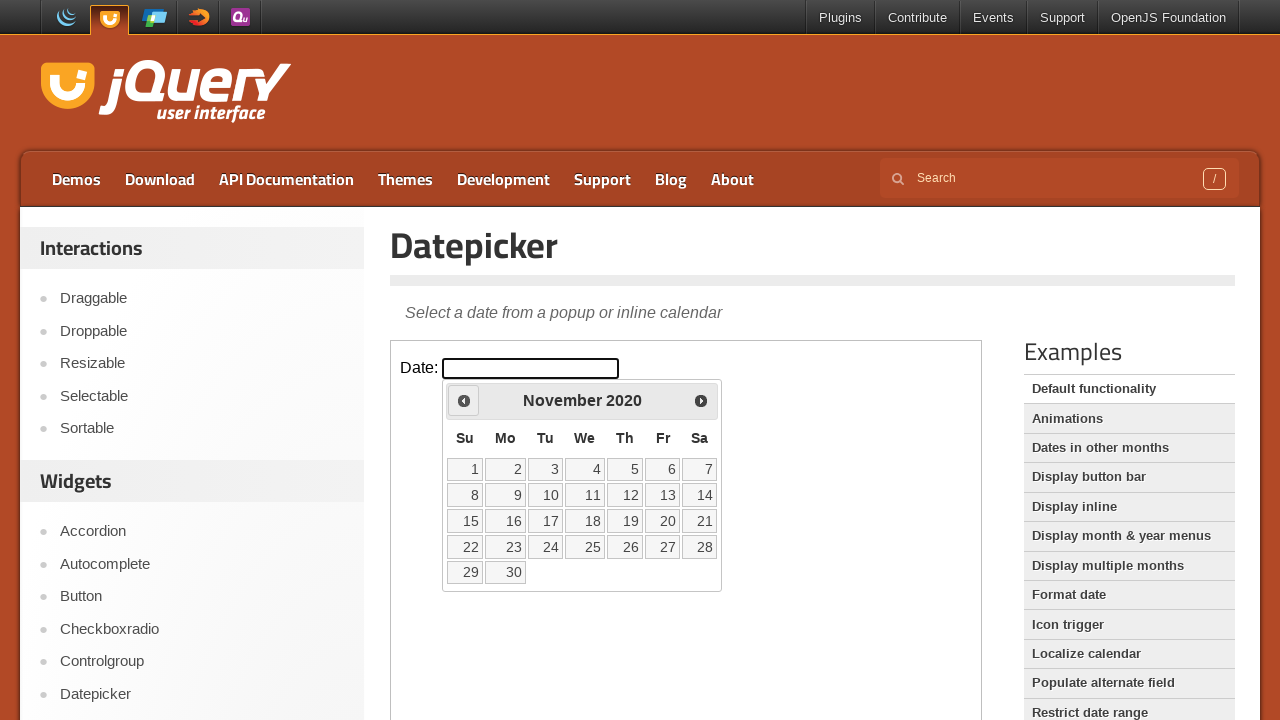

Clicked previous month button, currently viewing November 2020 at (464, 400) on iframe >> nth=0 >> internal:control=enter-frame >> .ui-icon.ui-icon-circle-trian
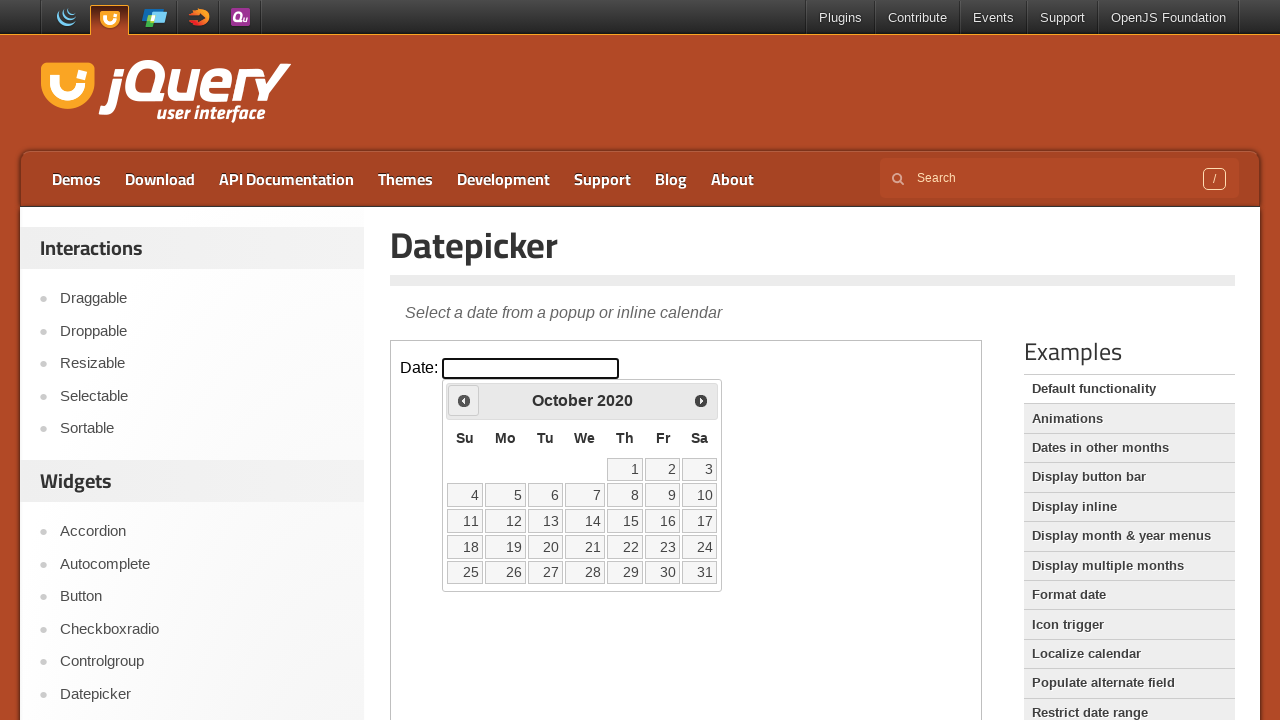

Clicked previous month button, currently viewing October 2020 at (464, 400) on iframe >> nth=0 >> internal:control=enter-frame >> .ui-icon.ui-icon-circle-trian
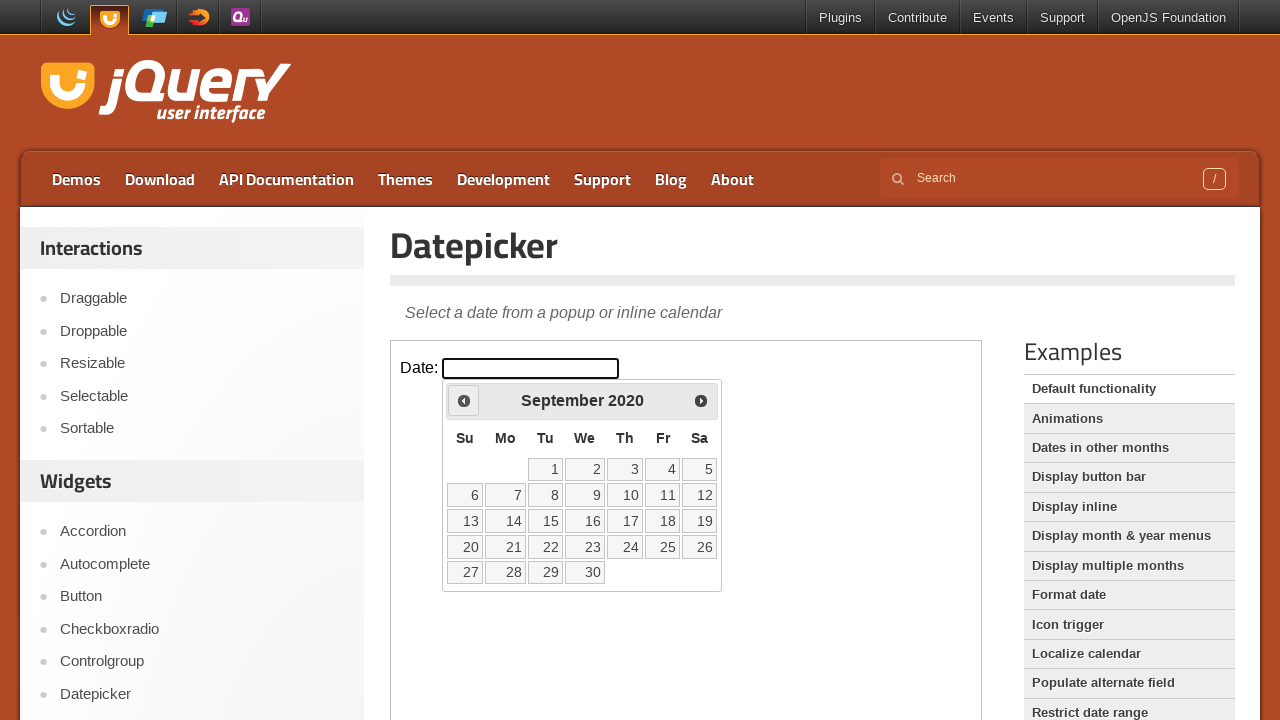

Clicked previous month button, currently viewing September 2020 at (464, 400) on iframe >> nth=0 >> internal:control=enter-frame >> .ui-icon.ui-icon-circle-trian
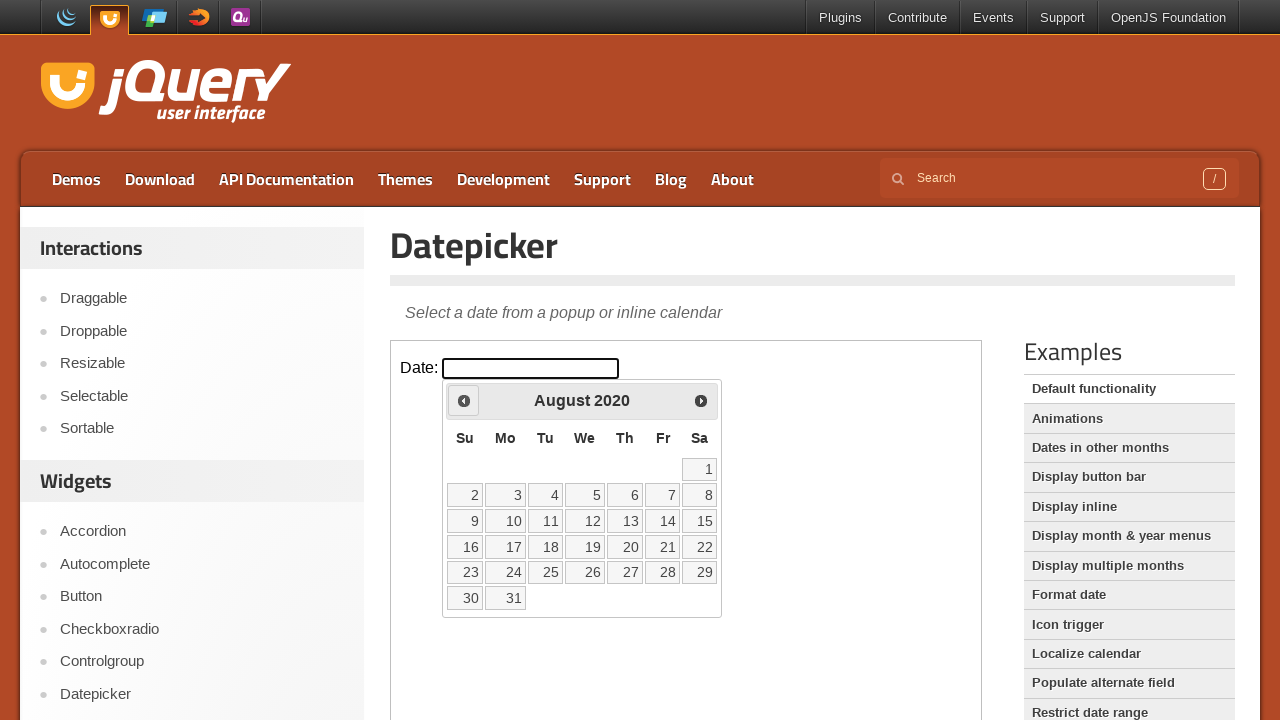

Clicked previous month button, currently viewing August 2020 at (464, 400) on iframe >> nth=0 >> internal:control=enter-frame >> .ui-icon.ui-icon-circle-trian
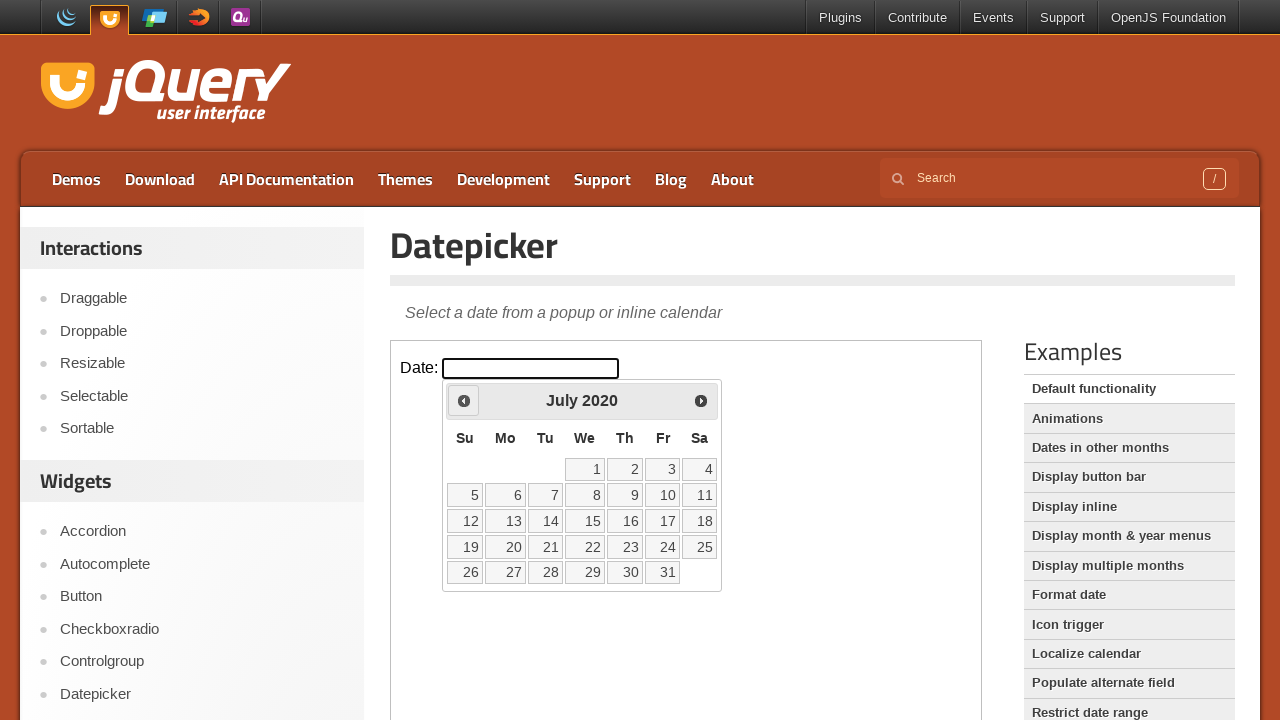

Clicked previous month button, currently viewing July 2020 at (464, 400) on iframe >> nth=0 >> internal:control=enter-frame >> .ui-icon.ui-icon-circle-trian
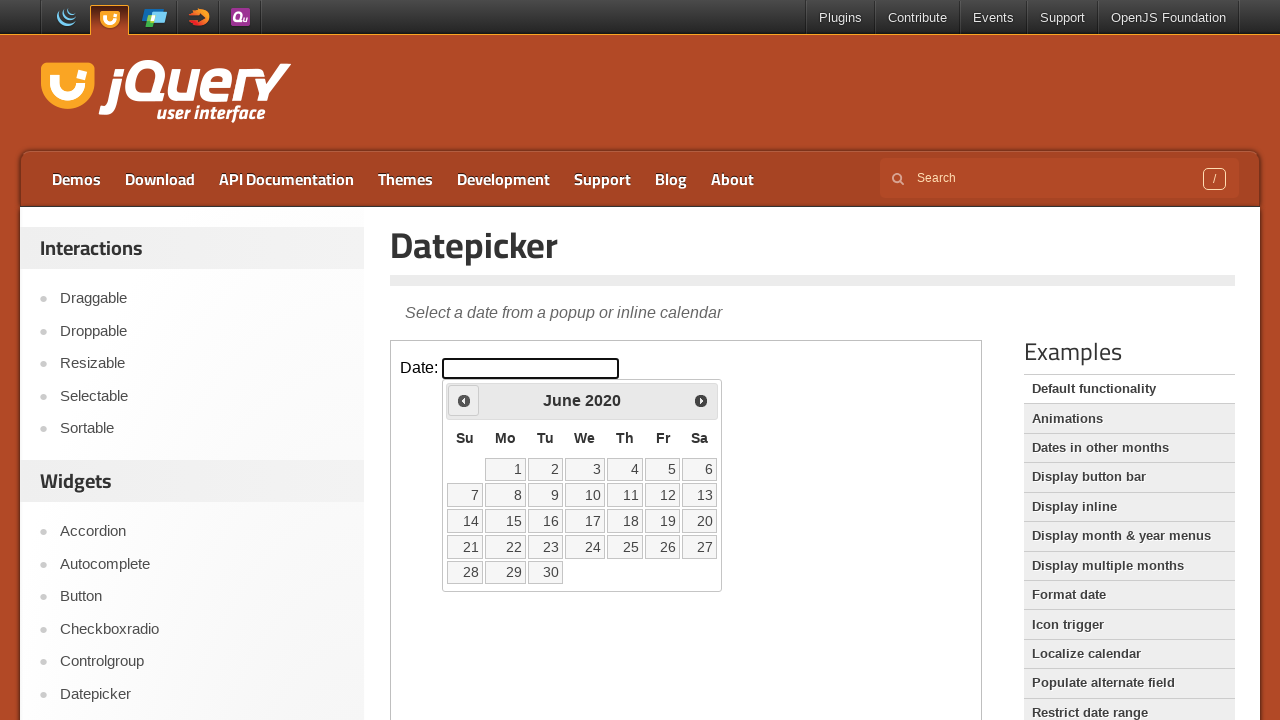

Clicked previous month button, currently viewing June 2020 at (464, 400) on iframe >> nth=0 >> internal:control=enter-frame >> .ui-icon.ui-icon-circle-trian
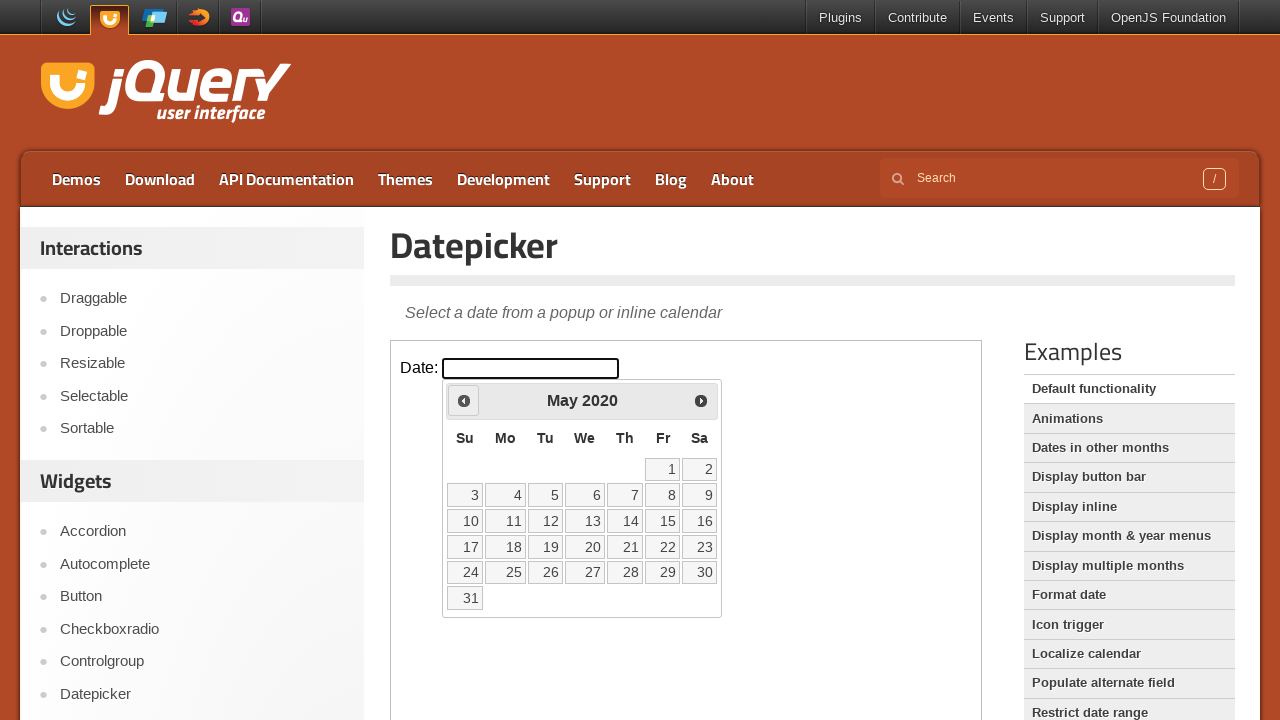

Clicked previous month button, currently viewing May 2020 at (464, 400) on iframe >> nth=0 >> internal:control=enter-frame >> .ui-icon.ui-icon-circle-trian
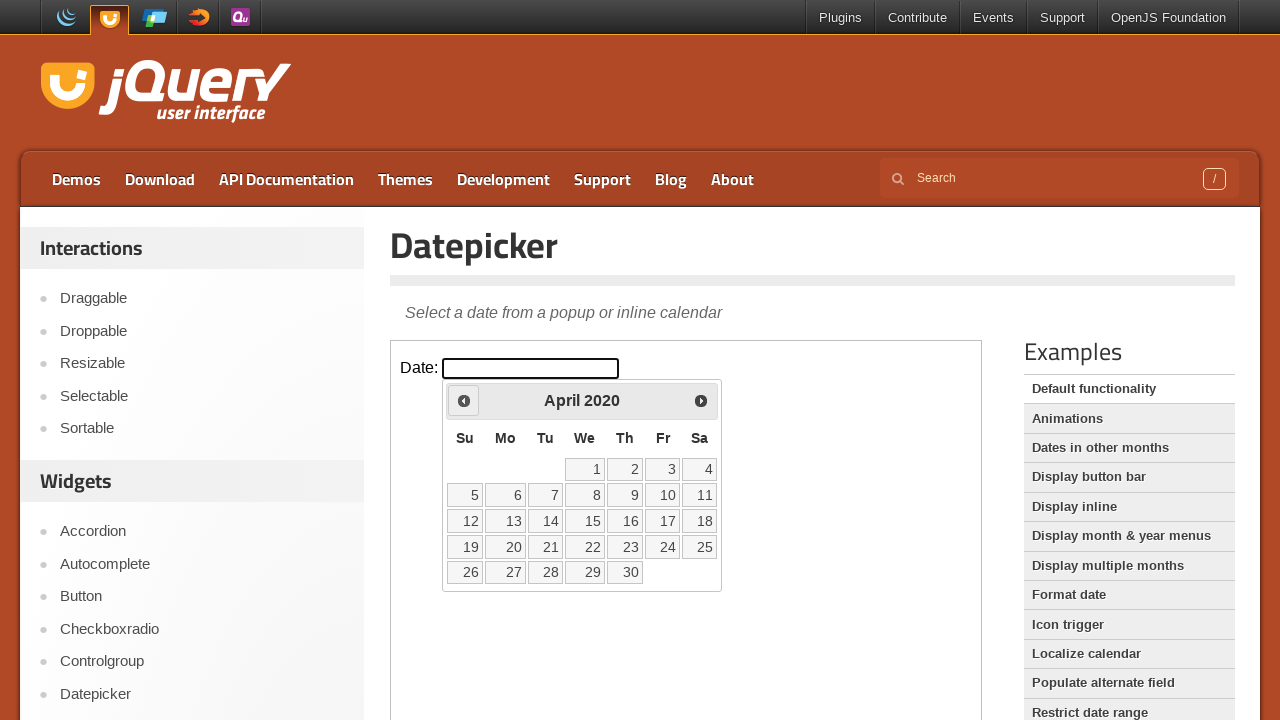

Clicked previous month button, currently viewing April 2020 at (464, 400) on iframe >> nth=0 >> internal:control=enter-frame >> .ui-icon.ui-icon-circle-trian
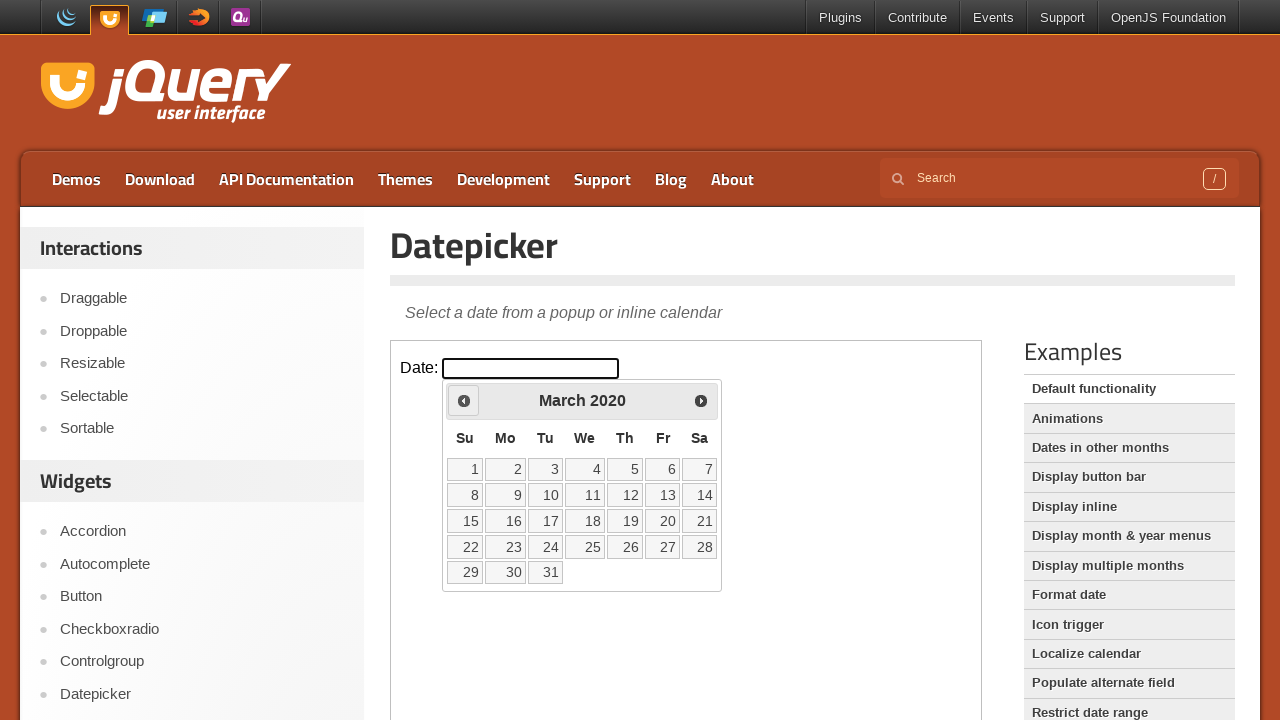

Clicked previous month button, currently viewing March 2020 at (464, 400) on iframe >> nth=0 >> internal:control=enter-frame >> .ui-icon.ui-icon-circle-trian
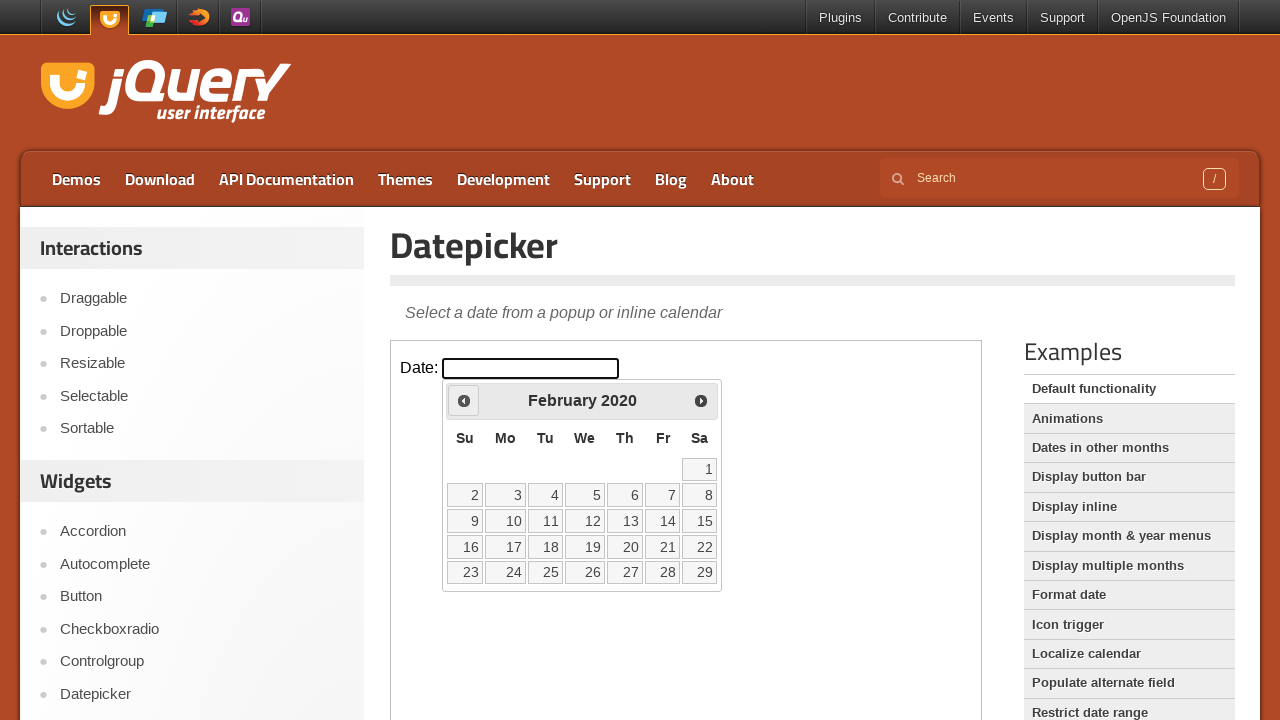

Clicked previous month button, currently viewing February 2020 at (464, 400) on iframe >> nth=0 >> internal:control=enter-frame >> .ui-icon.ui-icon-circle-trian
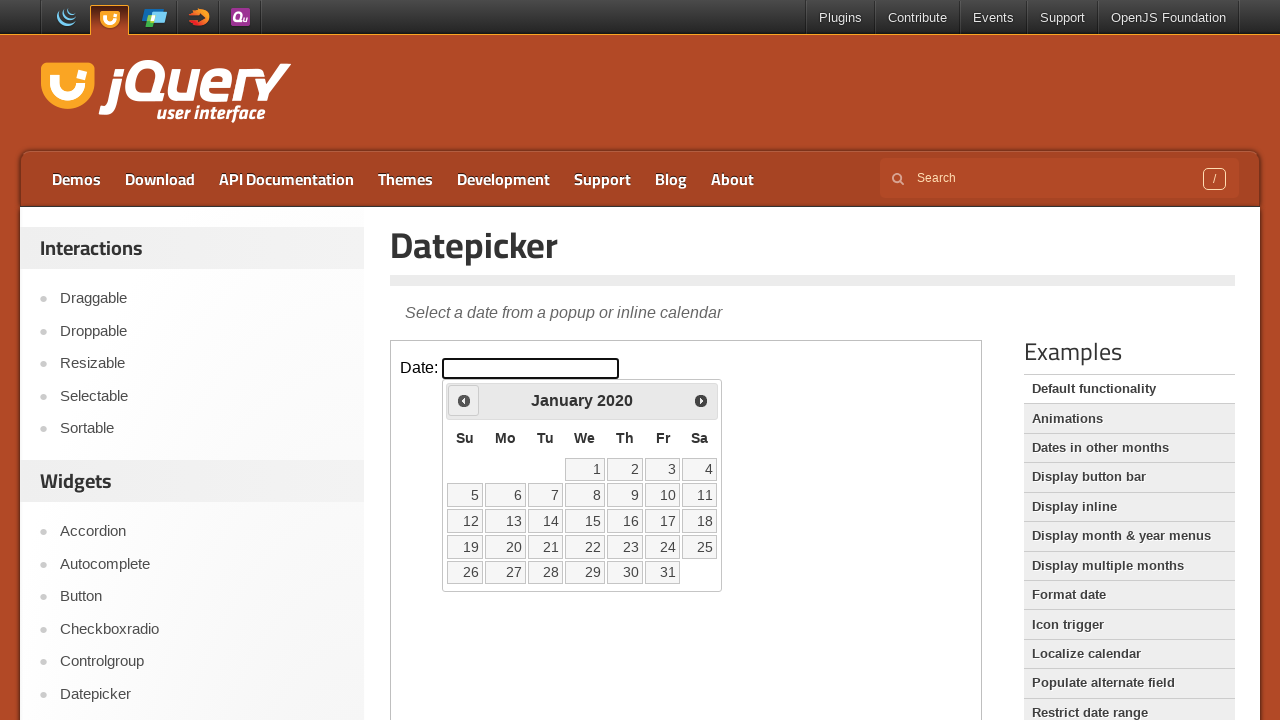

Clicked previous month button, currently viewing January 2020 at (464, 400) on iframe >> nth=0 >> internal:control=enter-frame >> .ui-icon.ui-icon-circle-trian
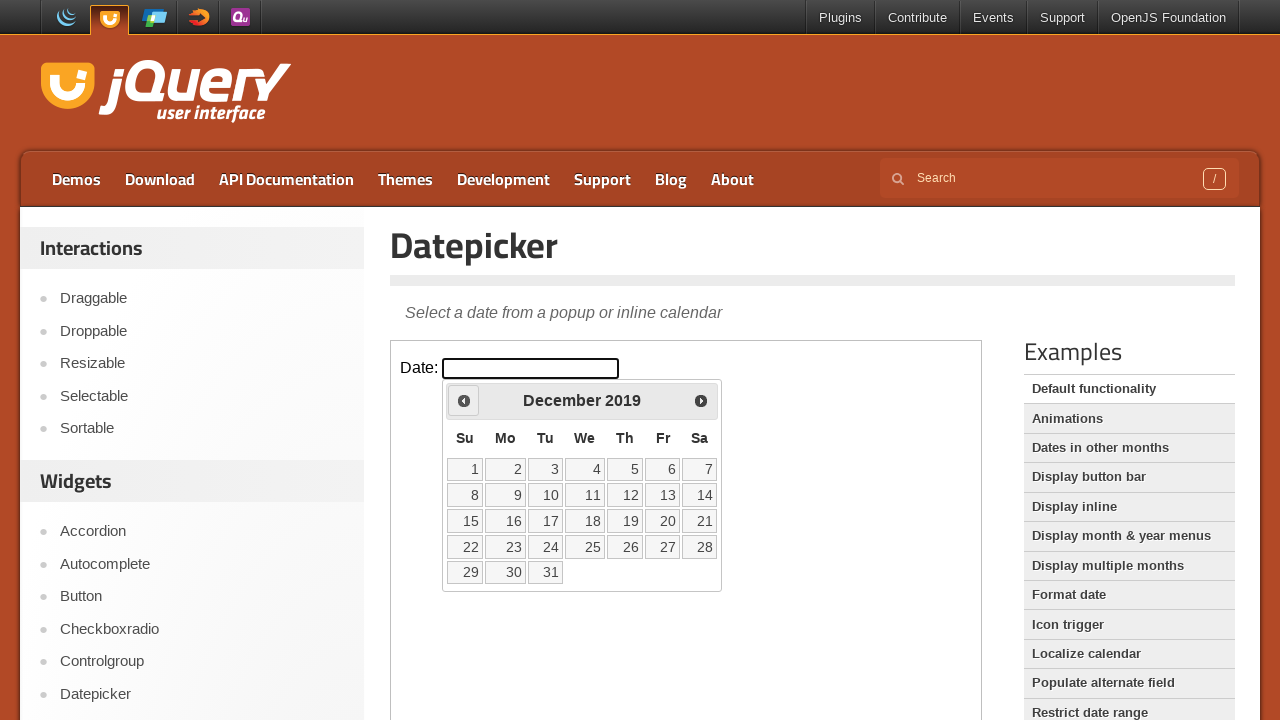

Clicked previous month button, currently viewing December 2019 at (464, 400) on iframe >> nth=0 >> internal:control=enter-frame >> .ui-icon.ui-icon-circle-trian
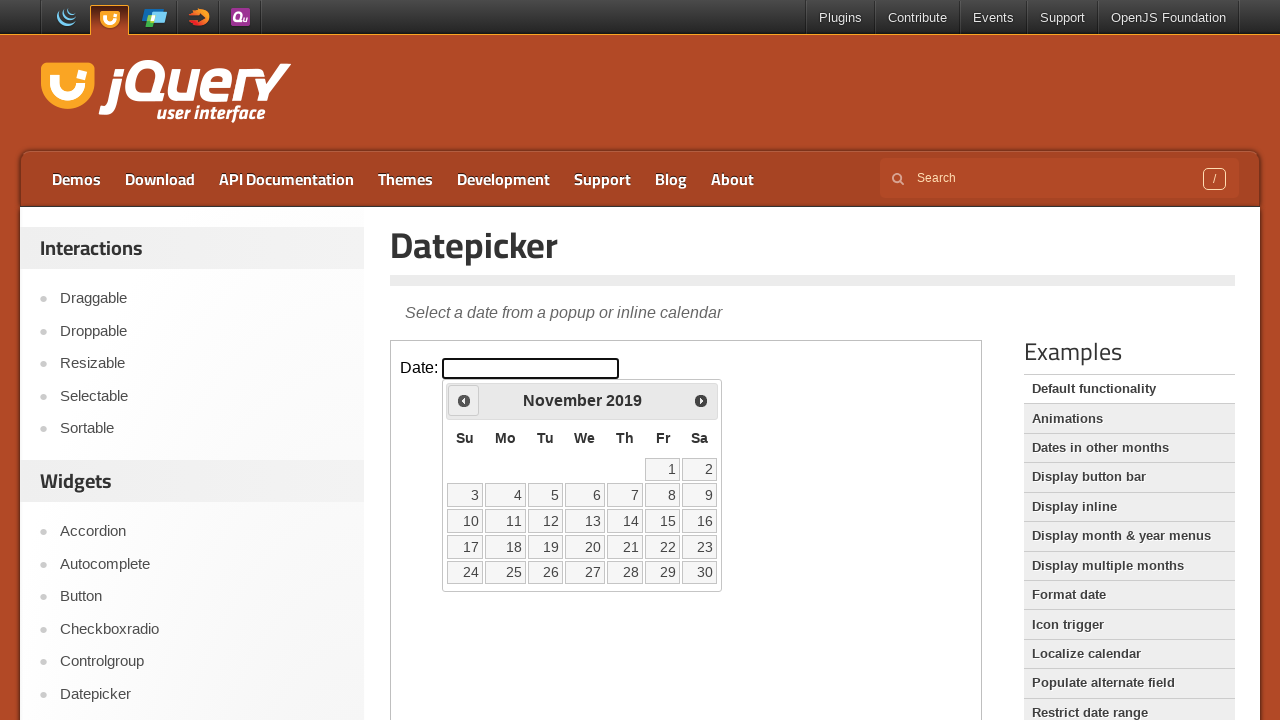

Clicked previous month button, currently viewing November 2019 at (464, 400) on iframe >> nth=0 >> internal:control=enter-frame >> .ui-icon.ui-icon-circle-trian
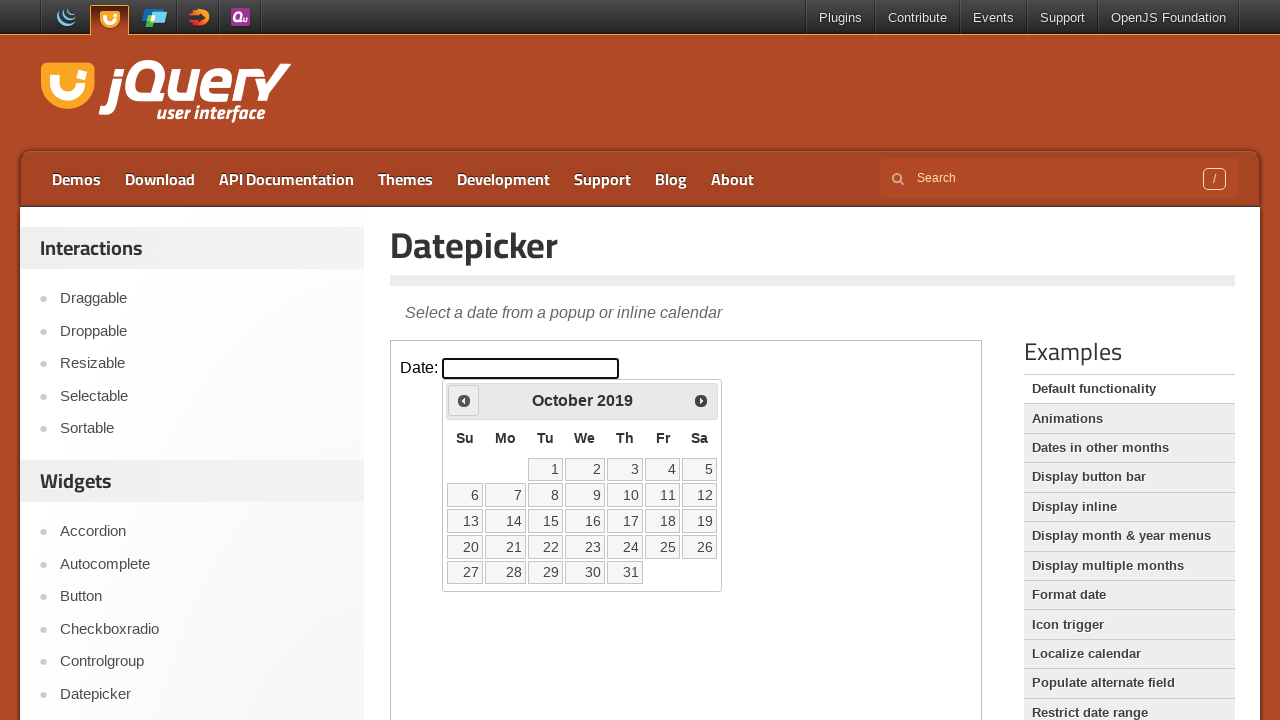

Clicked previous month button, currently viewing October 2019 at (464, 400) on iframe >> nth=0 >> internal:control=enter-frame >> .ui-icon.ui-icon-circle-trian
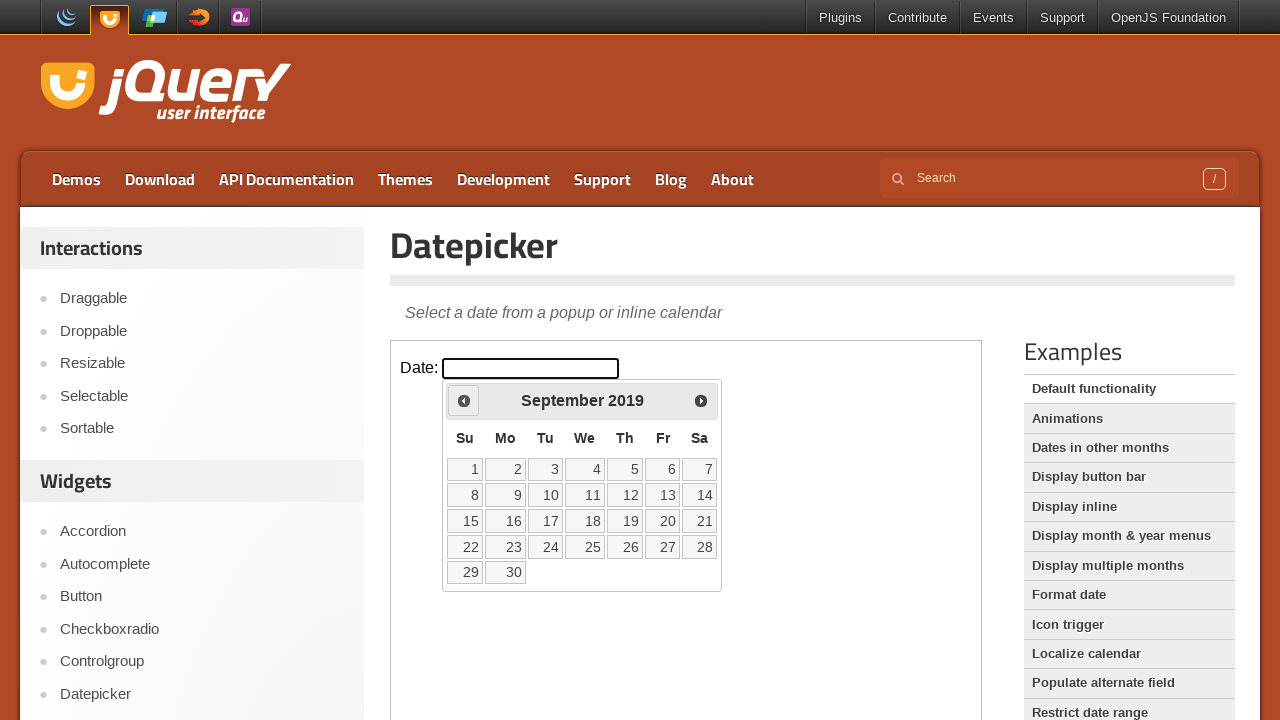

Clicked previous month button, currently viewing September 2019 at (464, 400) on iframe >> nth=0 >> internal:control=enter-frame >> .ui-icon.ui-icon-circle-trian
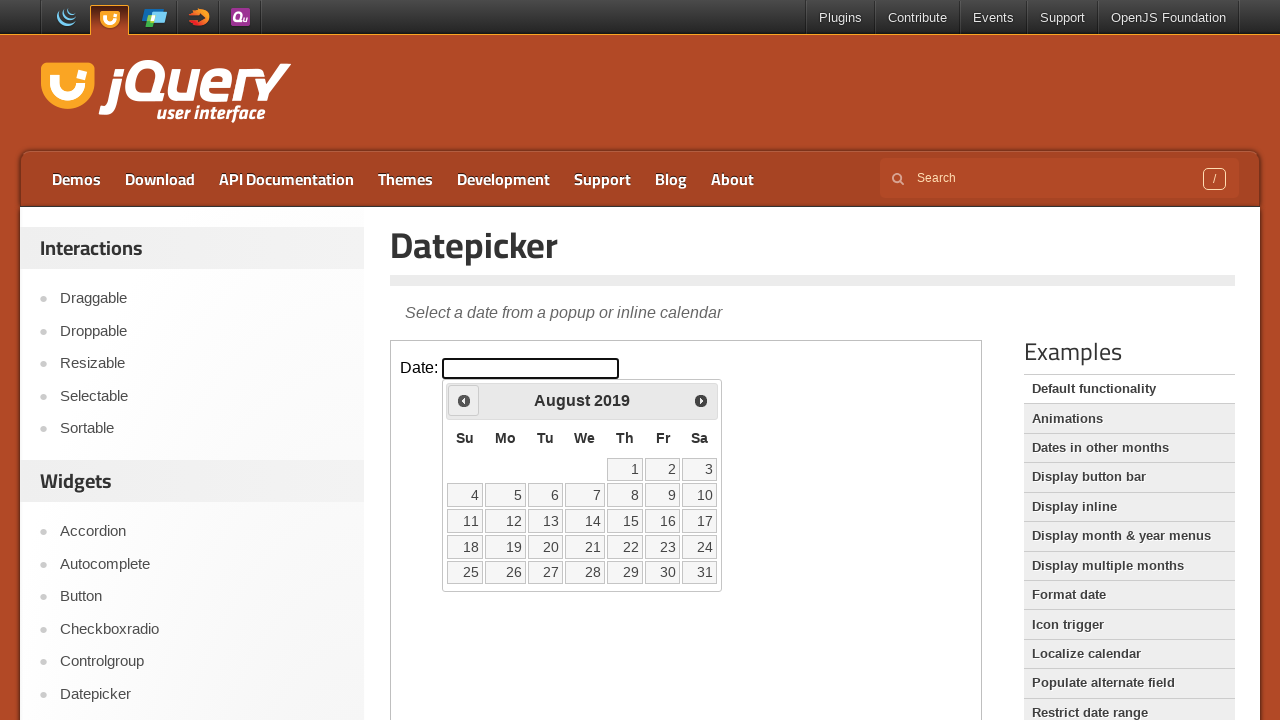

Clicked previous month button, currently viewing August 2019 at (464, 400) on iframe >> nth=0 >> internal:control=enter-frame >> .ui-icon.ui-icon-circle-trian
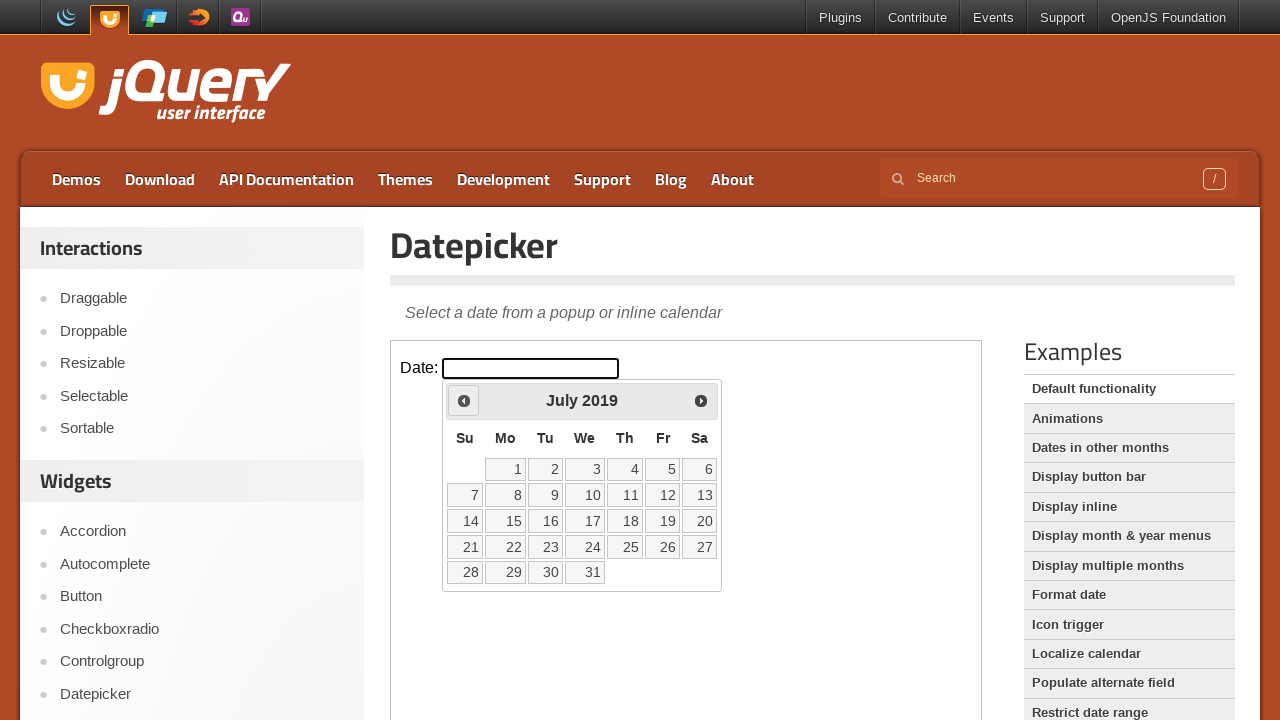

Clicked previous month button, currently viewing July 2019 at (464, 400) on iframe >> nth=0 >> internal:control=enter-frame >> .ui-icon.ui-icon-circle-trian
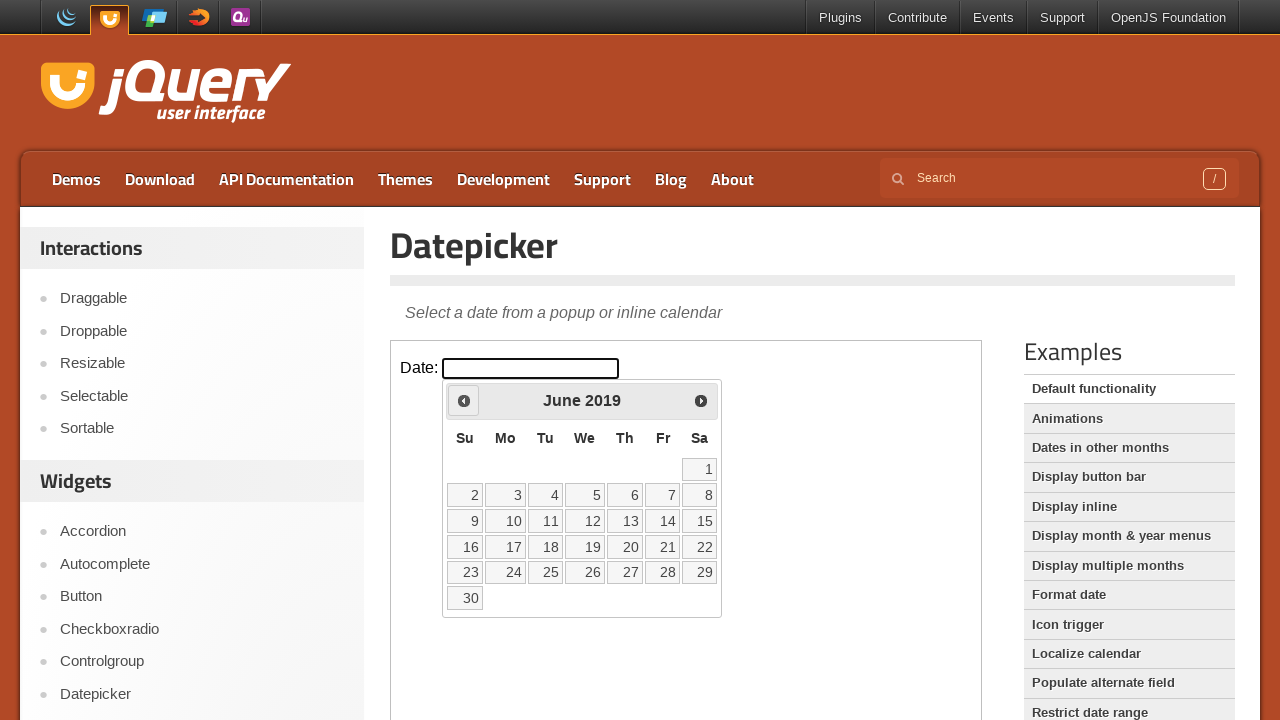

Clicked previous month button, currently viewing June 2019 at (464, 400) on iframe >> nth=0 >> internal:control=enter-frame >> .ui-icon.ui-icon-circle-trian
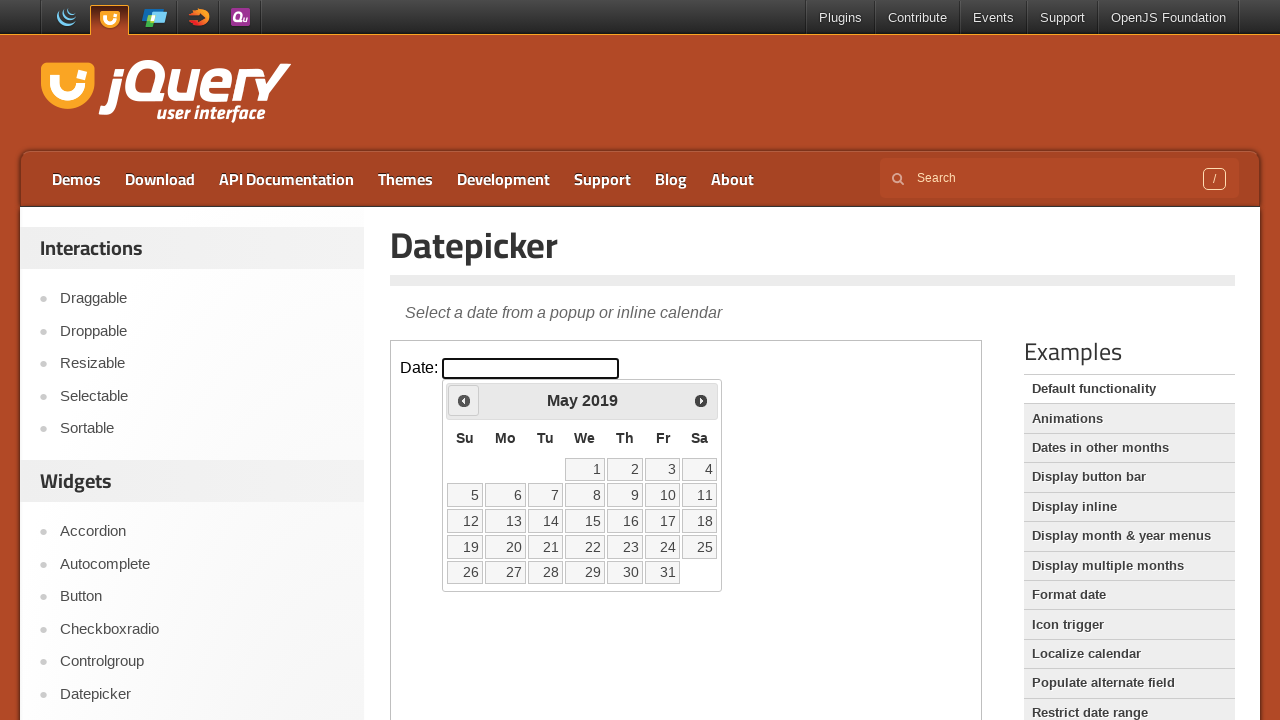

Clicked previous month button, currently viewing May 2019 at (464, 400) on iframe >> nth=0 >> internal:control=enter-frame >> .ui-icon.ui-icon-circle-trian
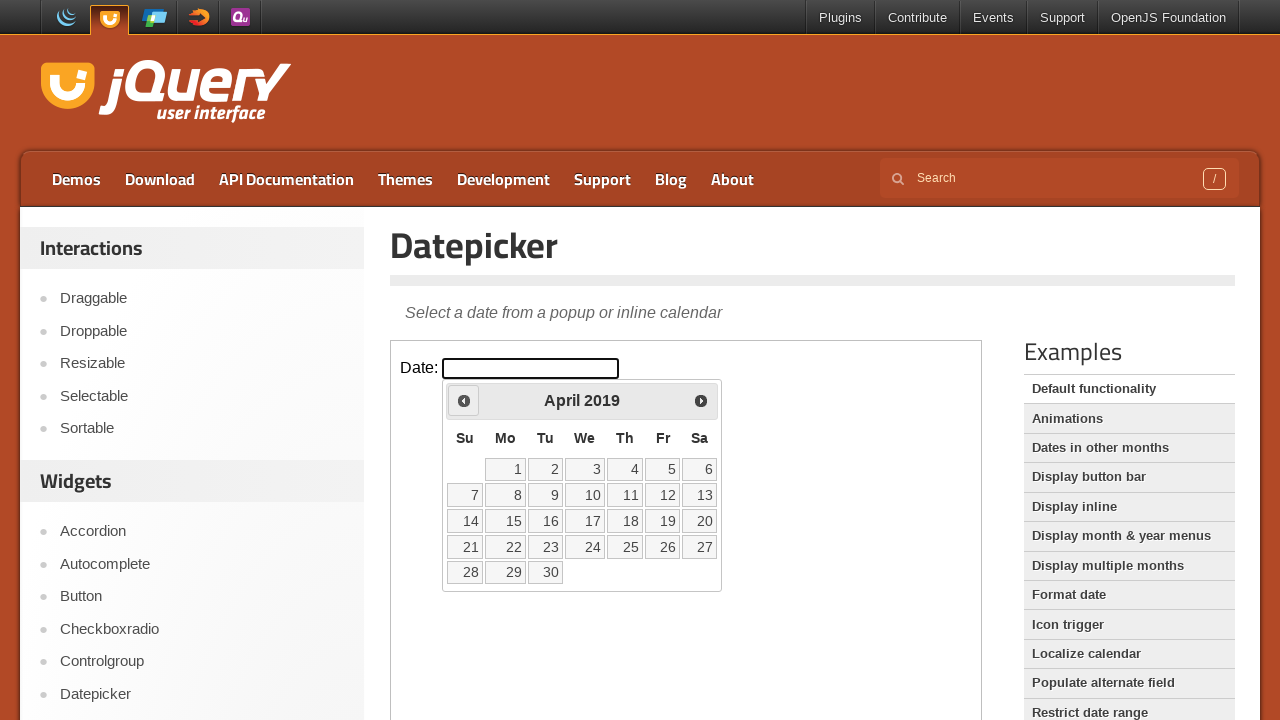

Clicked previous month button, currently viewing April 2019 at (464, 400) on iframe >> nth=0 >> internal:control=enter-frame >> .ui-icon.ui-icon-circle-trian
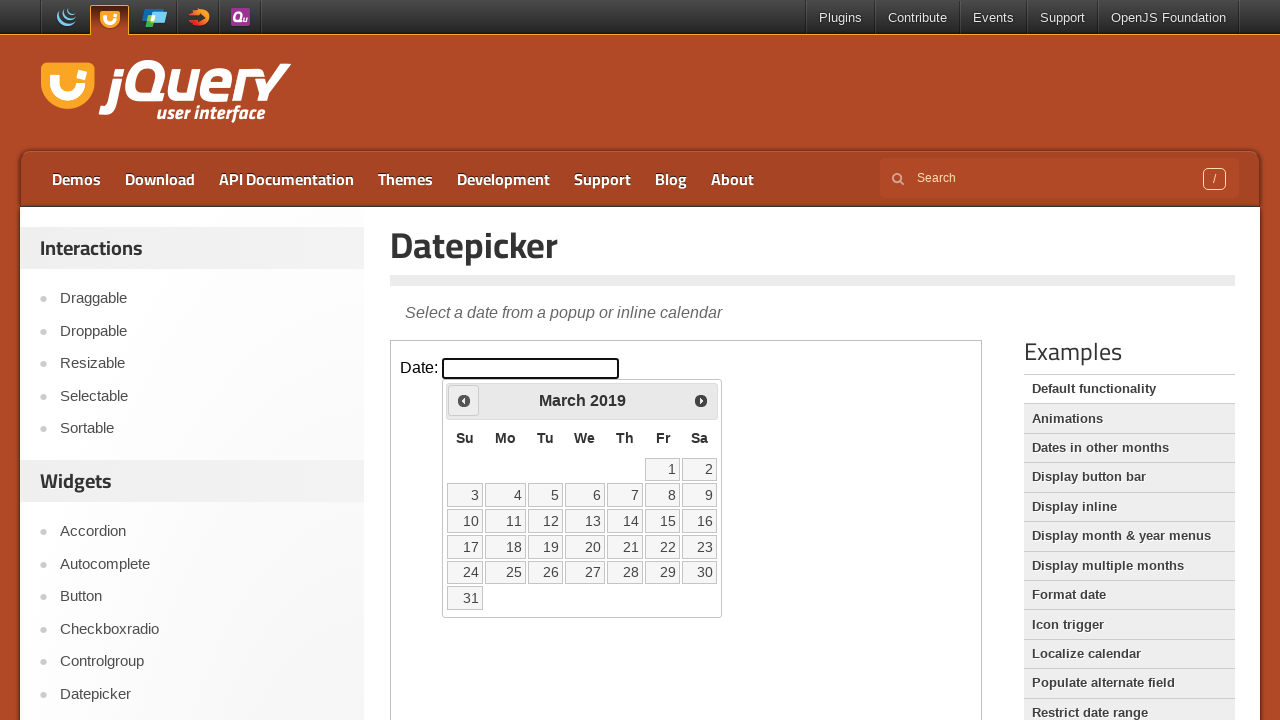

Reached target month and year: March 2019
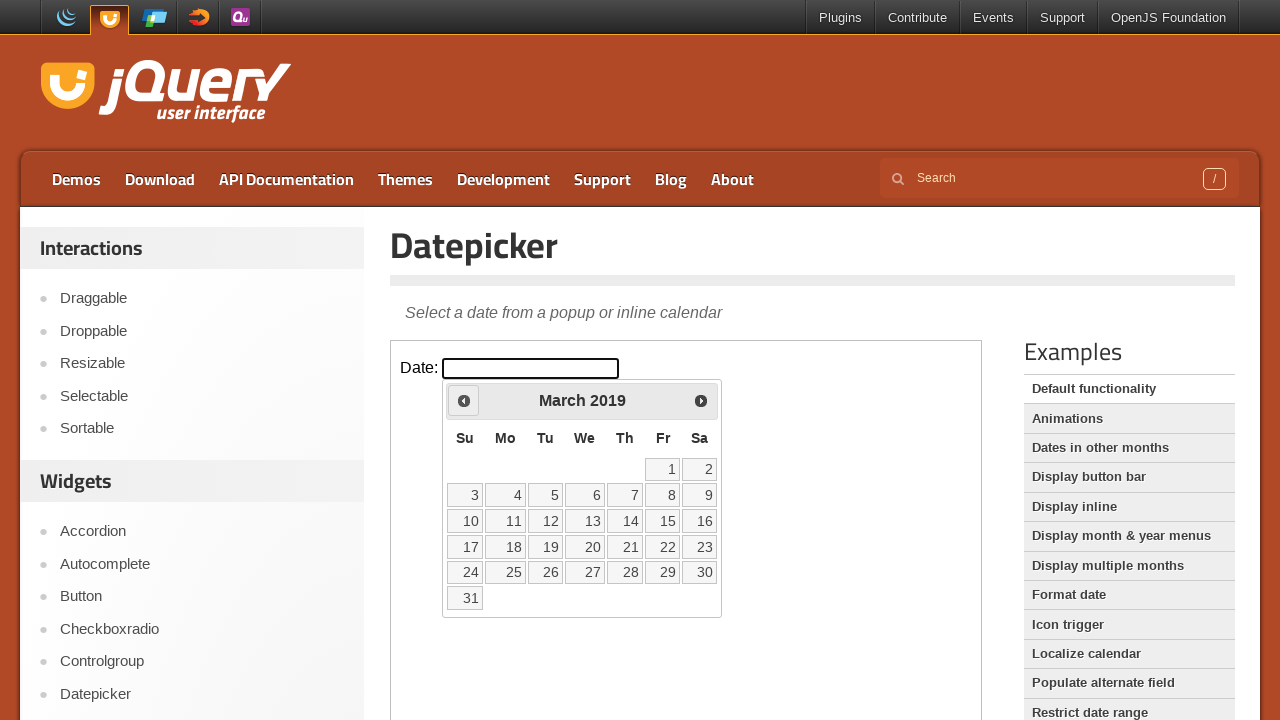

Clicked on date 21 in the calendar at (625, 547) on iframe >> nth=0 >> internal:control=enter-frame >> table.ui-datepicker-calendar 
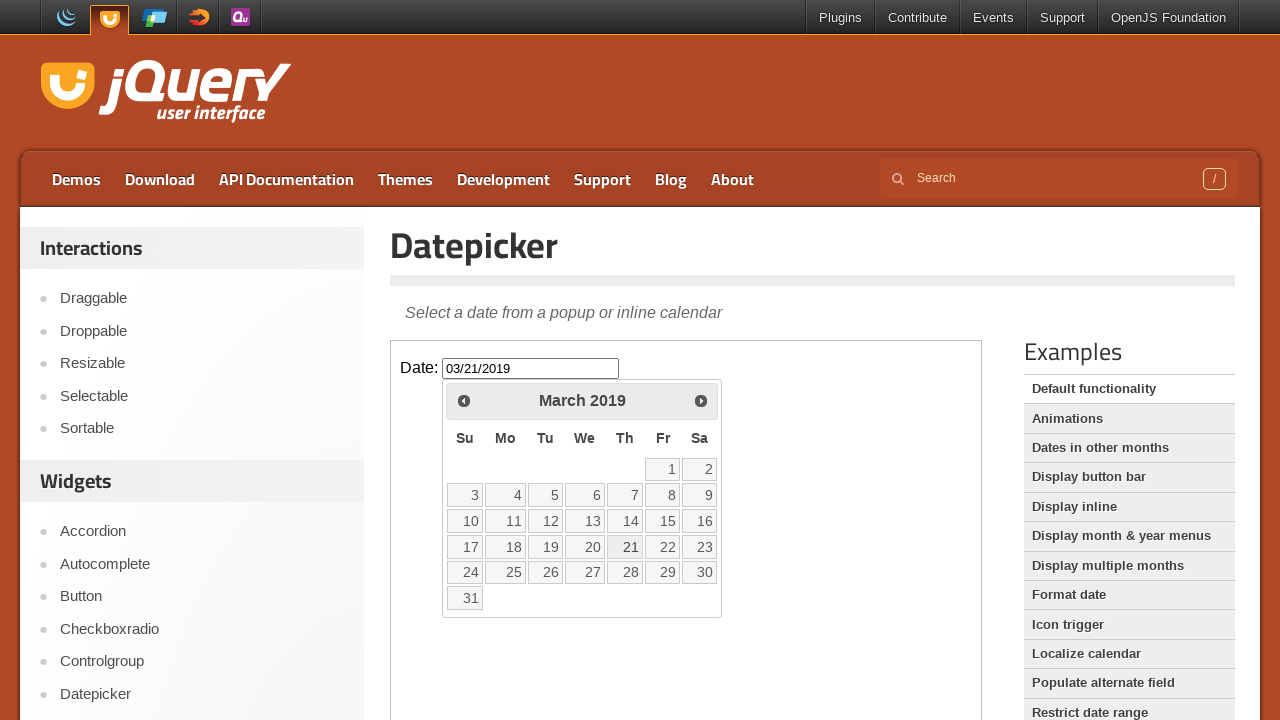

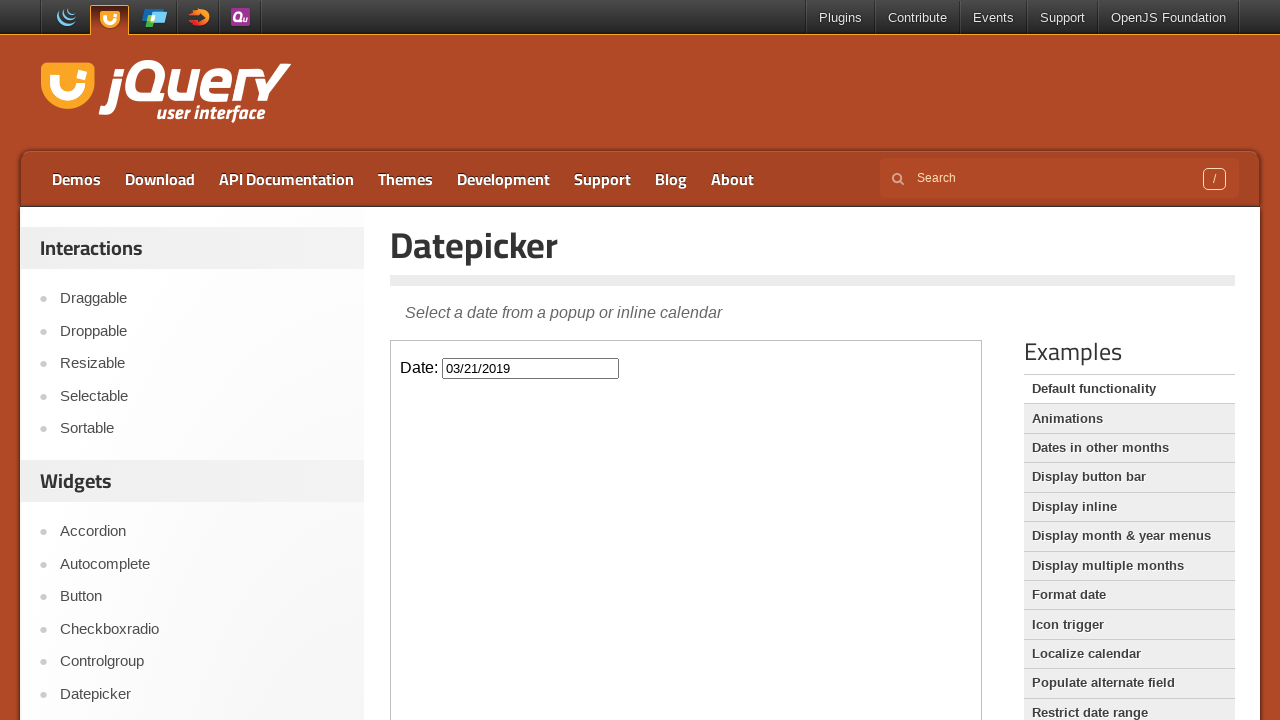